Navigates to Penny supermarket offers page, scrolls through the entire page to load all dynamically loaded product content, and verifies that product elements are visible.

Starting URL: https://www.penny.de/angebote/15A-05

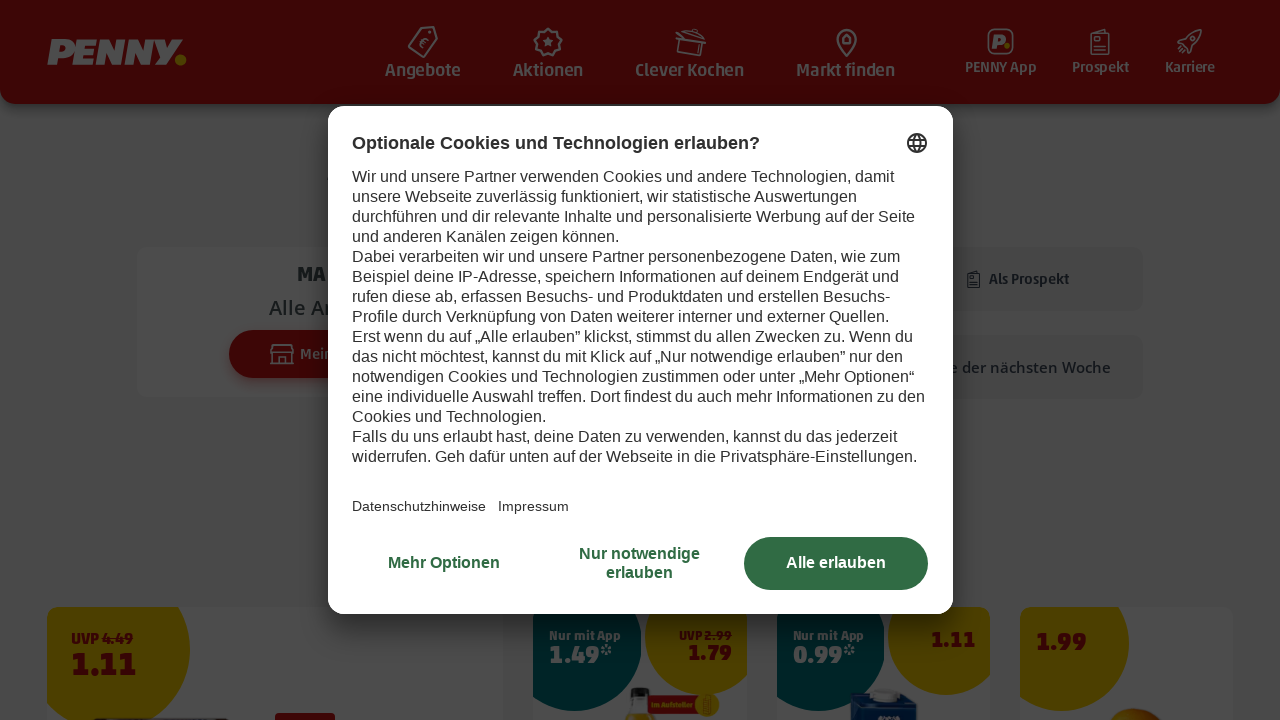

Waited for price elements to load on Penny supermarket offers page
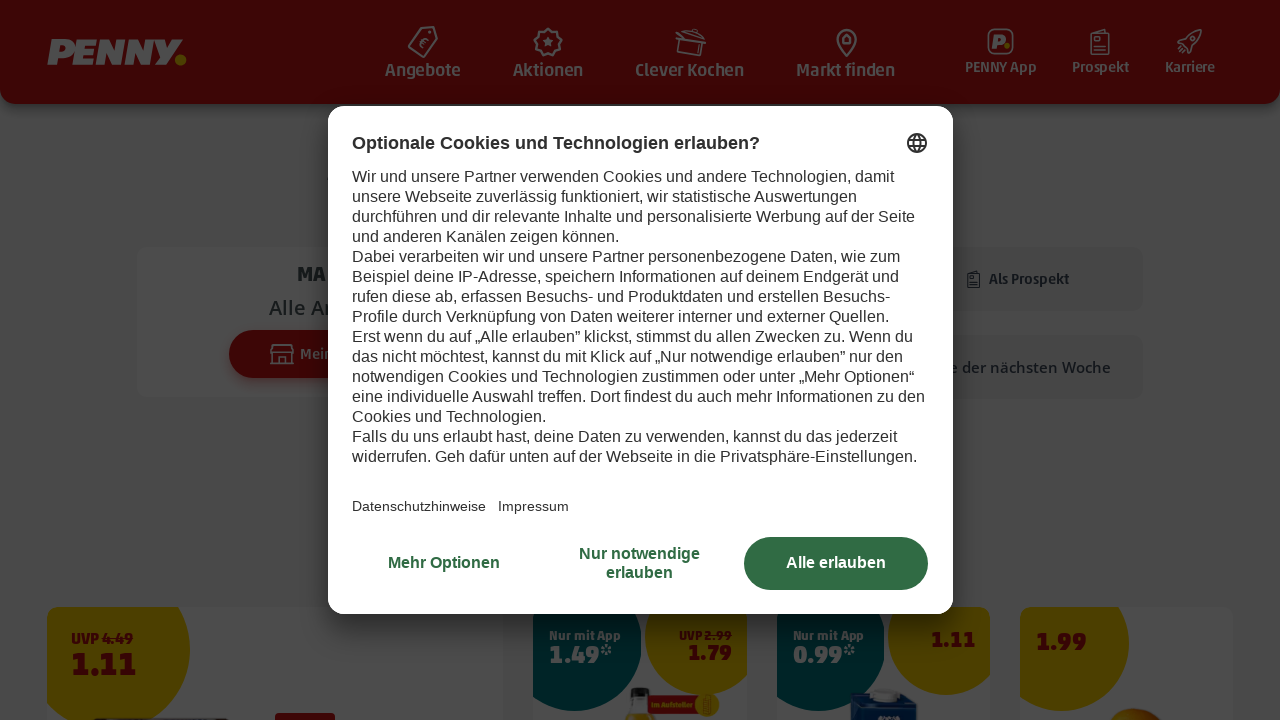

Scrolled down 1000 pixels to load more product content
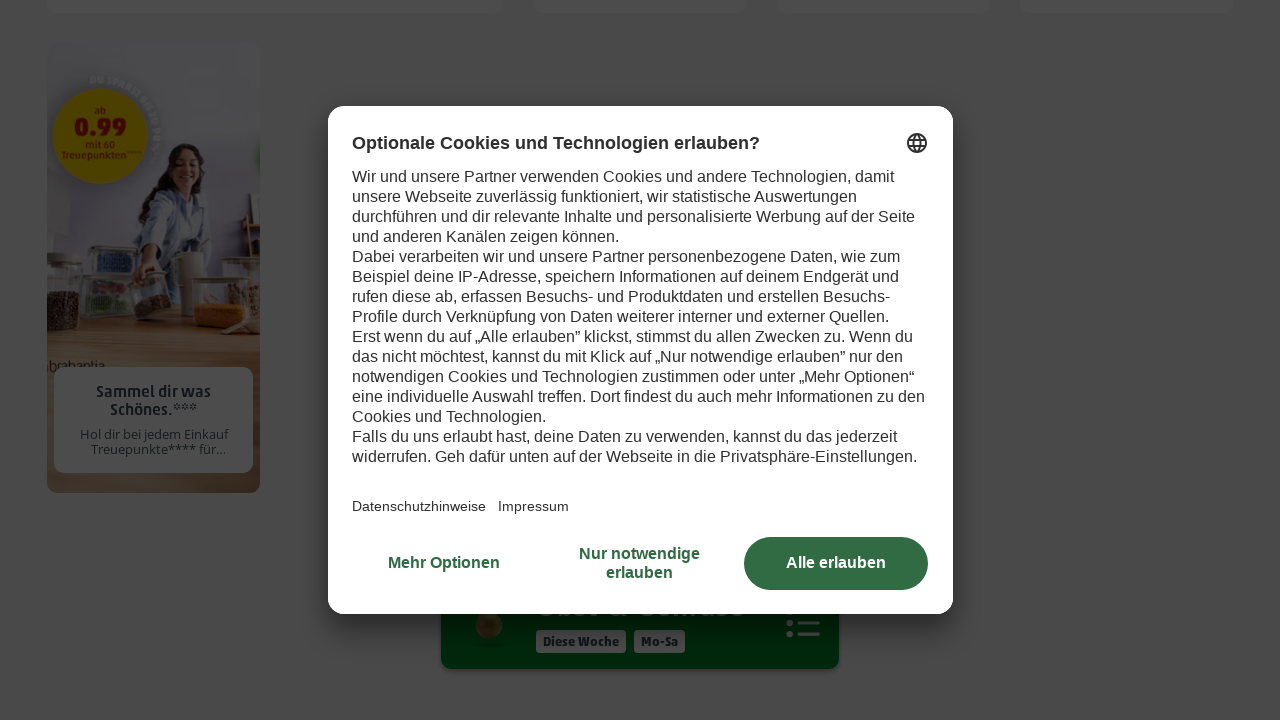

Waited 250ms for dynamic content to load
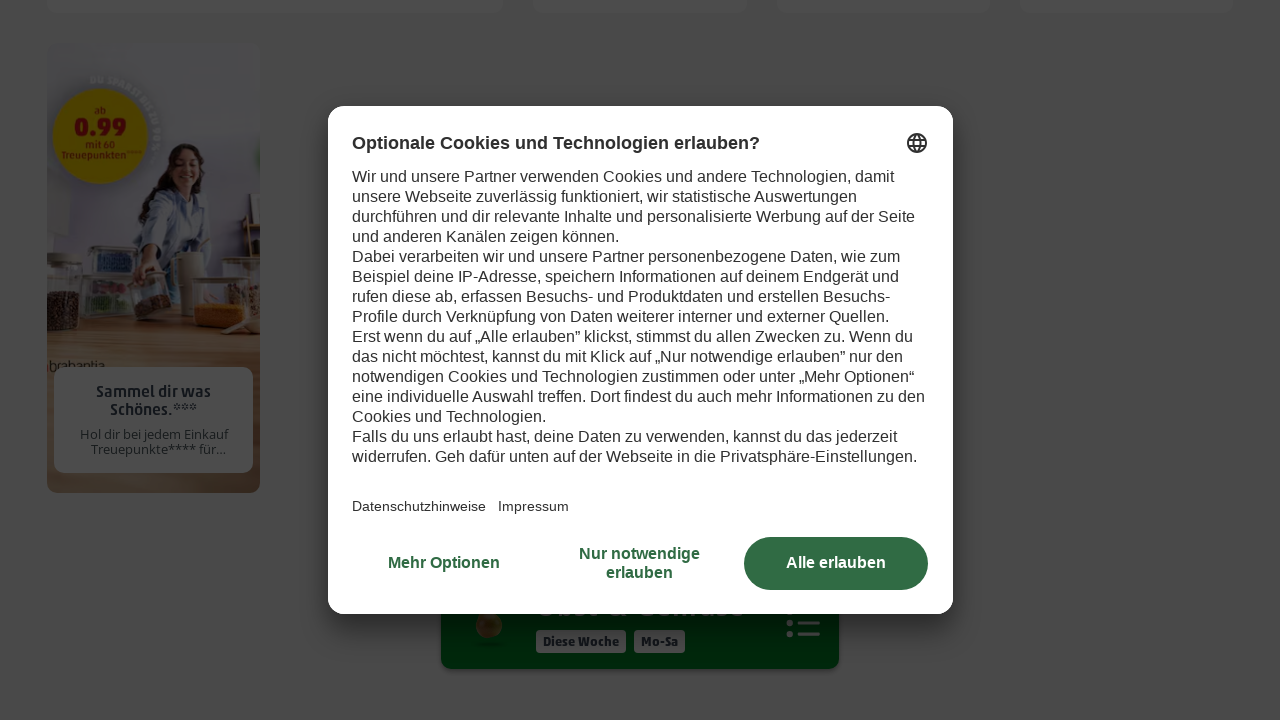

Retrieved current scroll position
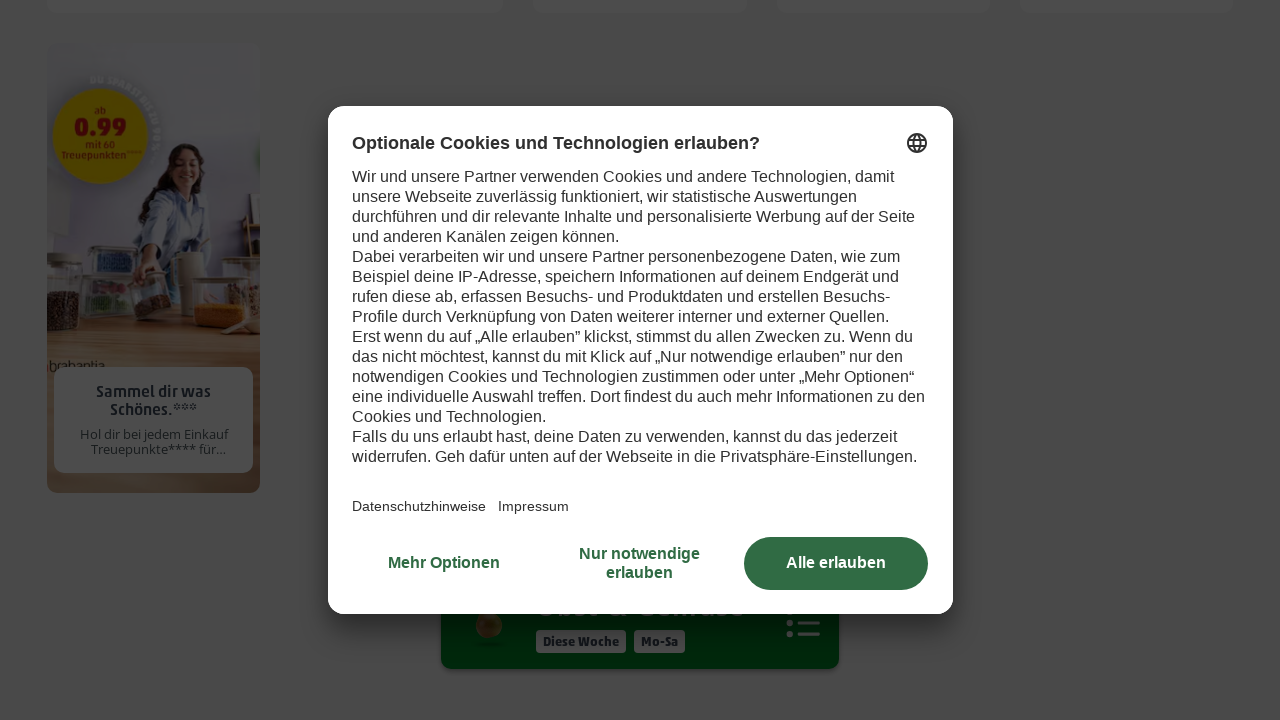

Scrolled down 1000 pixels to load more product content
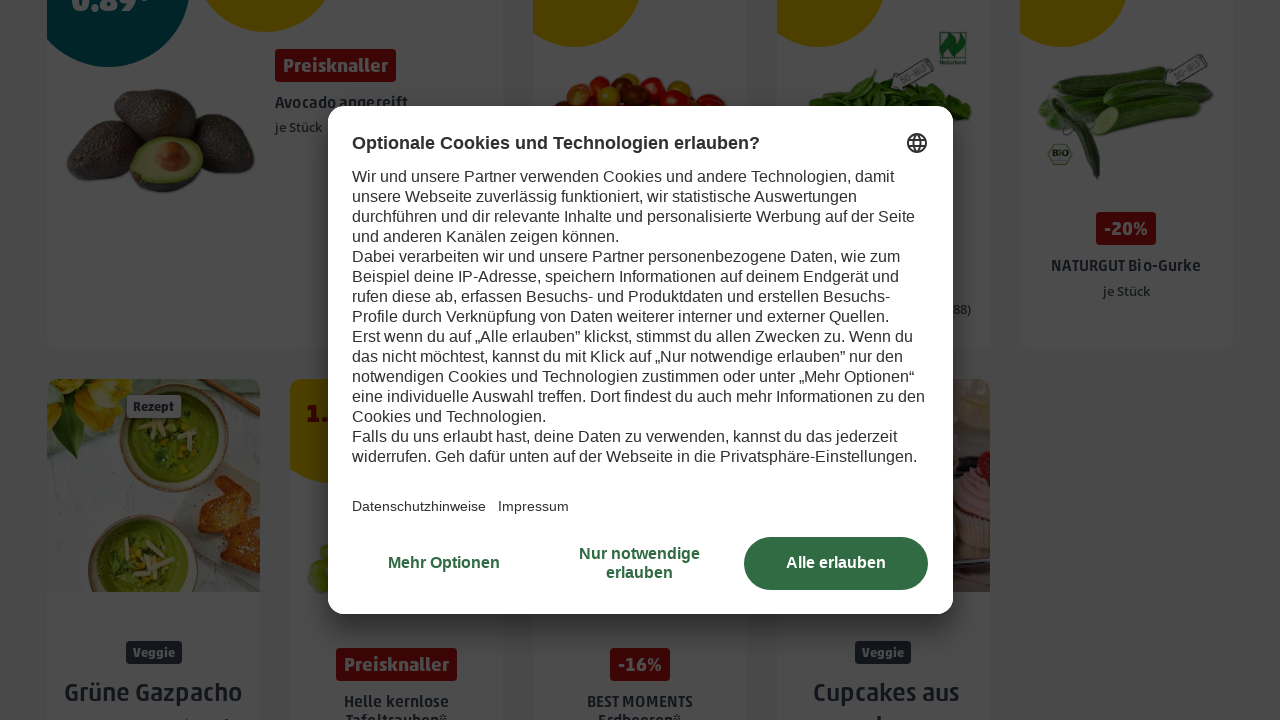

Waited 250ms for dynamic content to load
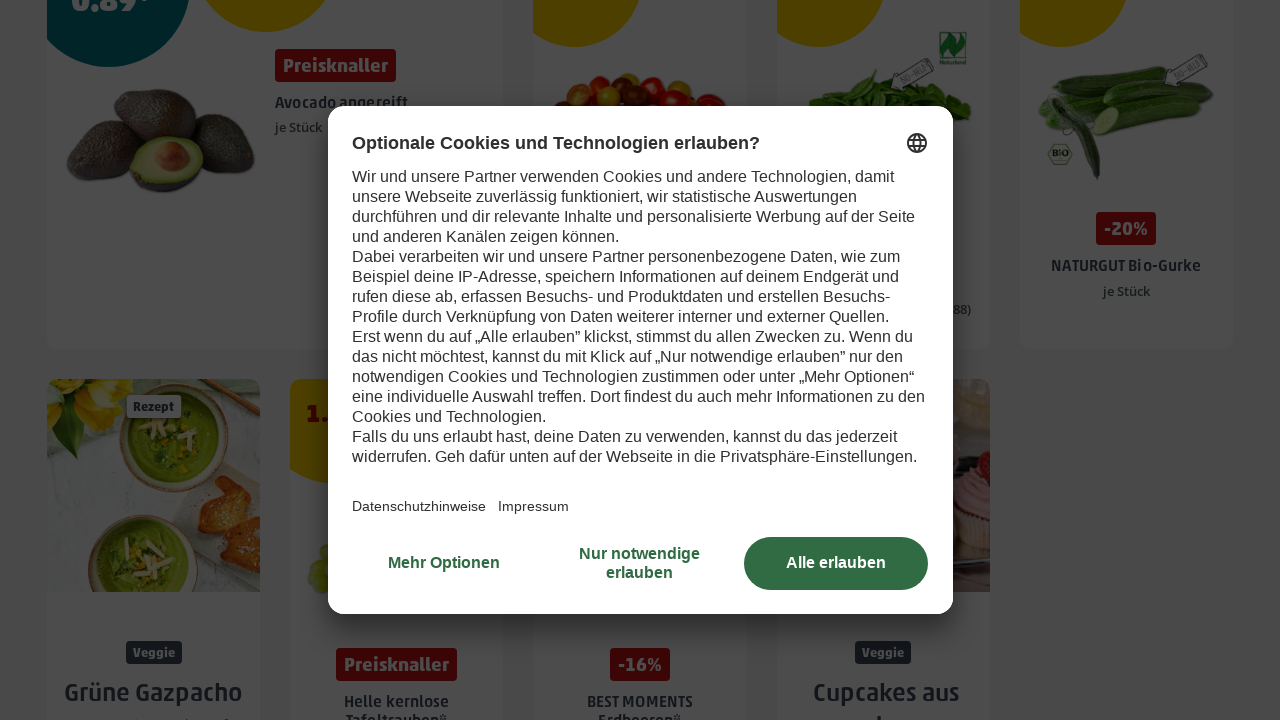

Retrieved current scroll position
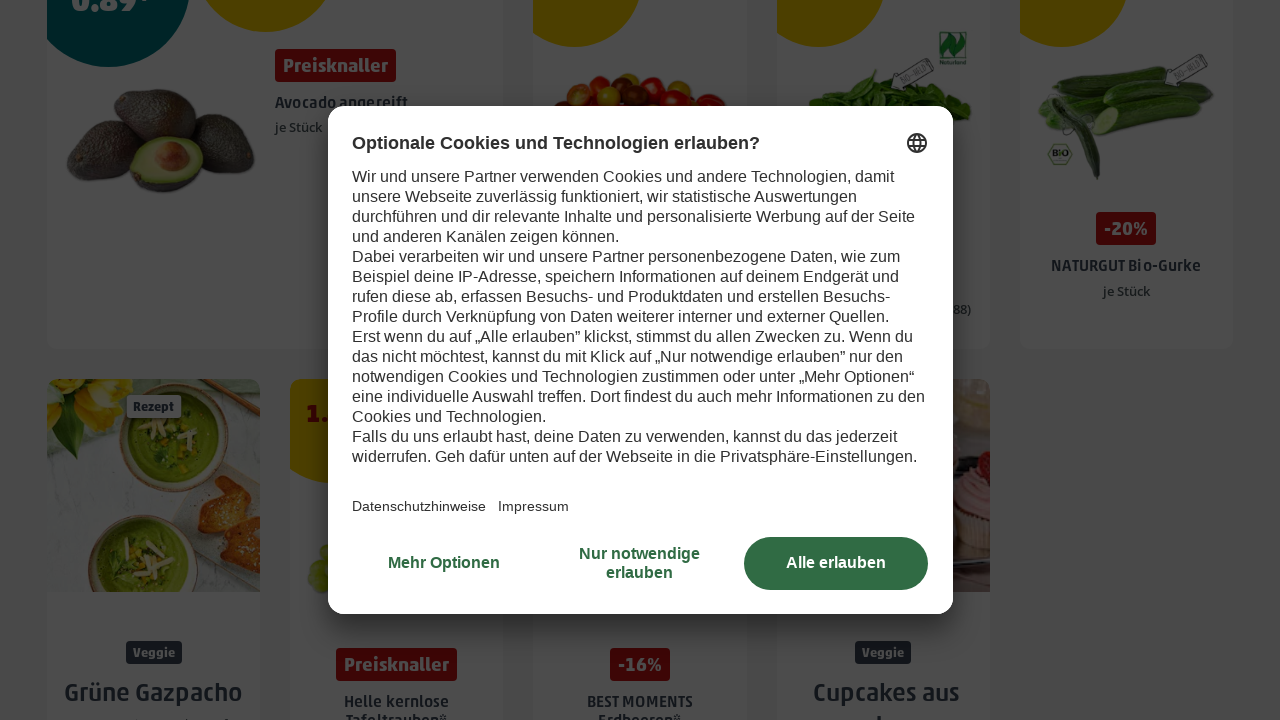

Scrolled down 1000 pixels to load more product content
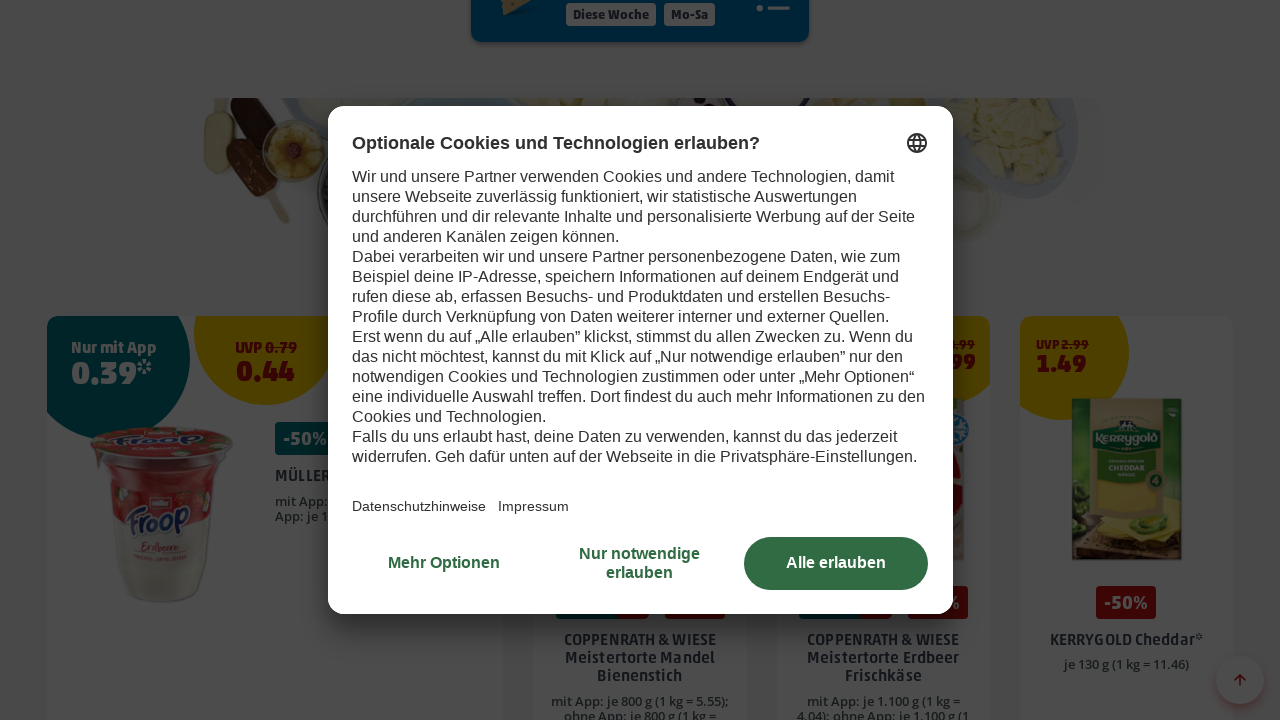

Waited 250ms for dynamic content to load
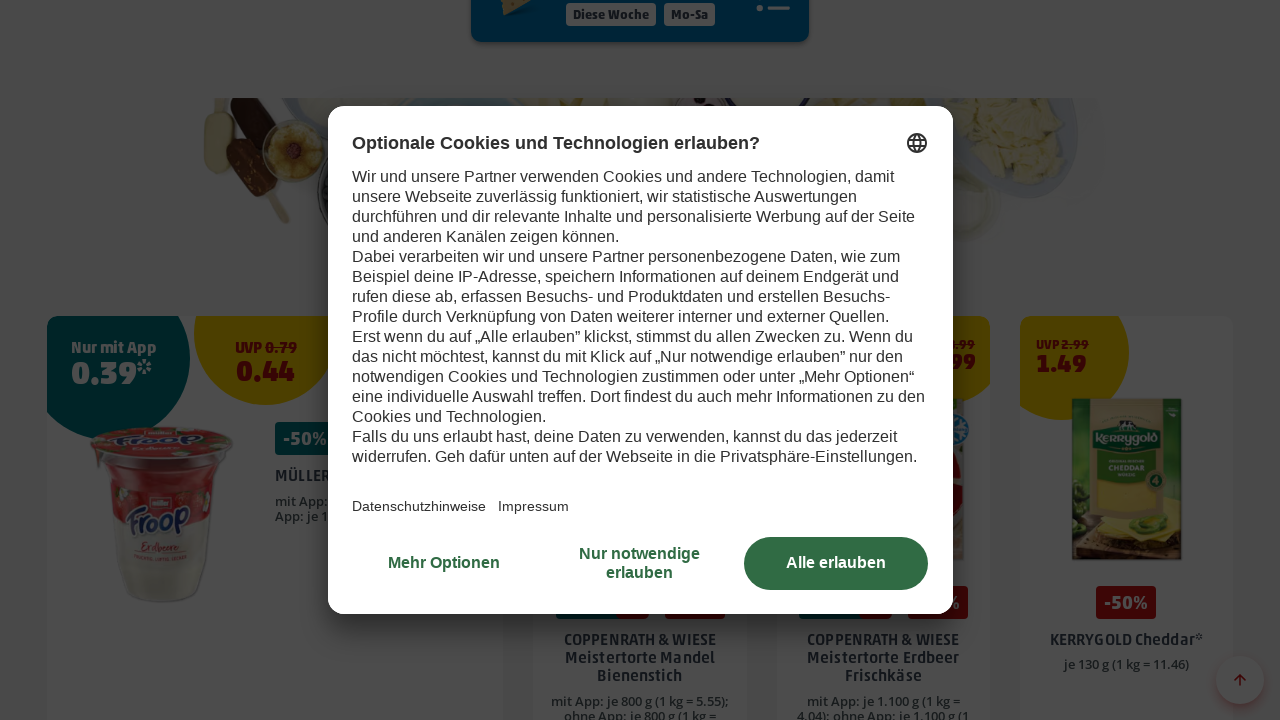

Retrieved current scroll position
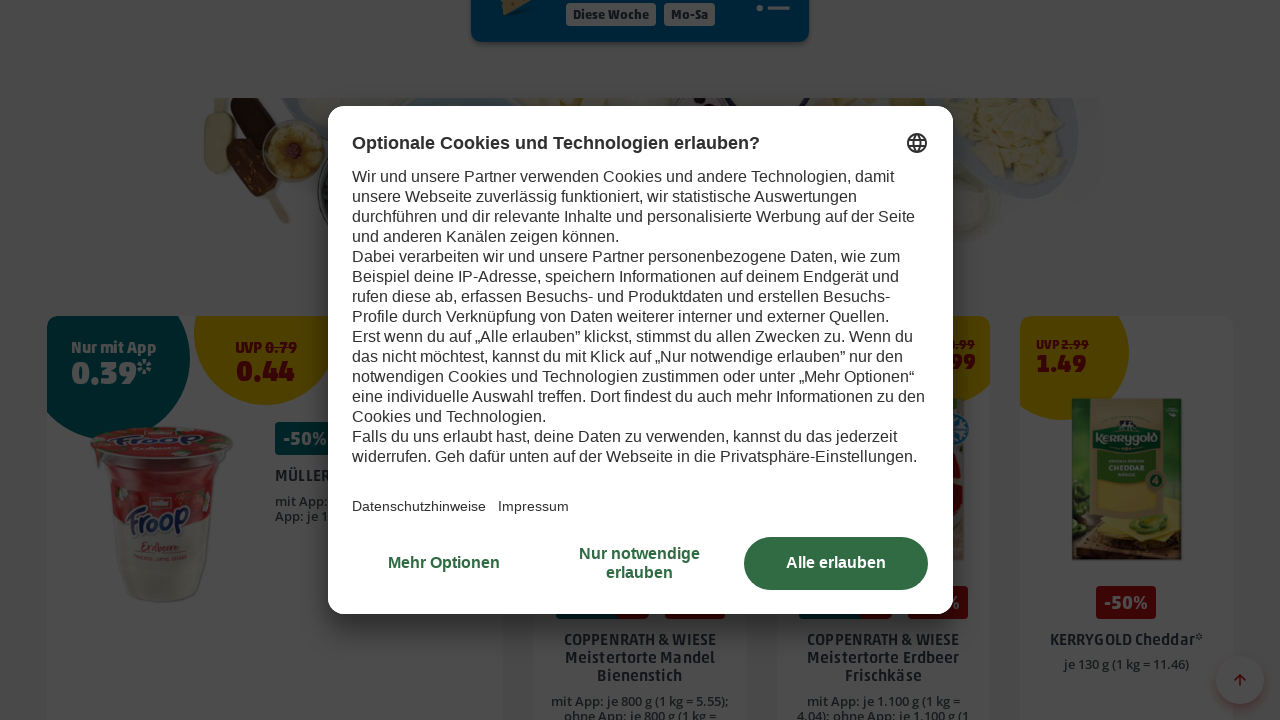

Scrolled down 1000 pixels to load more product content
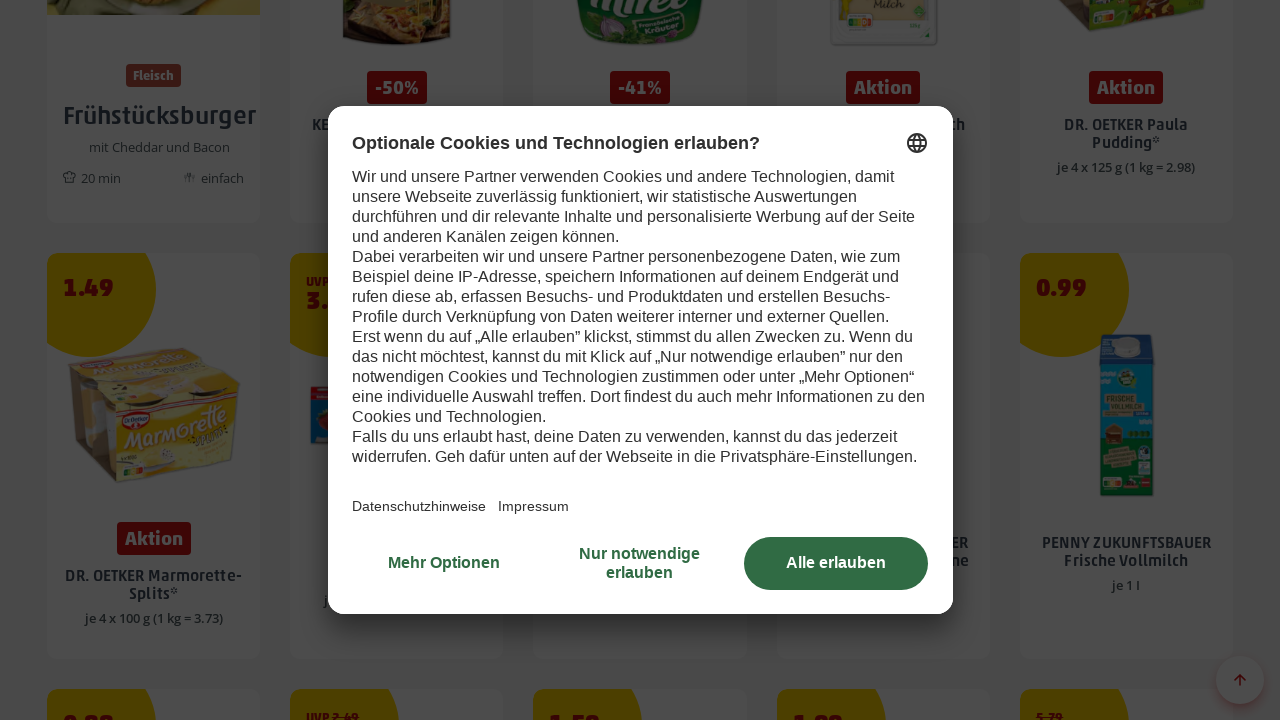

Waited 250ms for dynamic content to load
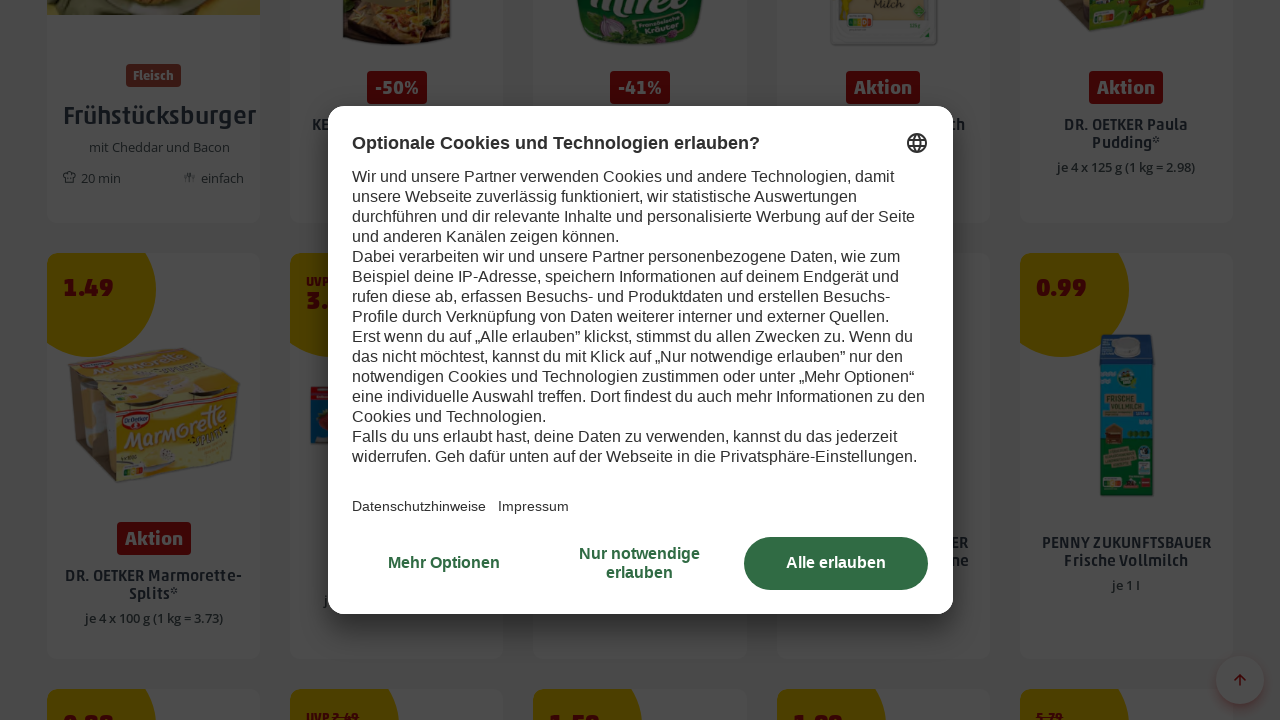

Retrieved current scroll position
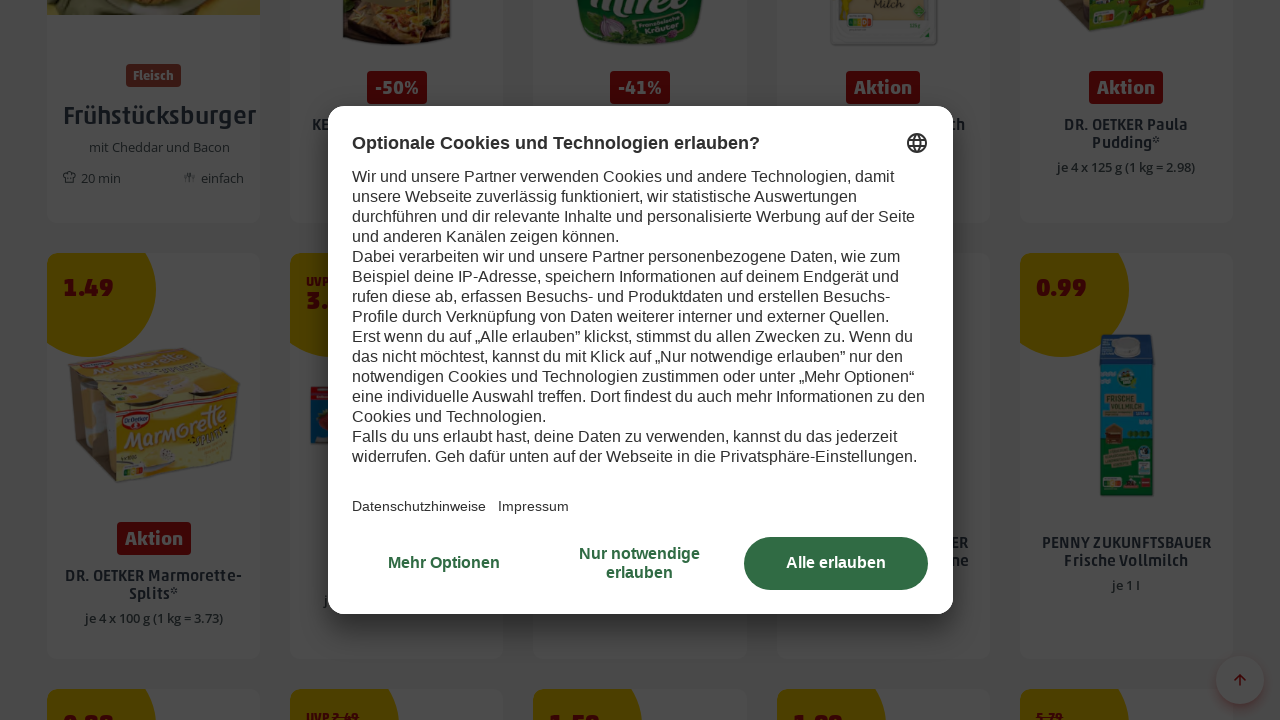

Scrolled down 1000 pixels to load more product content
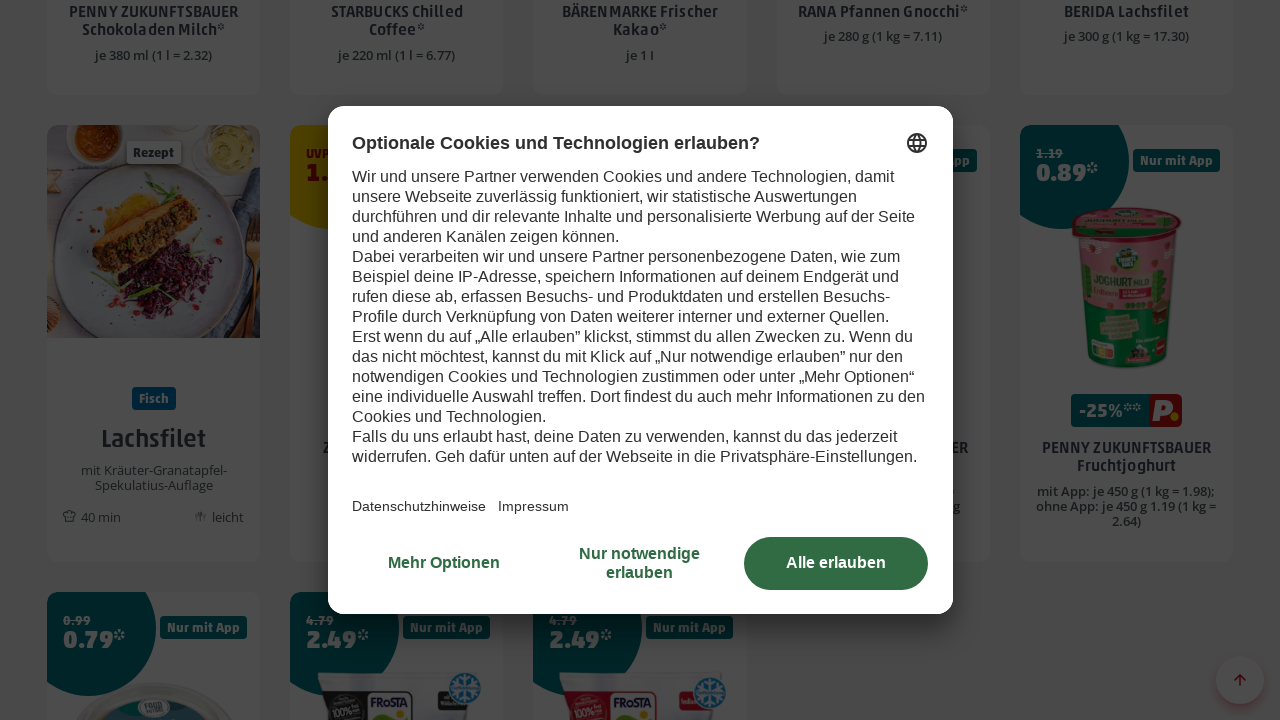

Waited 250ms for dynamic content to load
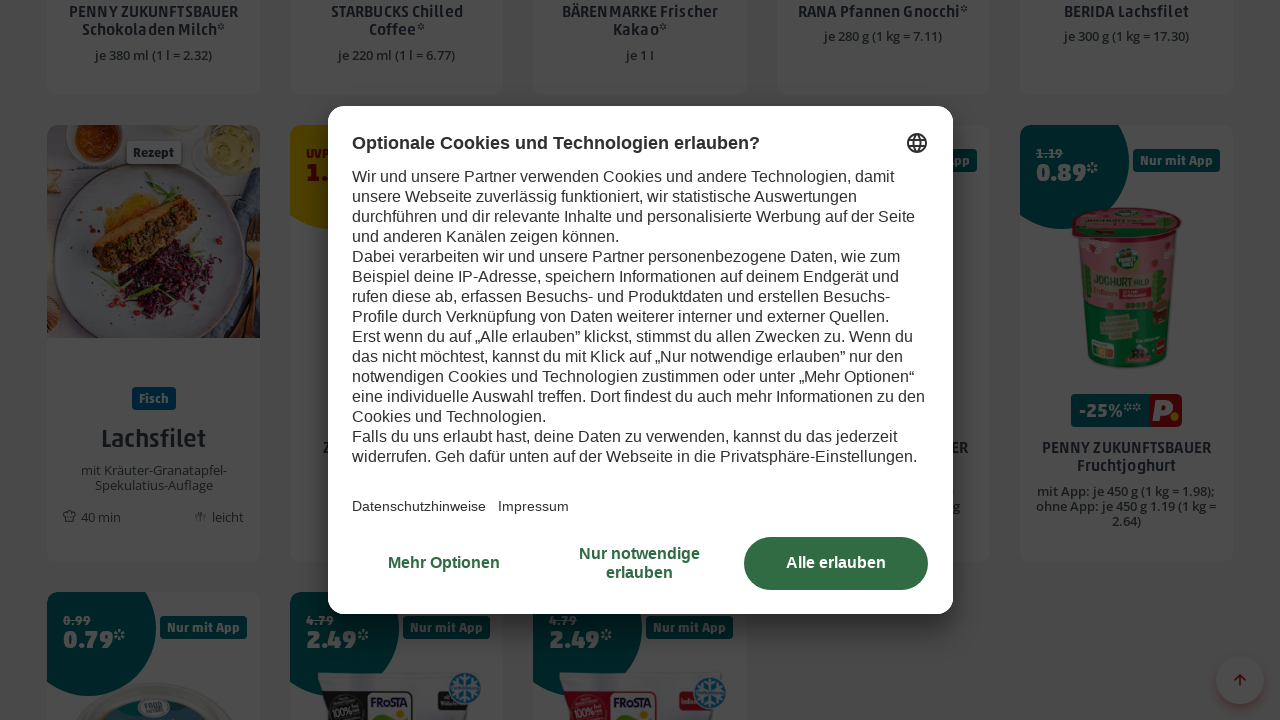

Retrieved current scroll position
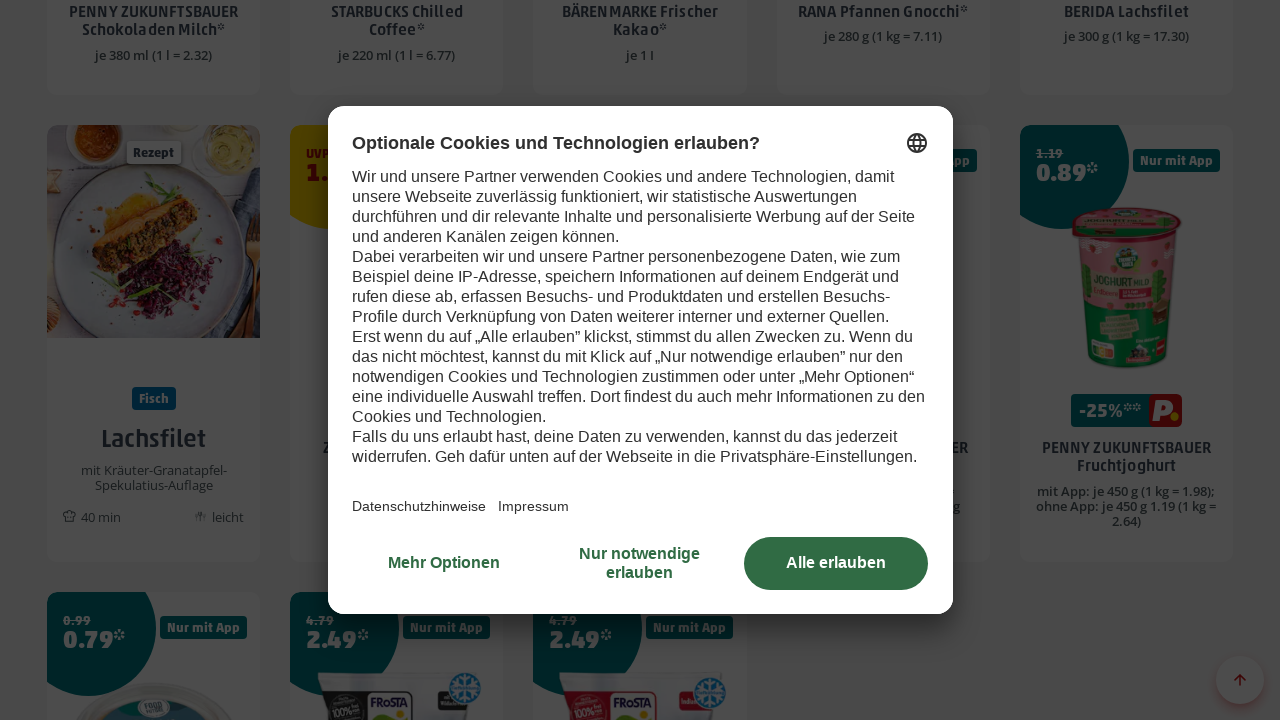

Scrolled down 1000 pixels to load more product content
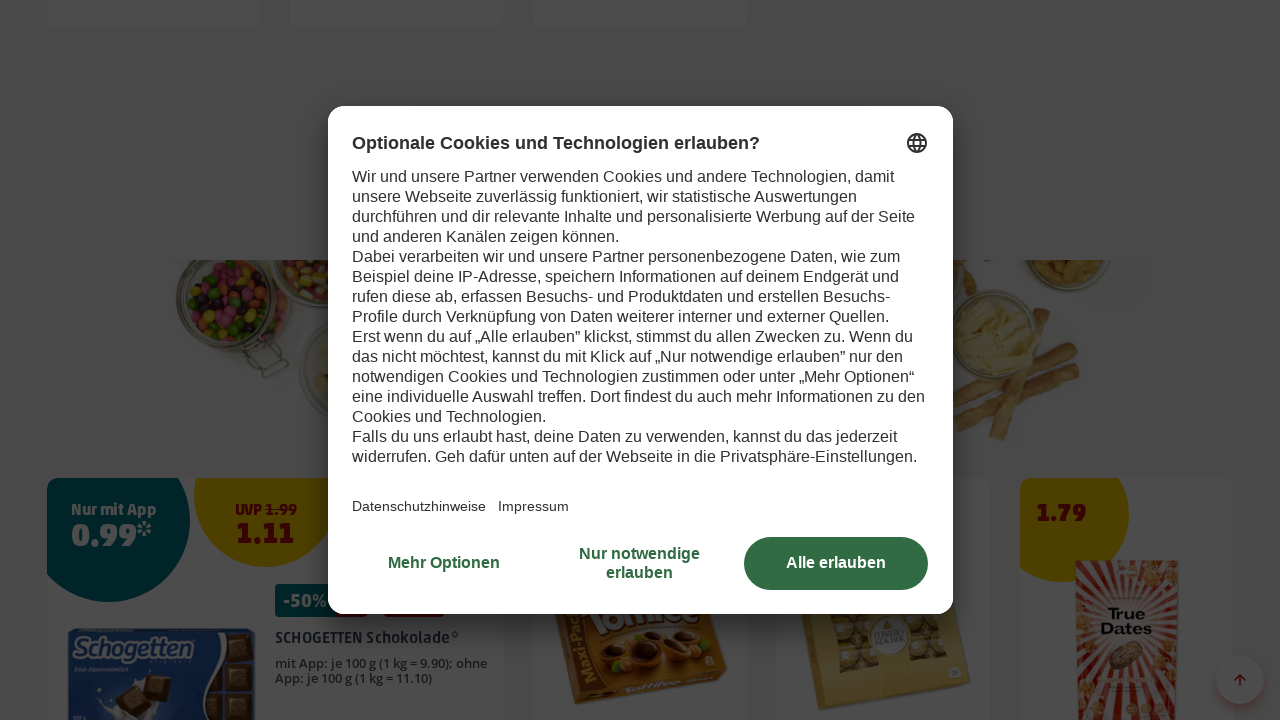

Waited 250ms for dynamic content to load
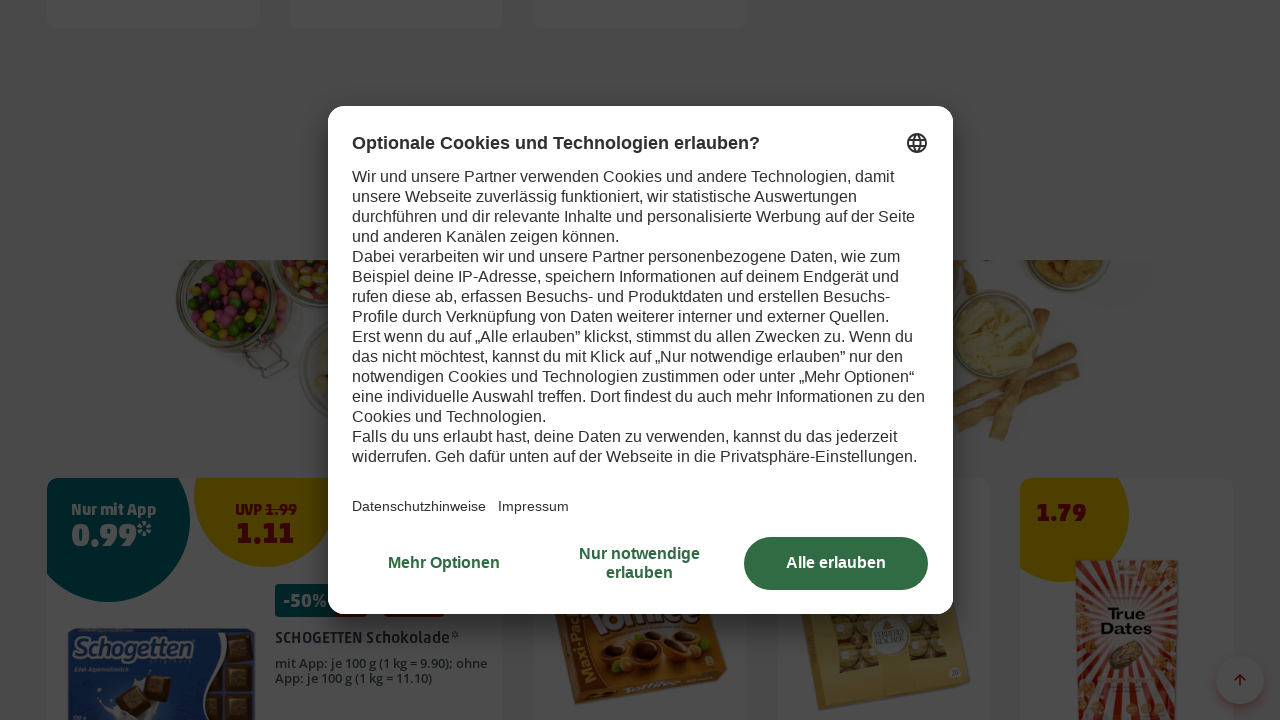

Retrieved current scroll position
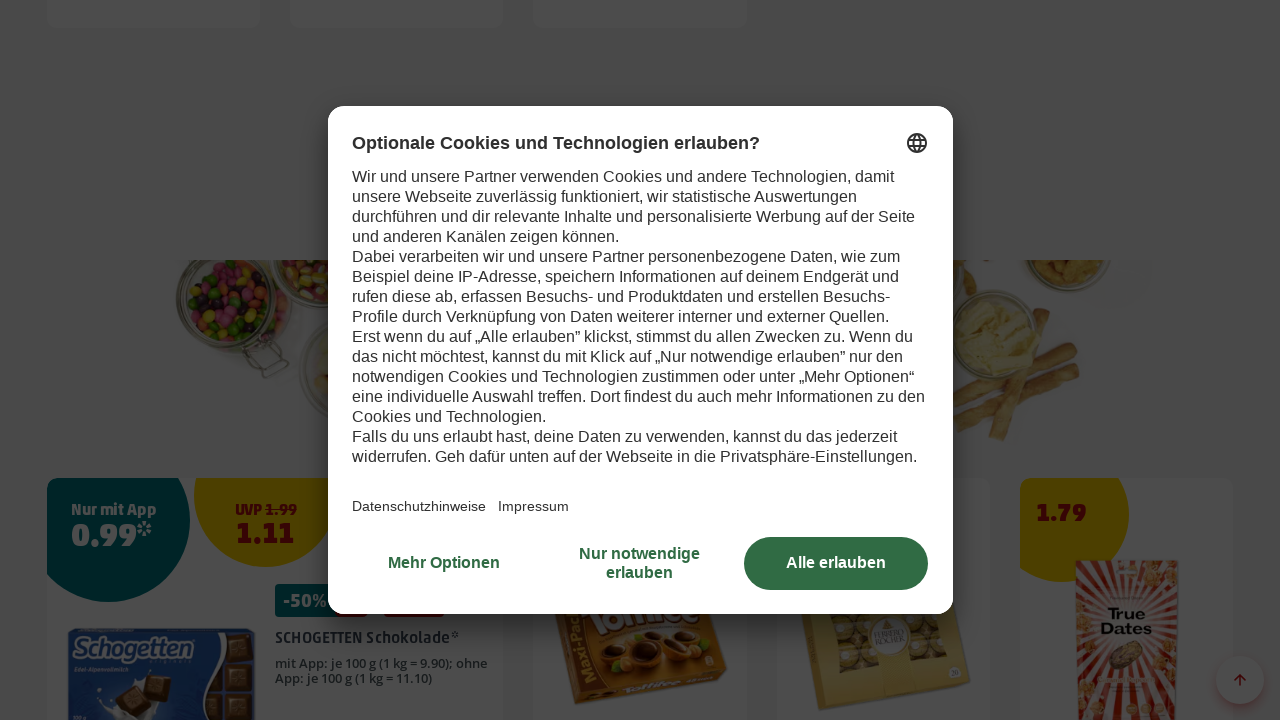

Scrolled down 1000 pixels to load more product content
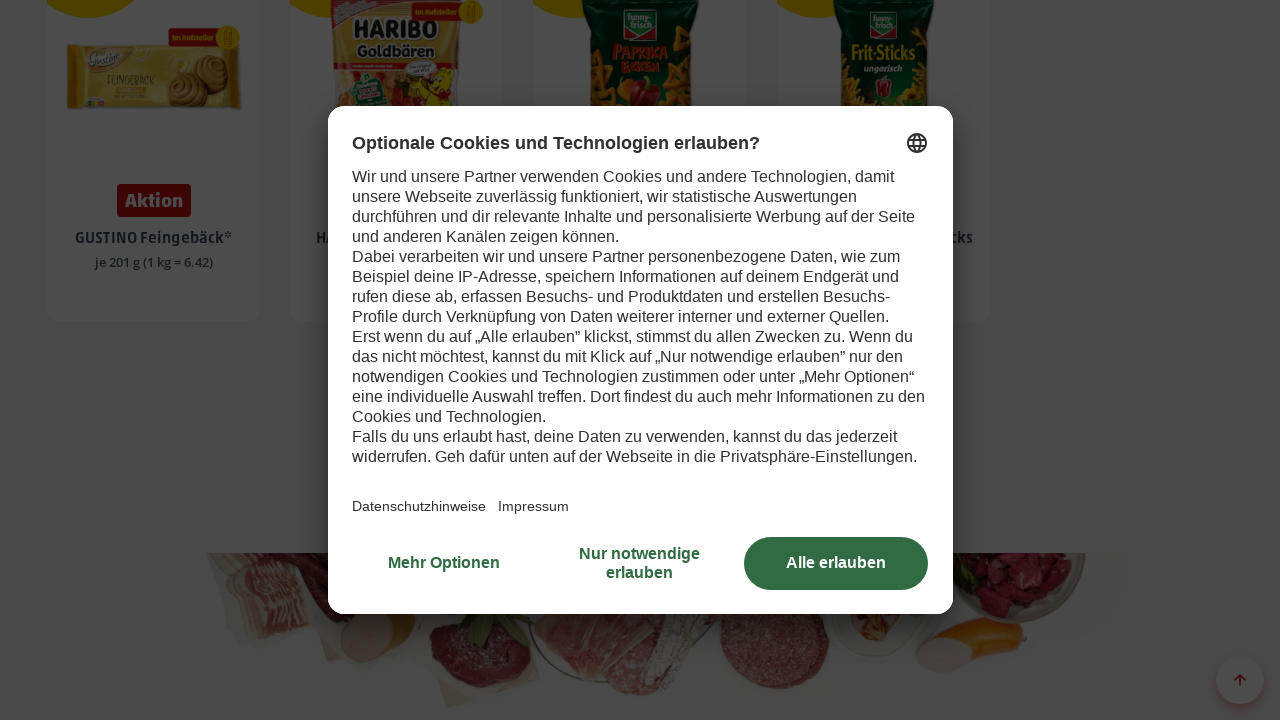

Waited 250ms for dynamic content to load
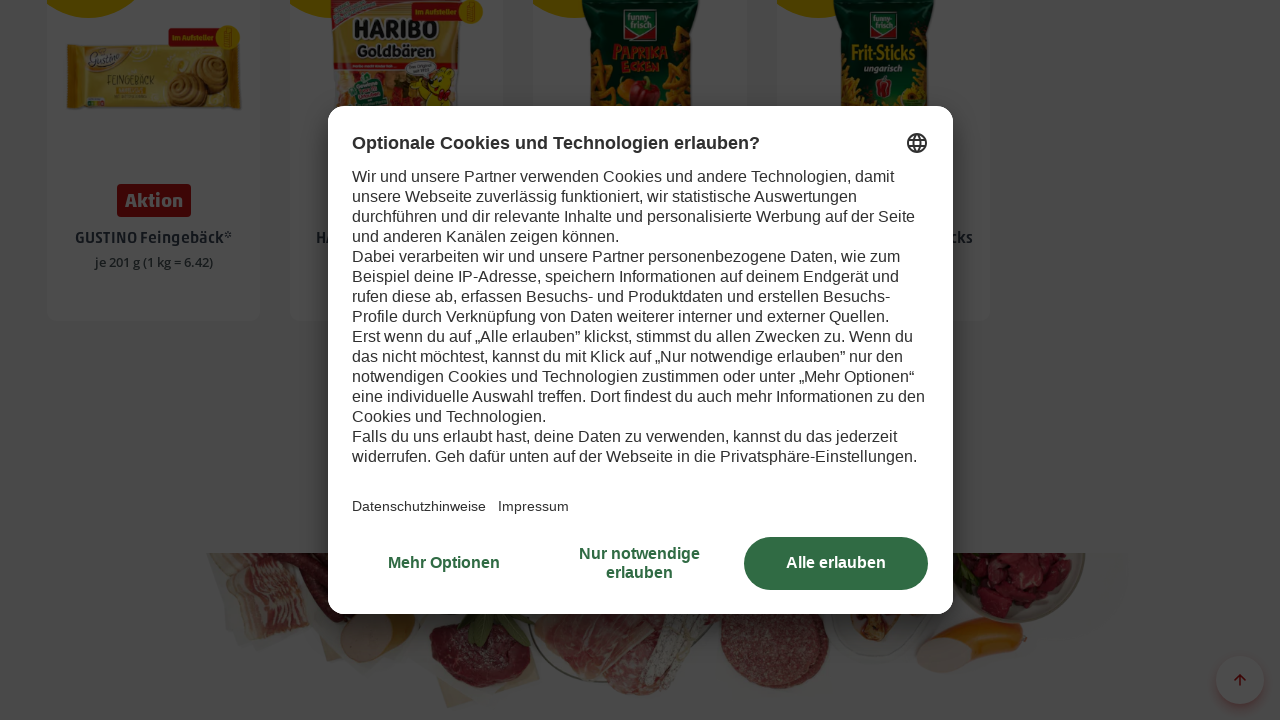

Retrieved current scroll position
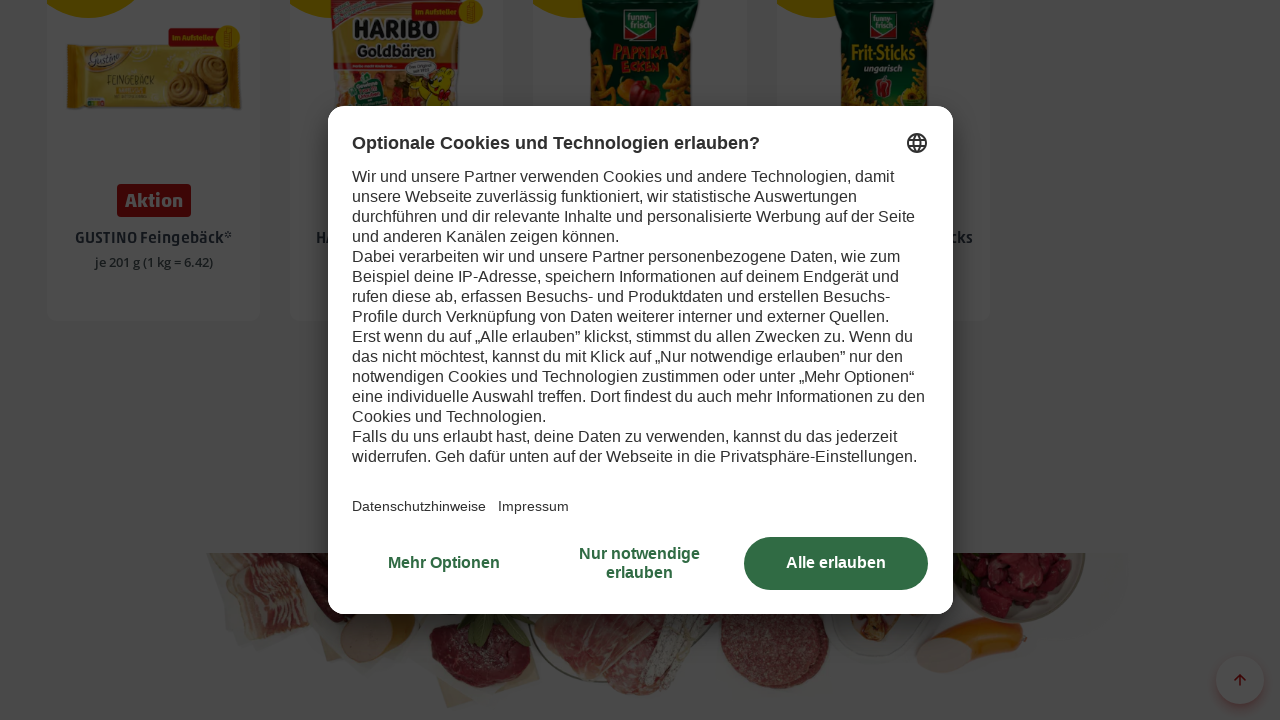

Scrolled down 1000 pixels to load more product content
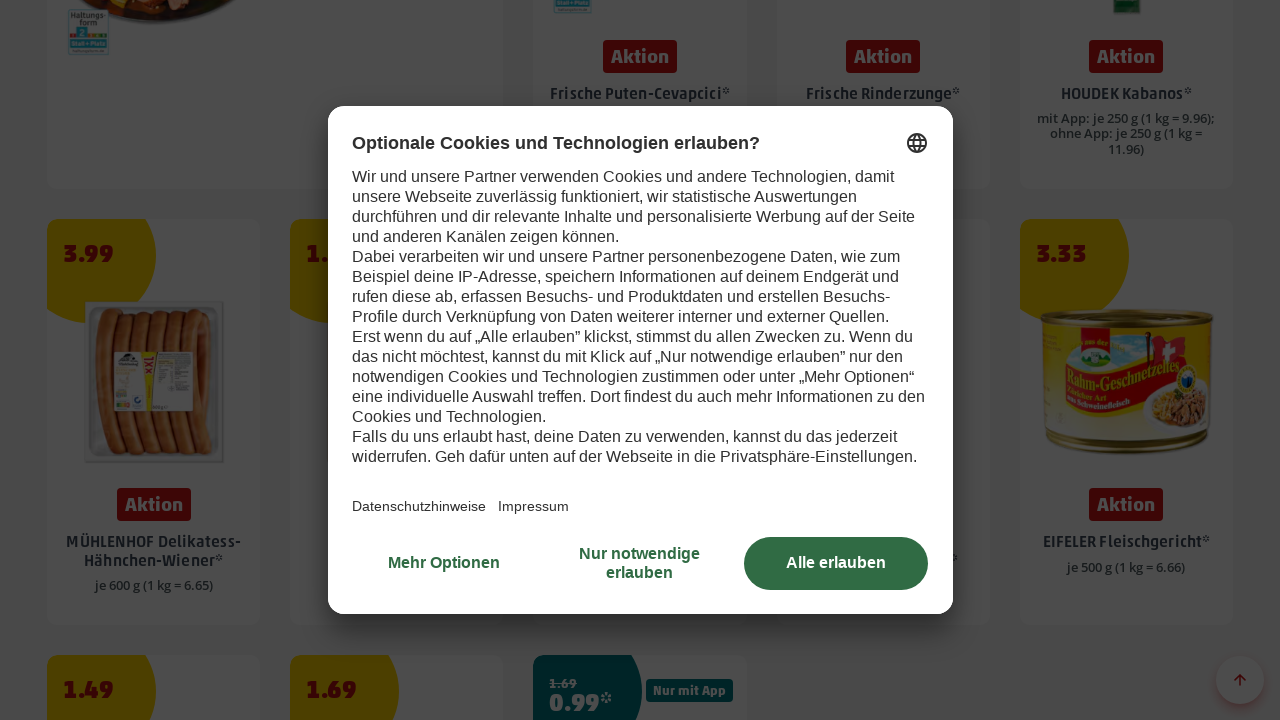

Waited 250ms for dynamic content to load
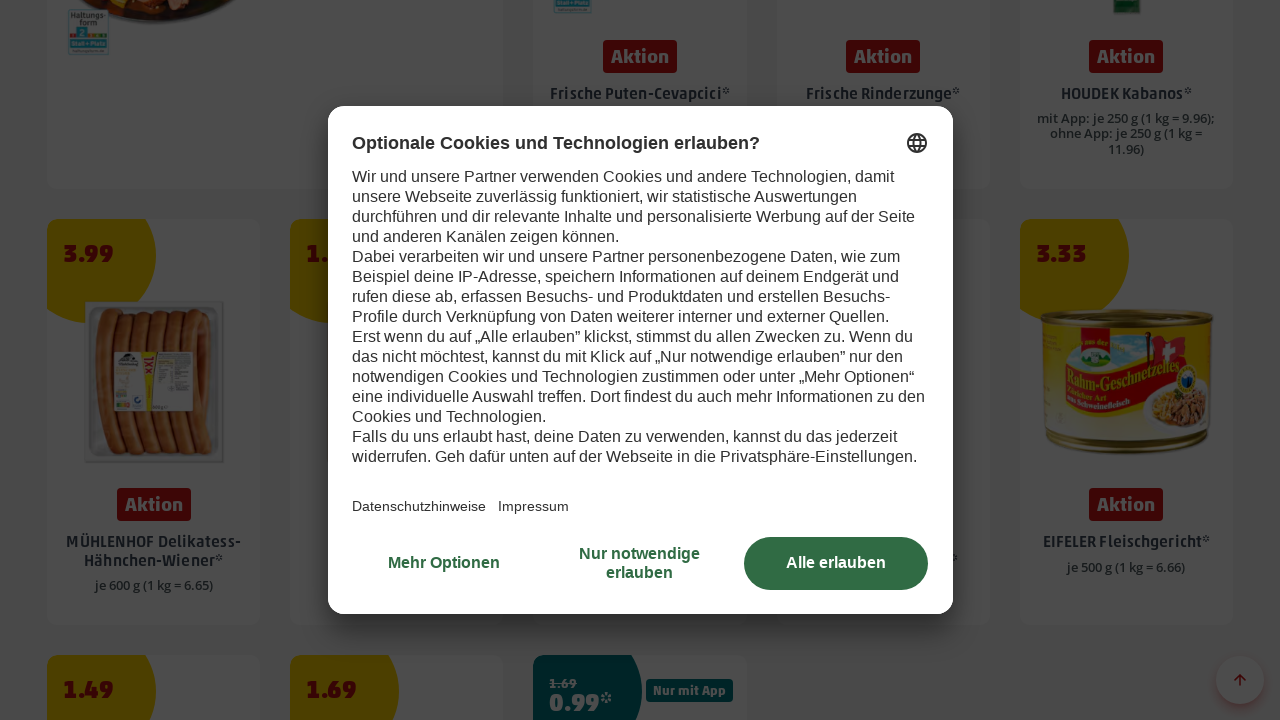

Retrieved current scroll position
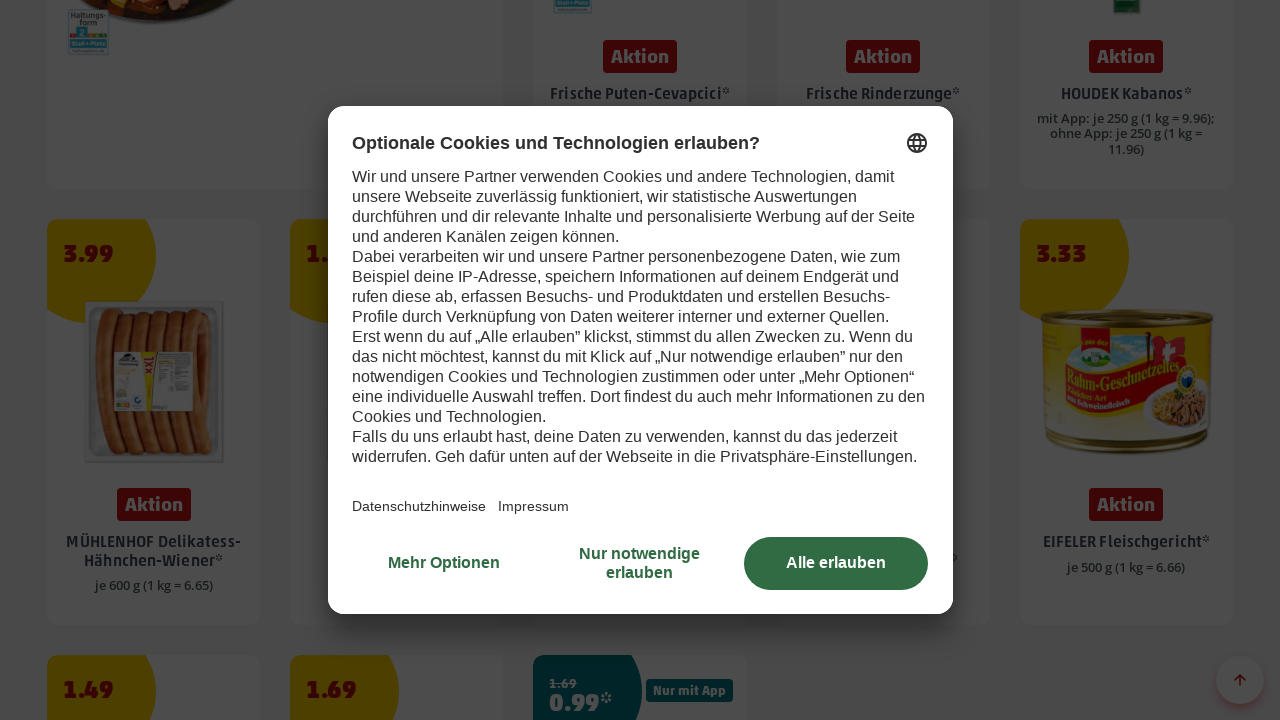

Scrolled down 1000 pixels to load more product content
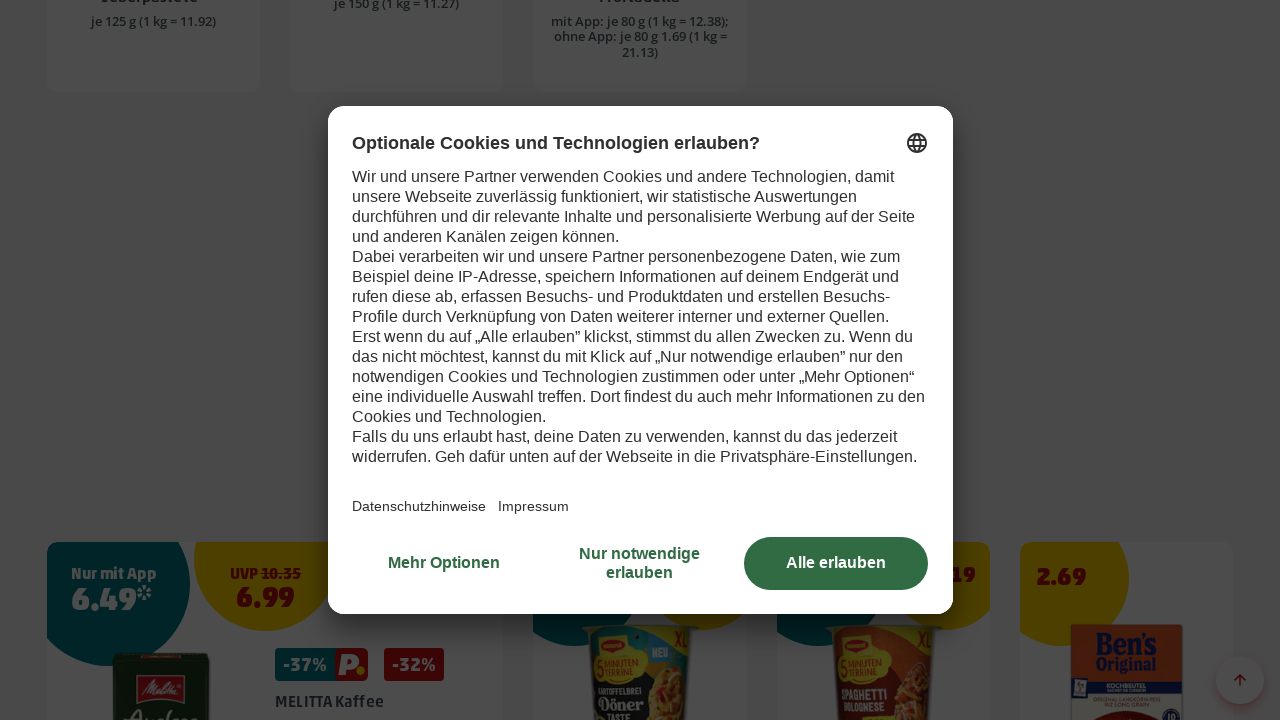

Waited 250ms for dynamic content to load
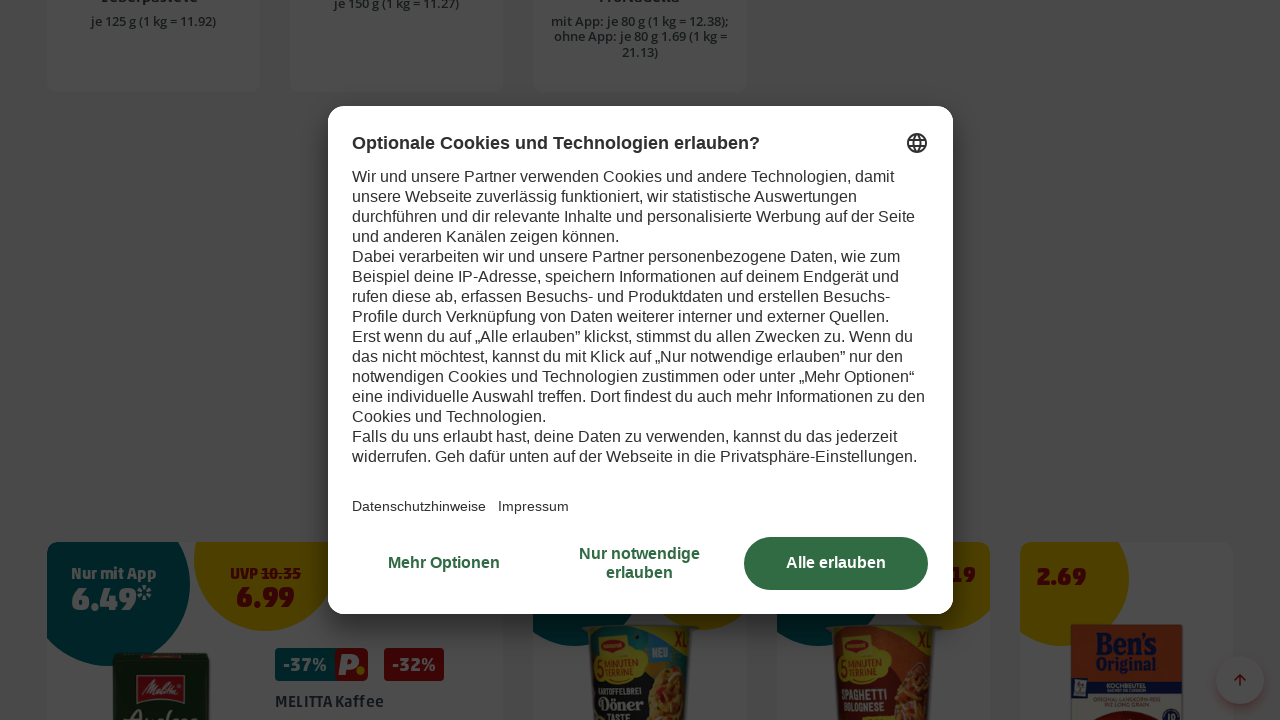

Retrieved current scroll position
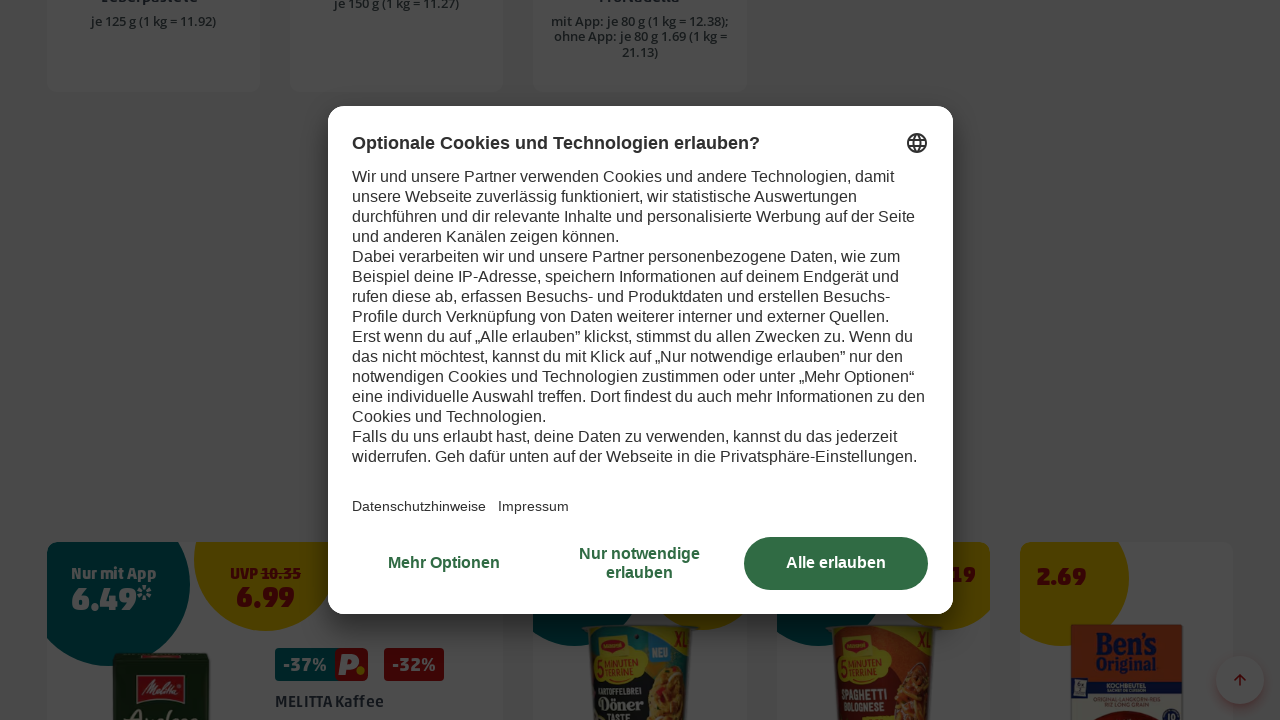

Scrolled down 1000 pixels to load more product content
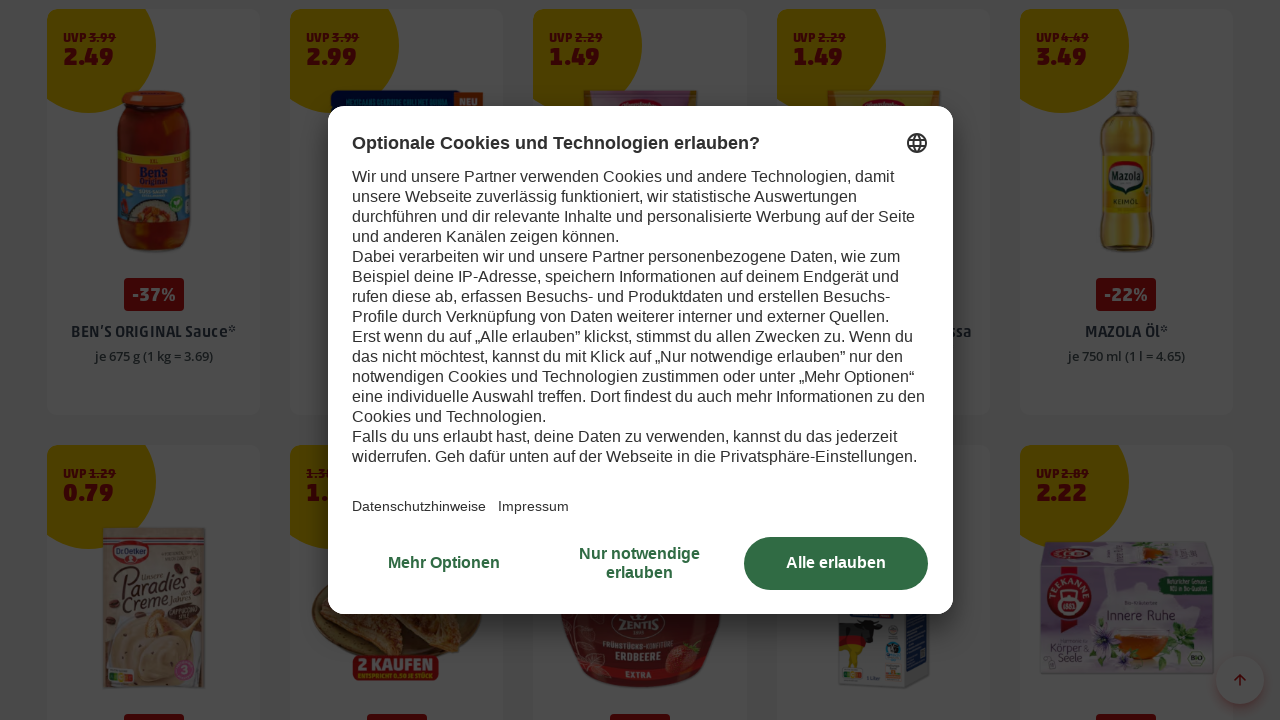

Waited 250ms for dynamic content to load
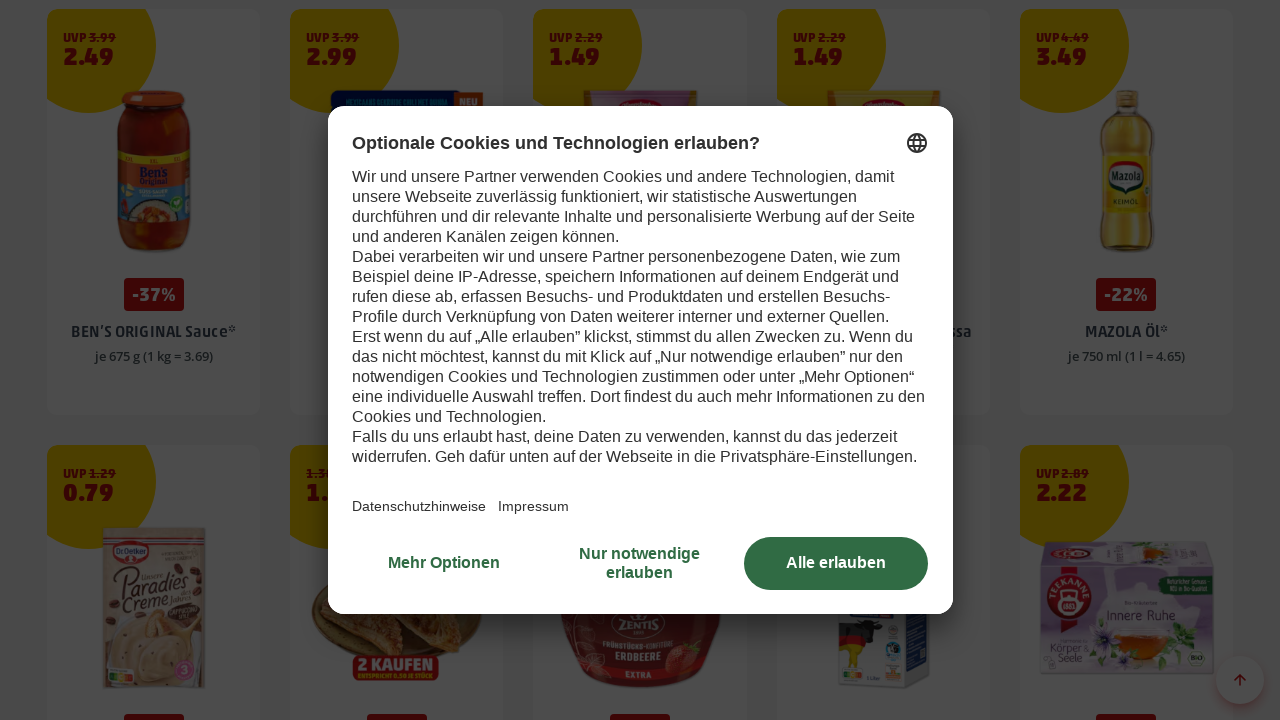

Retrieved current scroll position
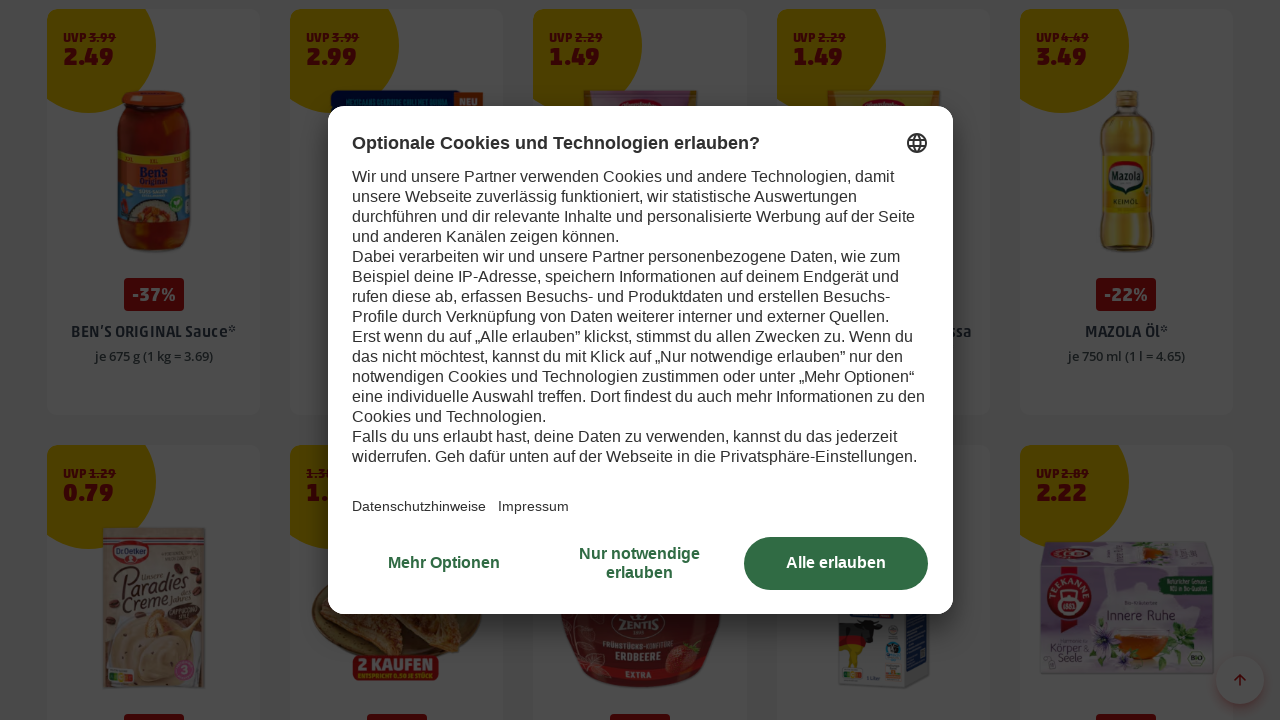

Scrolled down 1000 pixels to load more product content
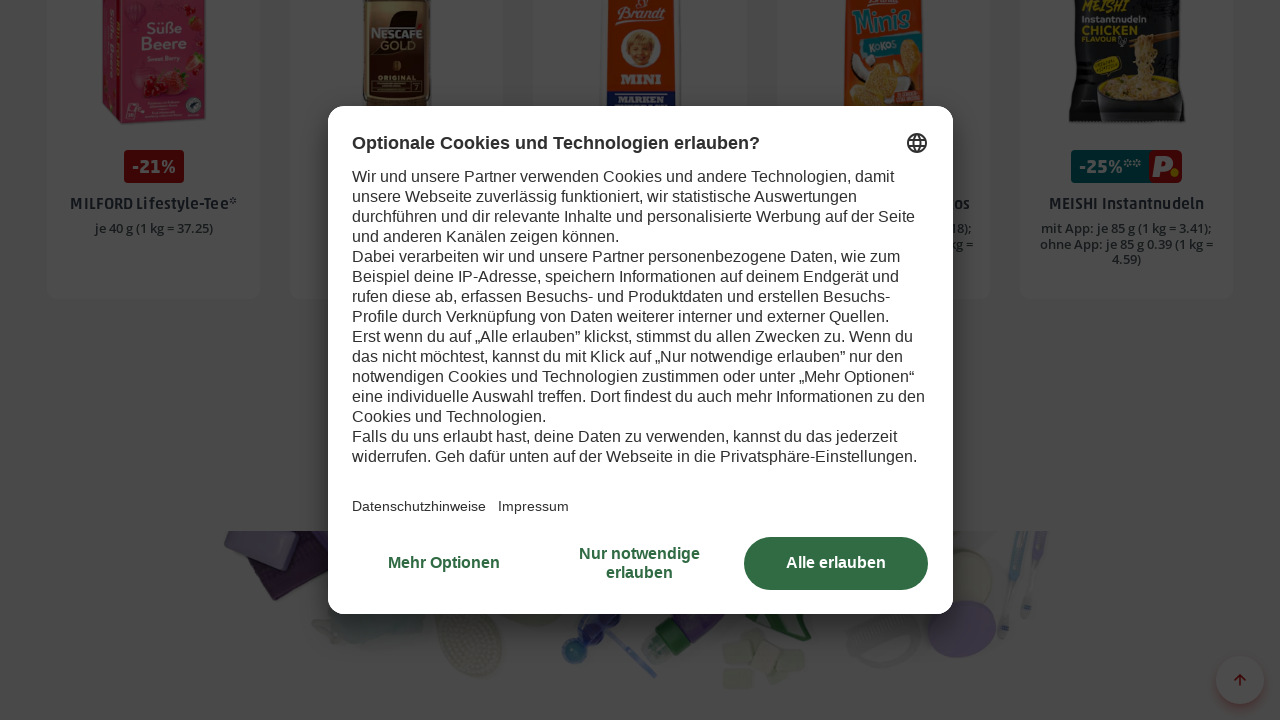

Waited 250ms for dynamic content to load
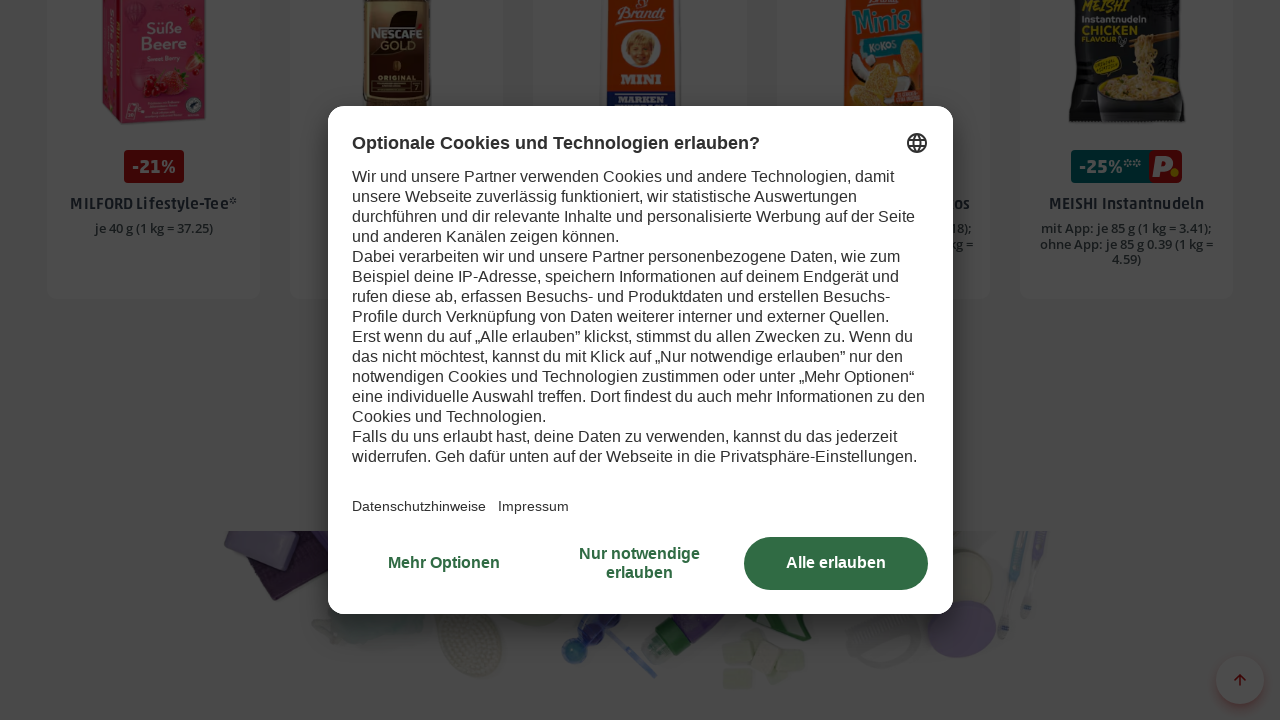

Retrieved current scroll position
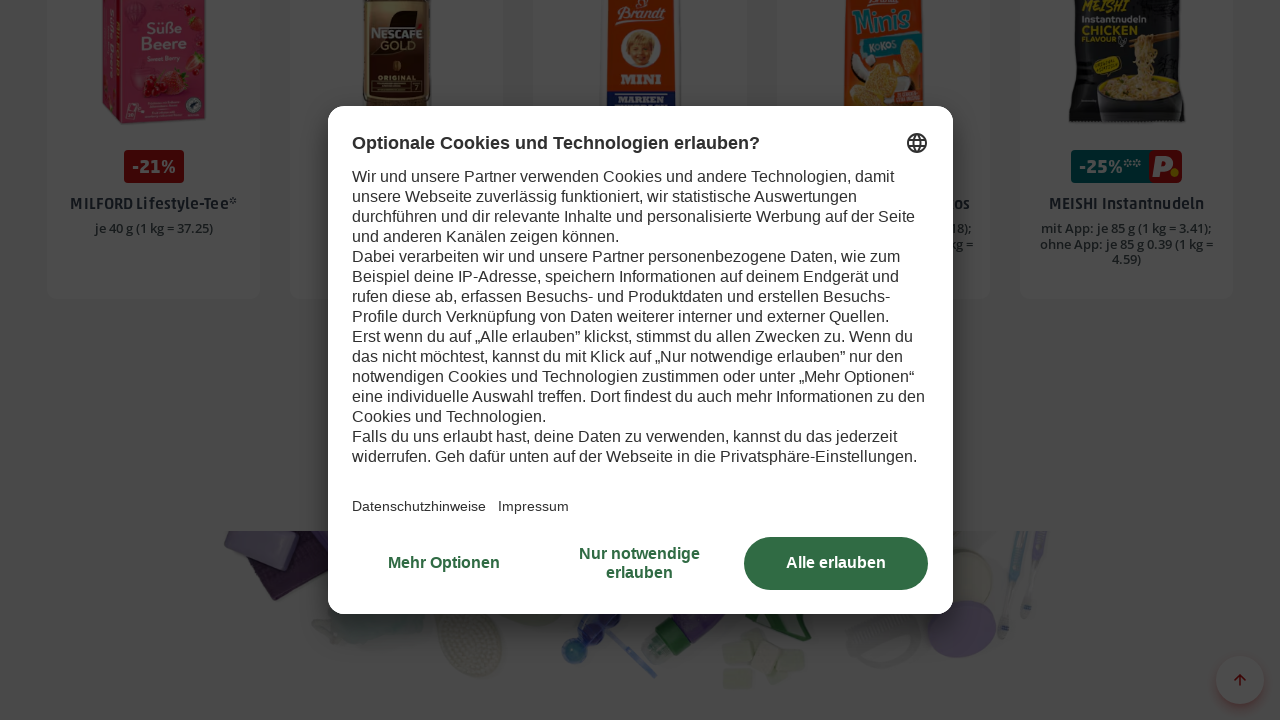

Scrolled down 1000 pixels to load more product content
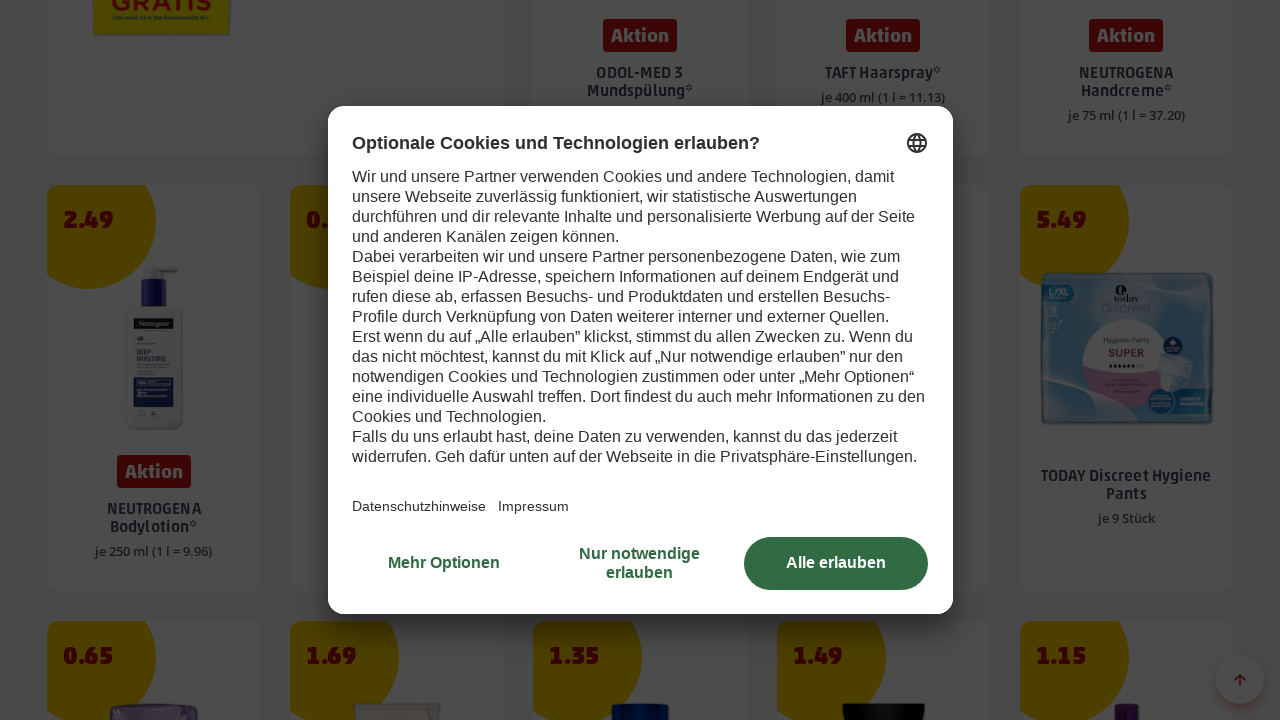

Waited 250ms for dynamic content to load
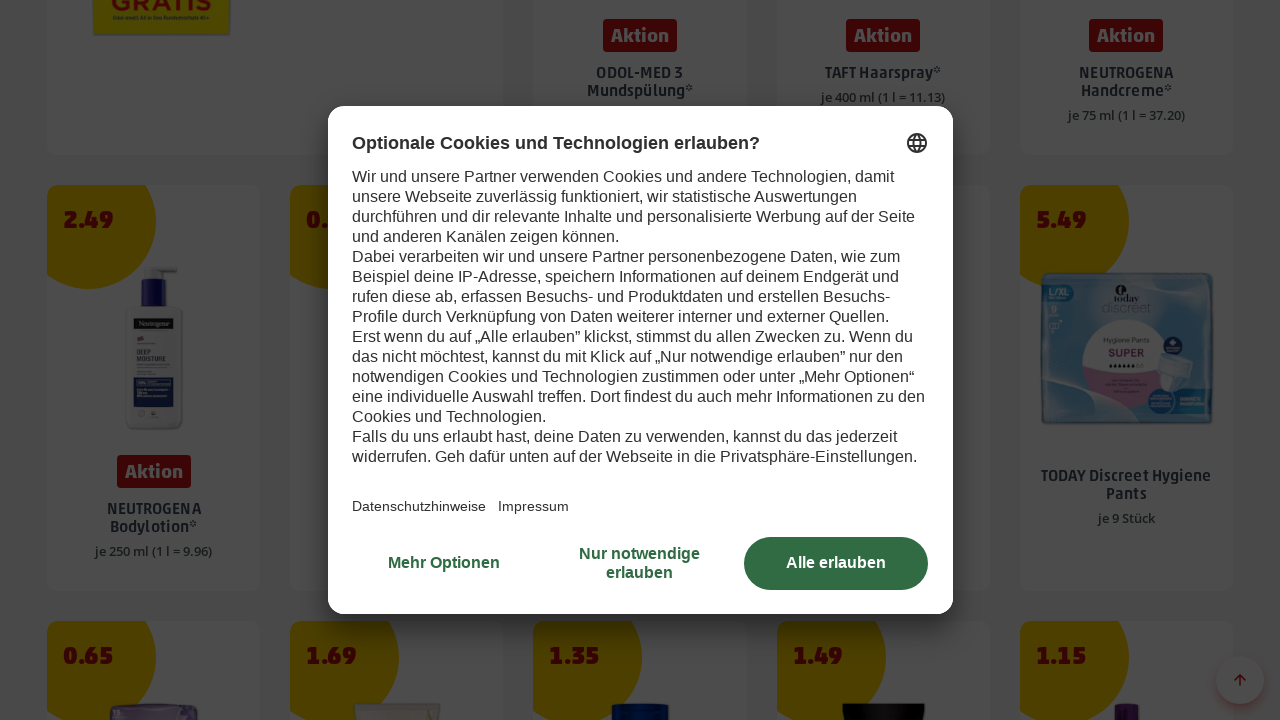

Retrieved current scroll position
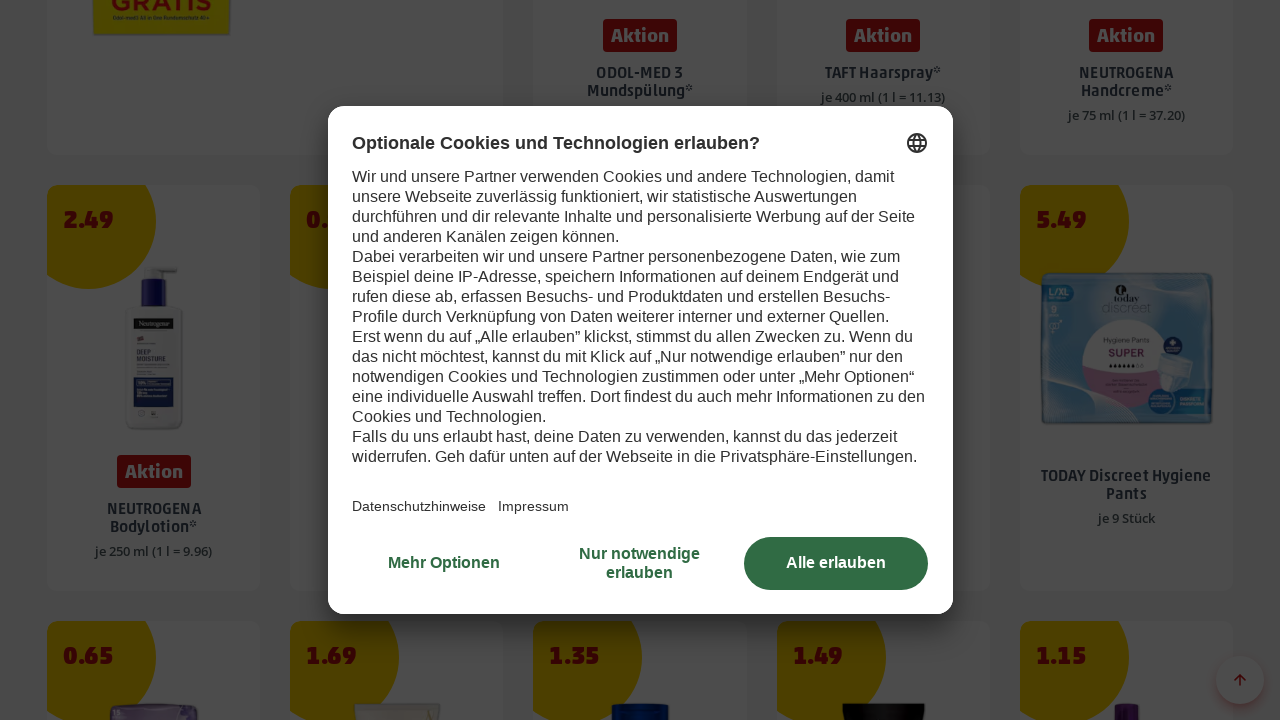

Scrolled down 1000 pixels to load more product content
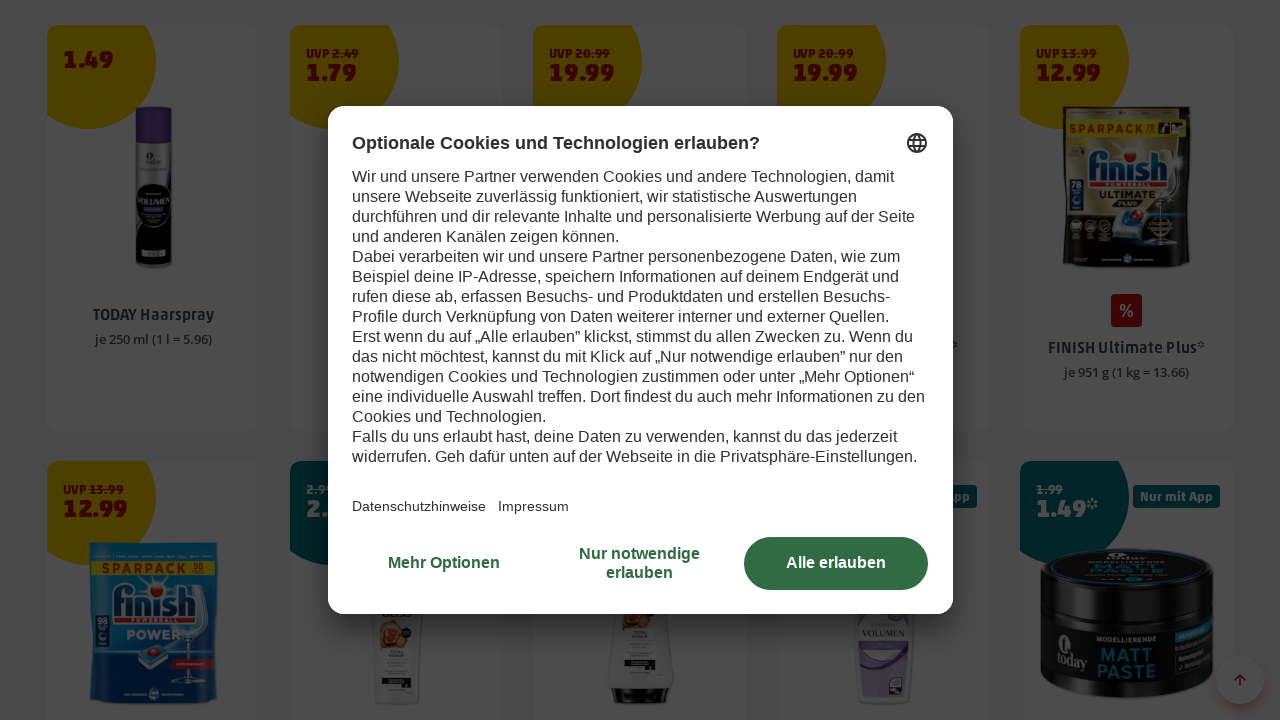

Waited 250ms for dynamic content to load
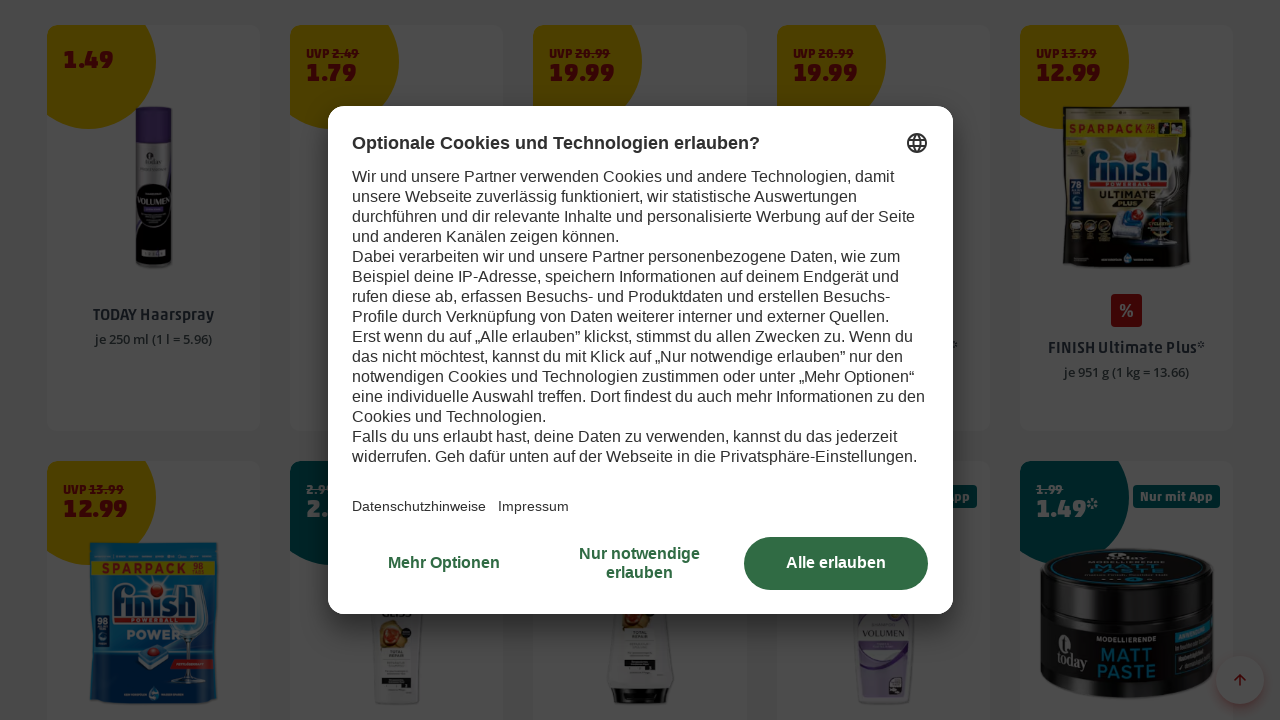

Retrieved current scroll position
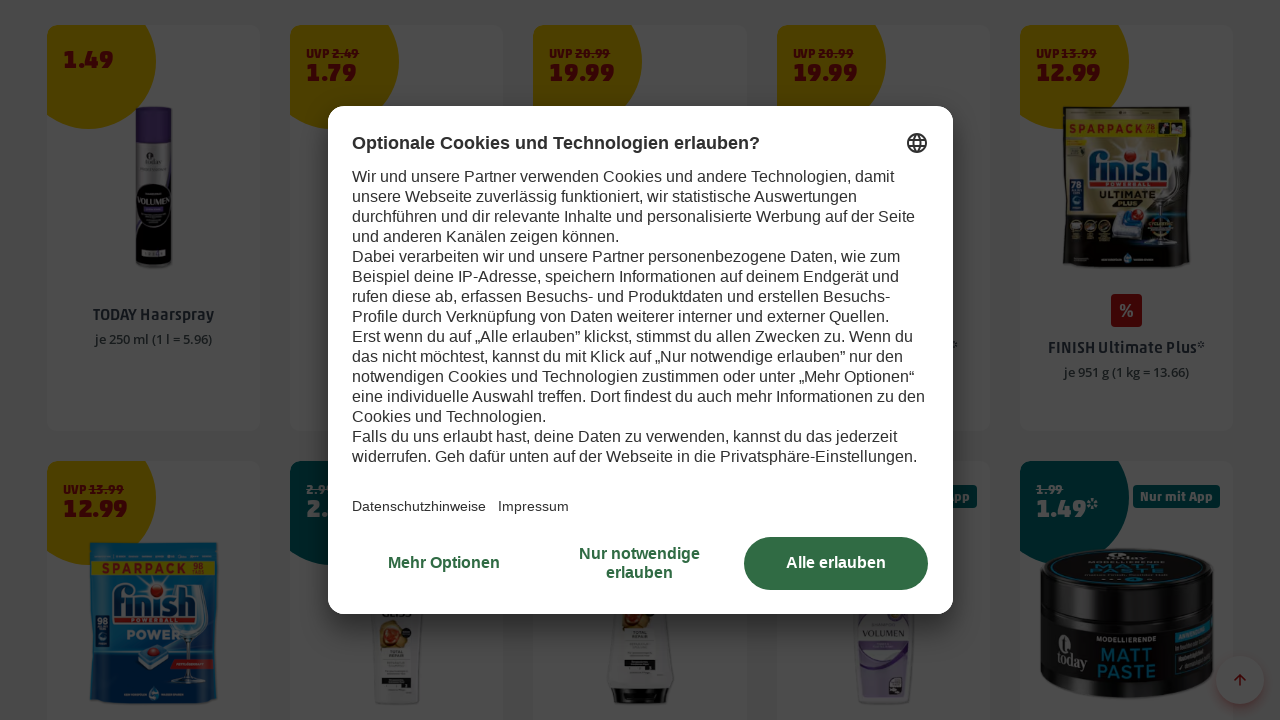

Scrolled down 1000 pixels to load more product content
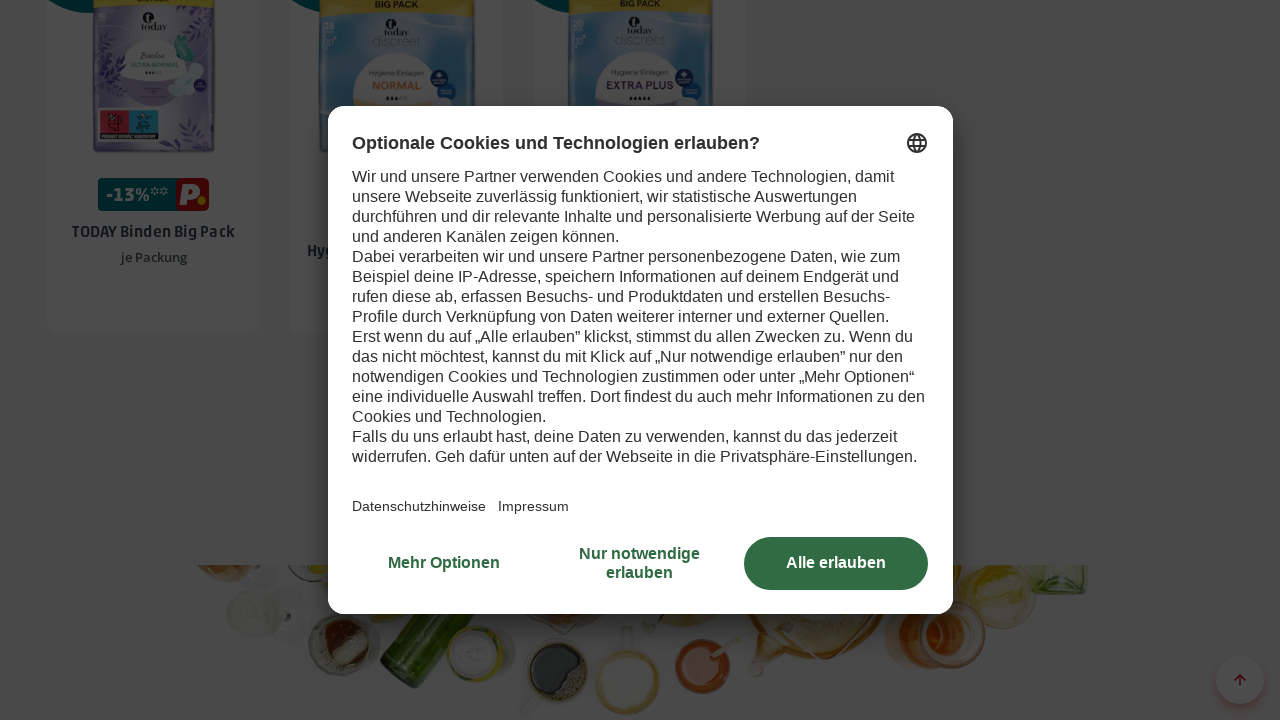

Waited 250ms for dynamic content to load
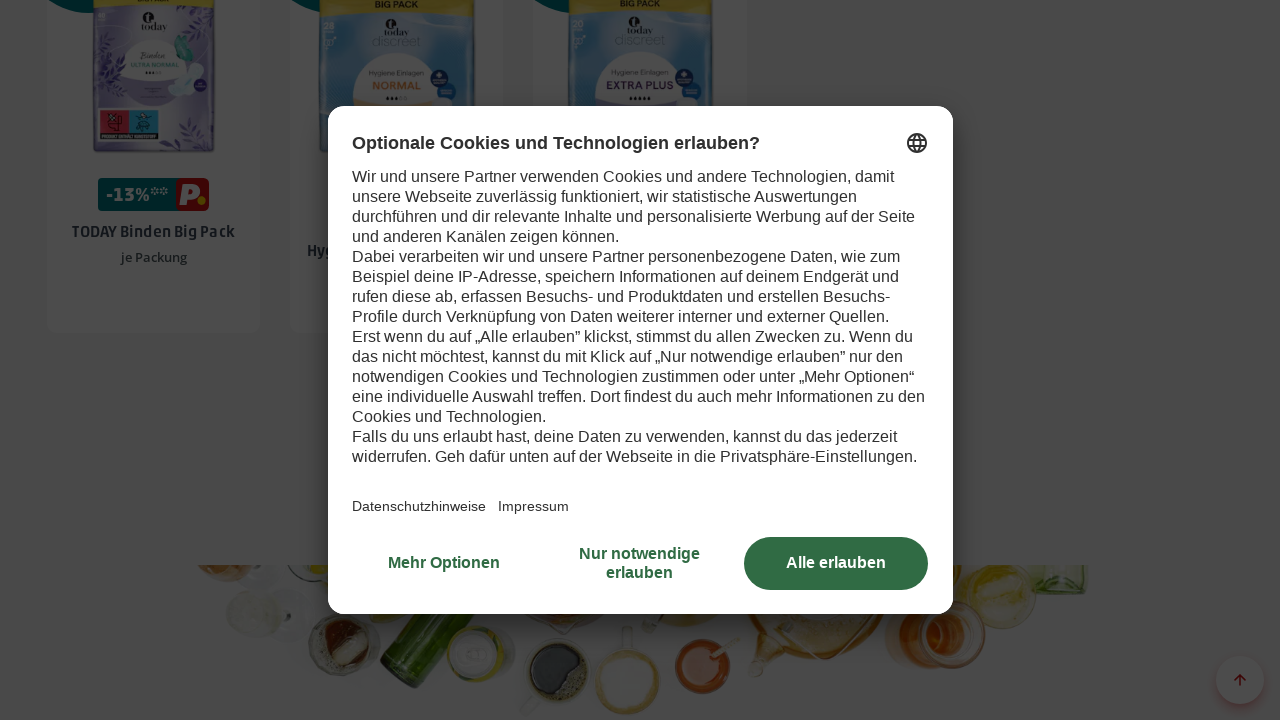

Retrieved current scroll position
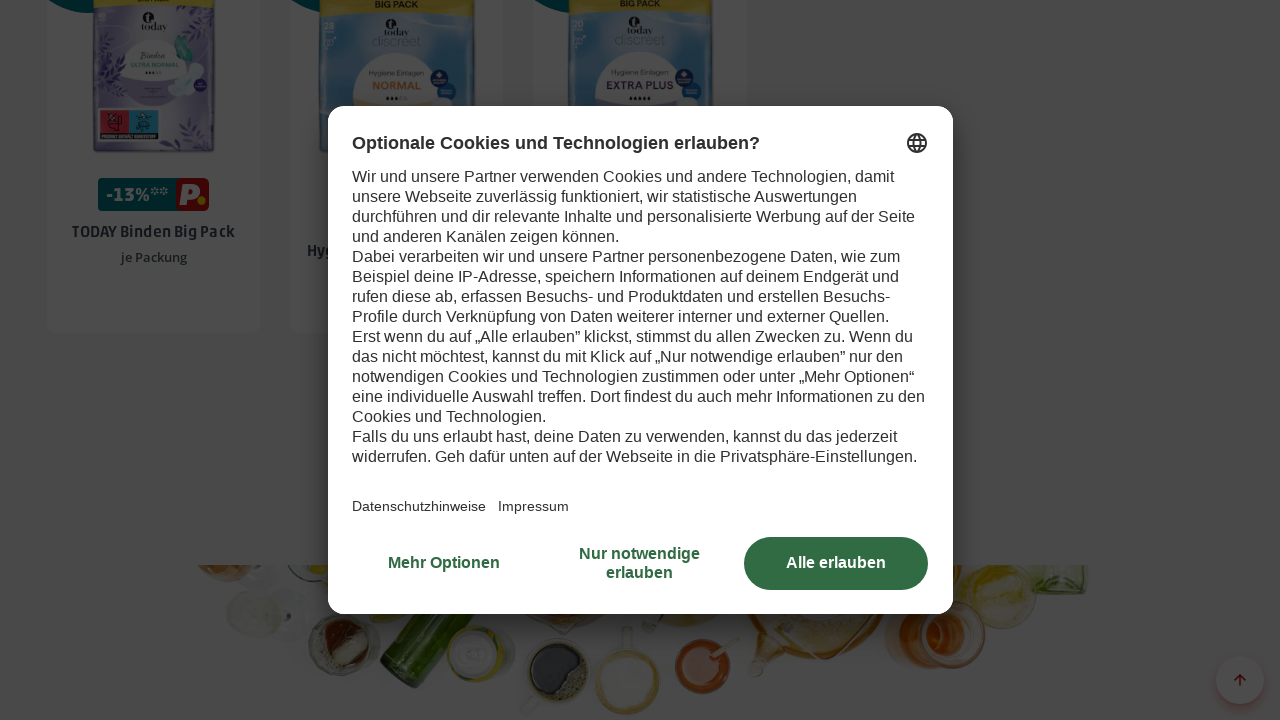

Scrolled down 1000 pixels to load more product content
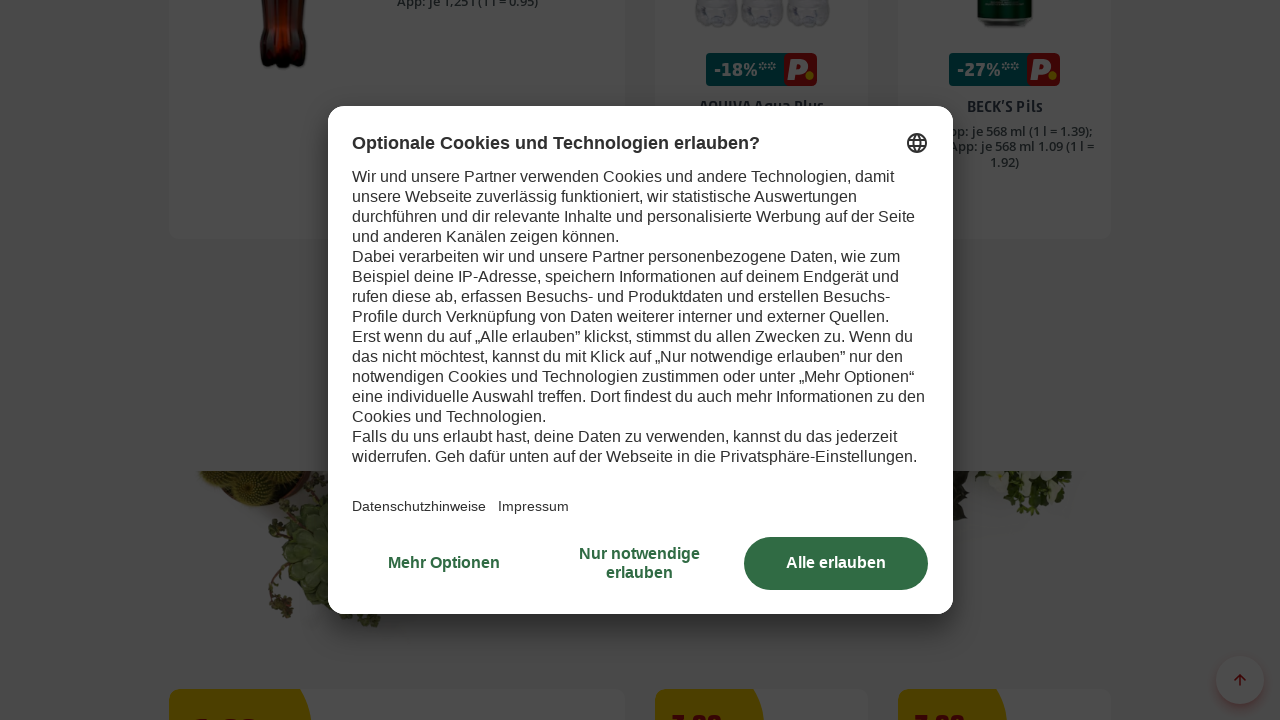

Waited 250ms for dynamic content to load
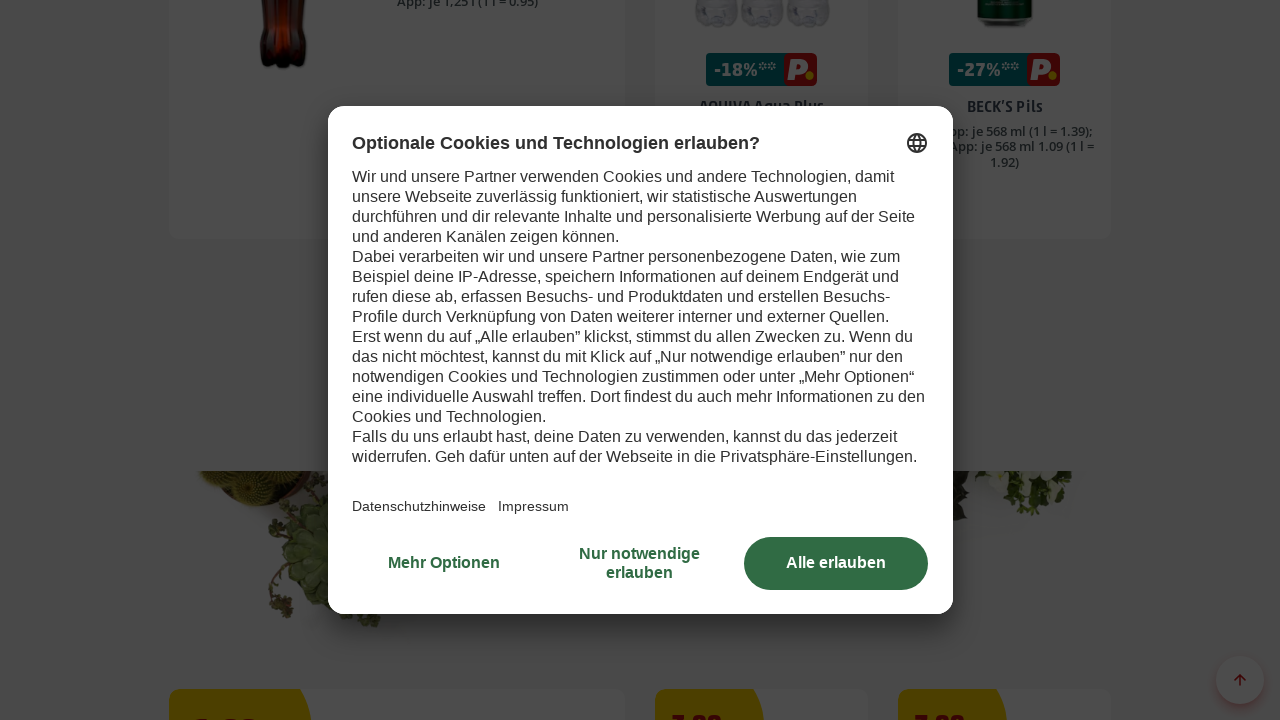

Retrieved current scroll position
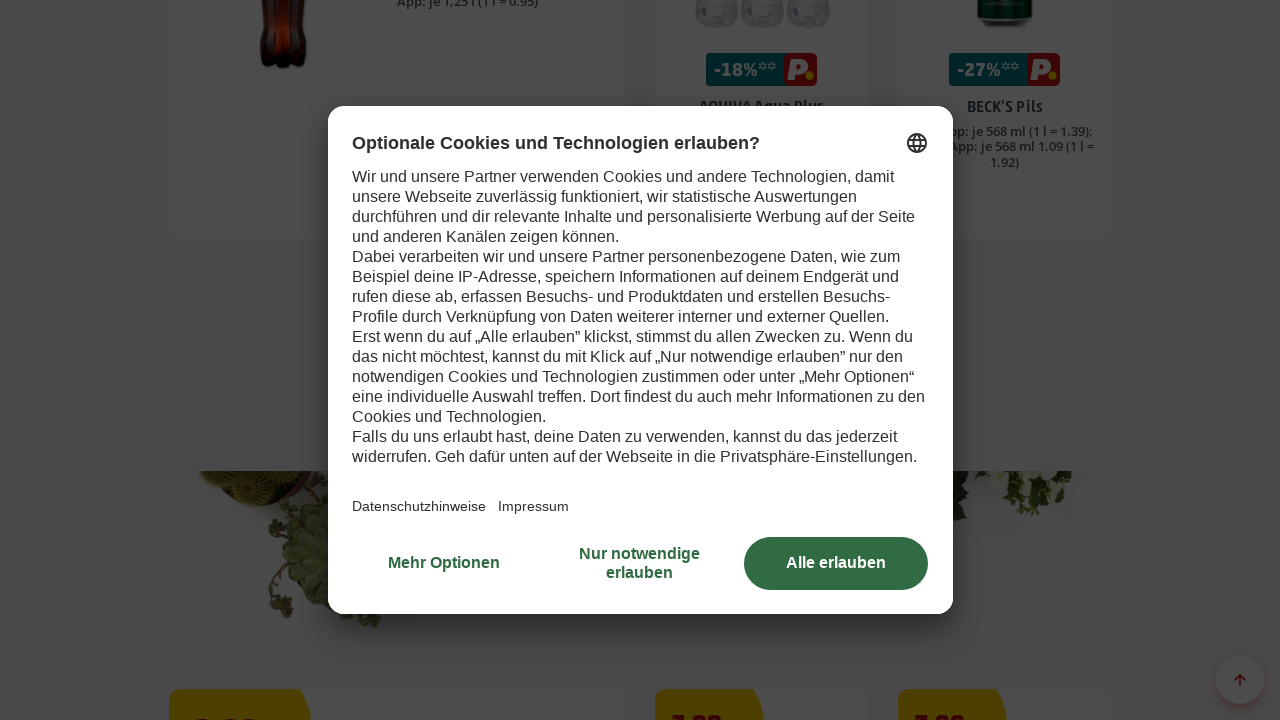

Scrolled down 1000 pixels to load more product content
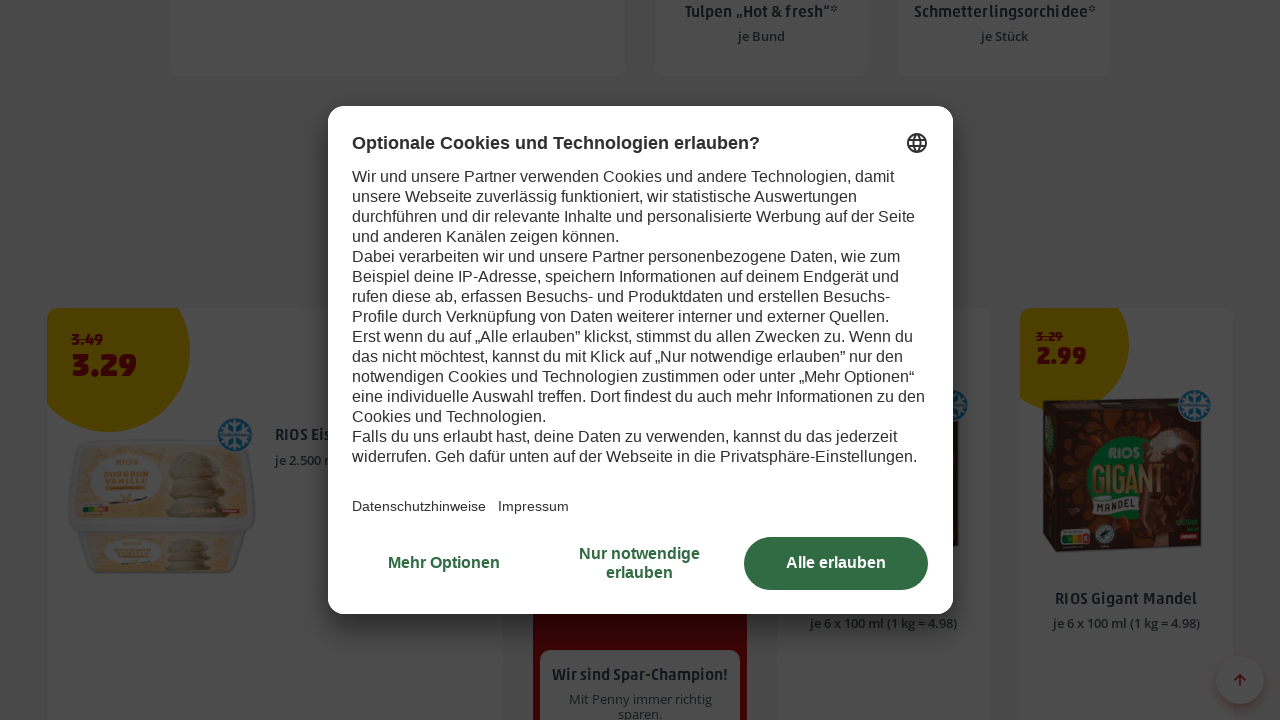

Waited 250ms for dynamic content to load
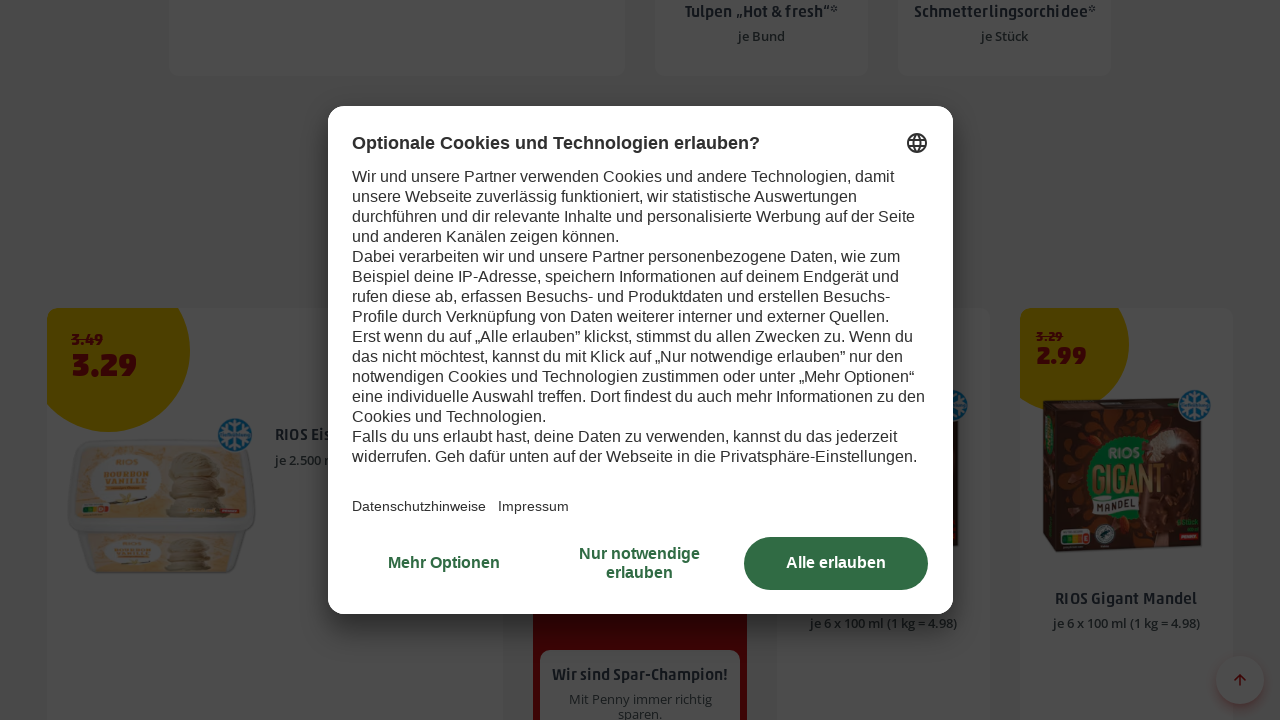

Retrieved current scroll position
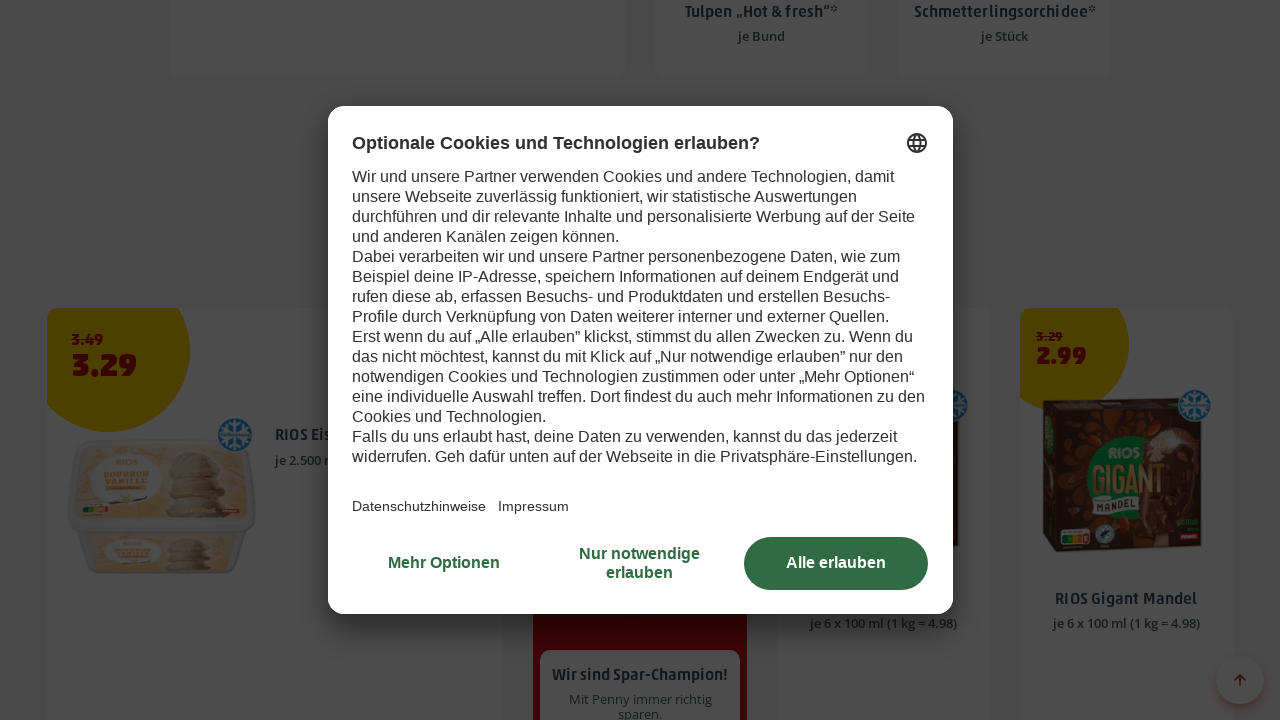

Scrolled down 1000 pixels to load more product content
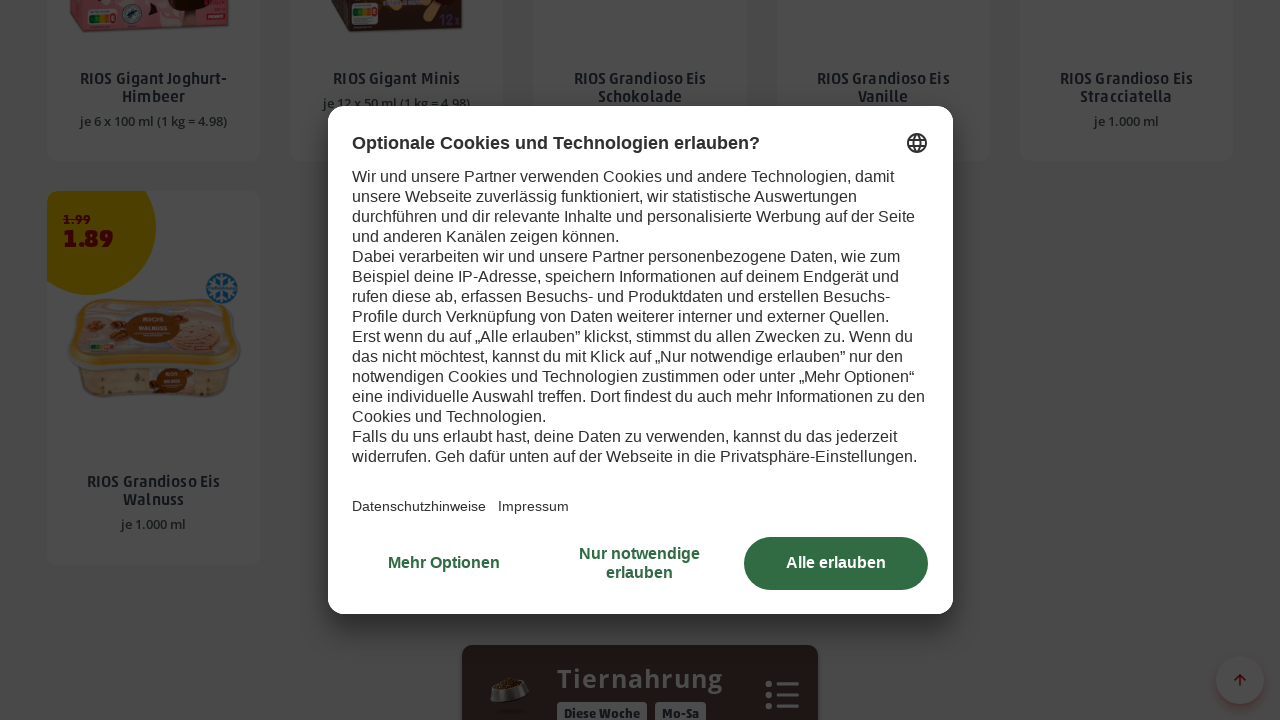

Waited 250ms for dynamic content to load
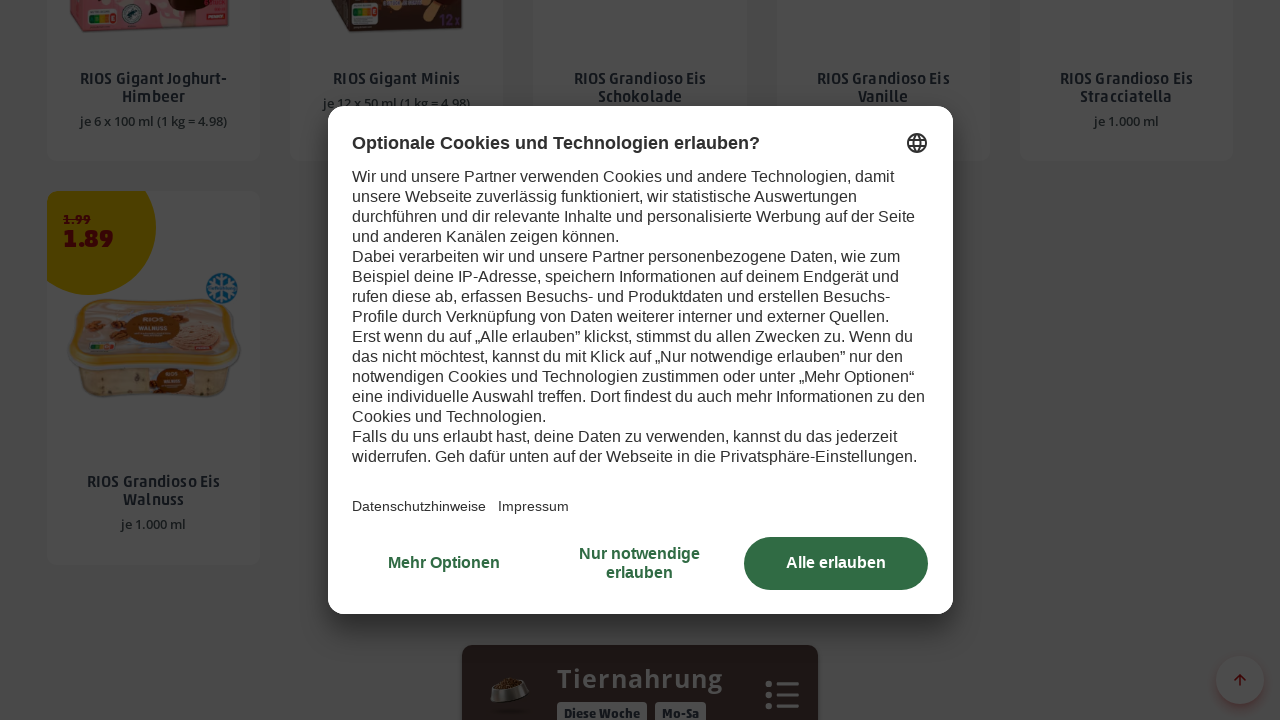

Retrieved current scroll position
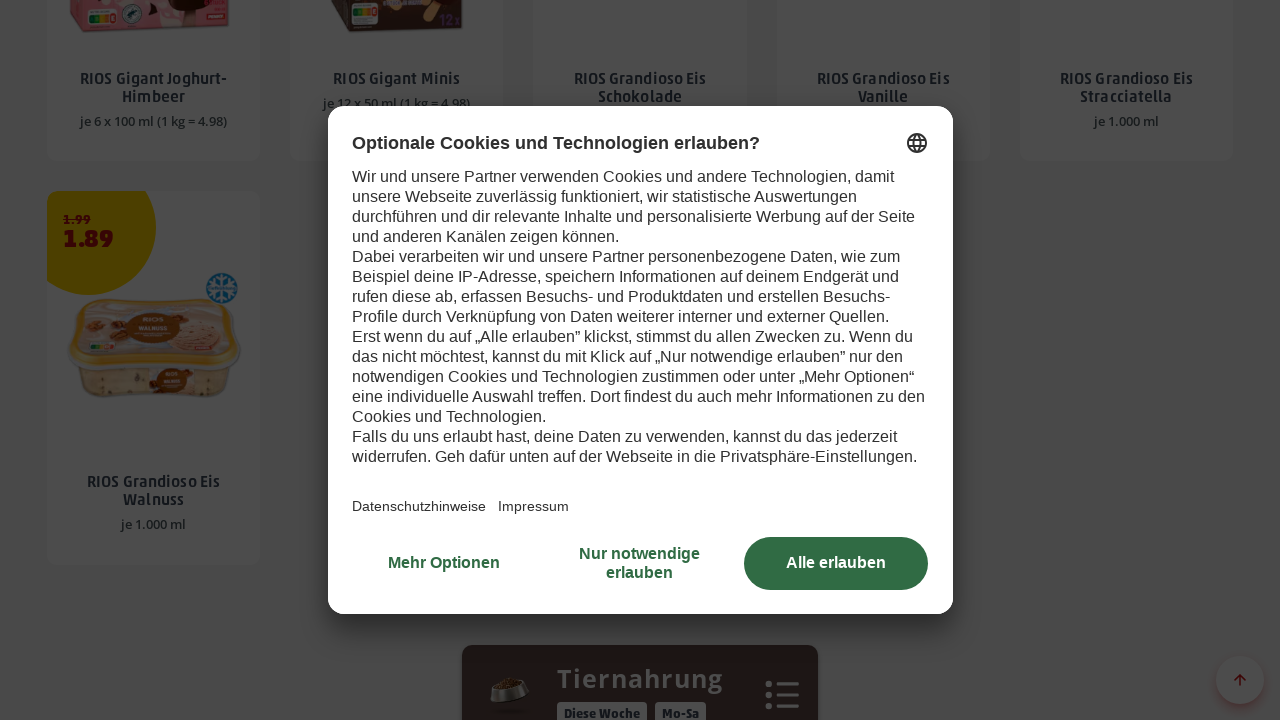

Scrolled down 1000 pixels to load more product content
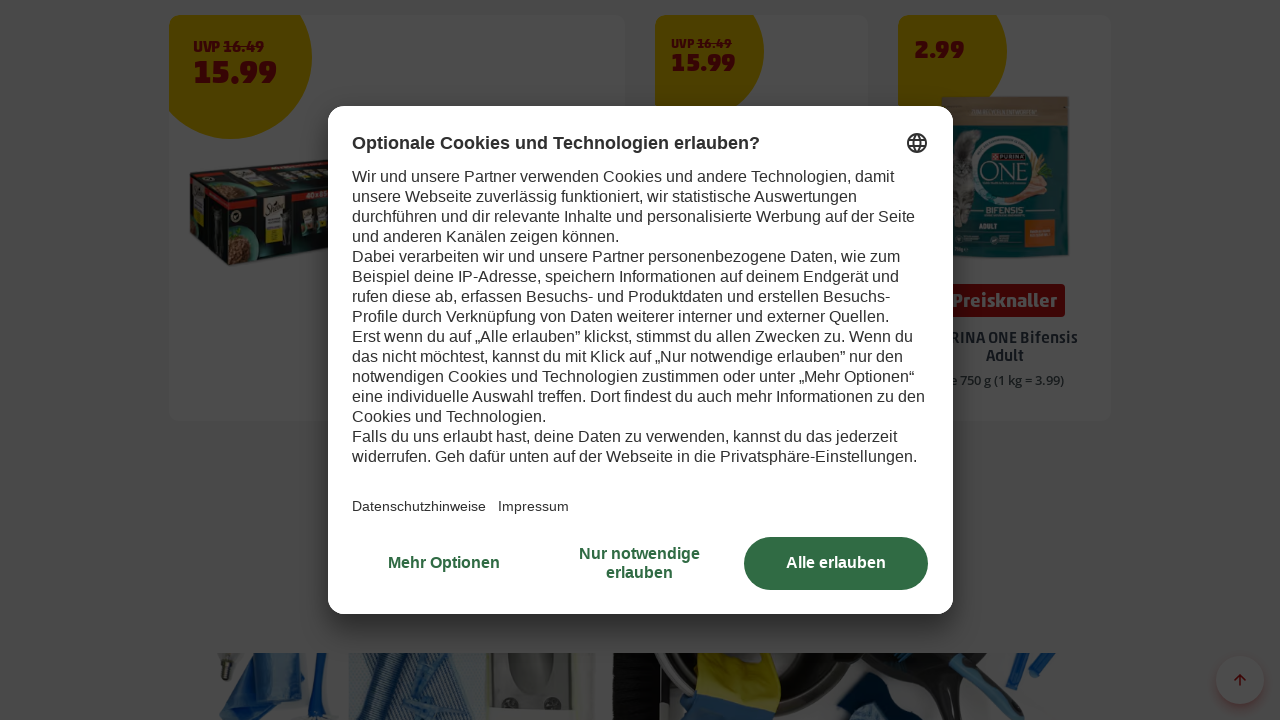

Waited 250ms for dynamic content to load
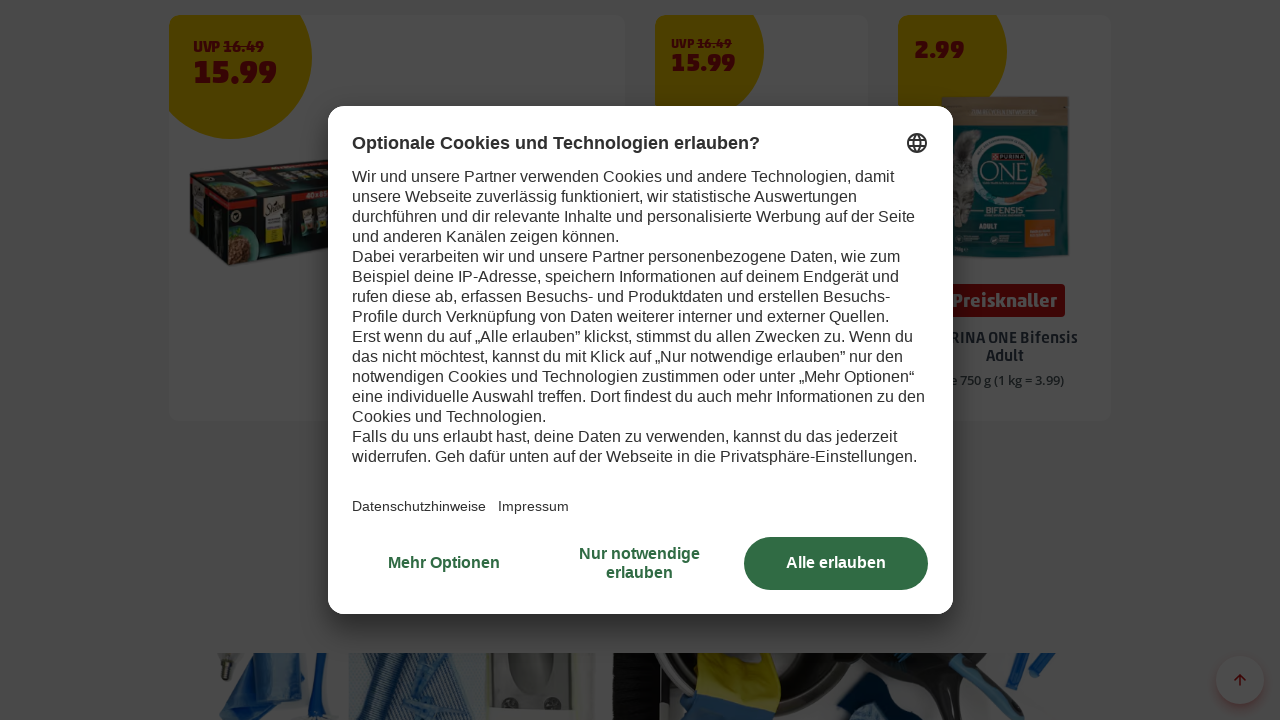

Retrieved current scroll position
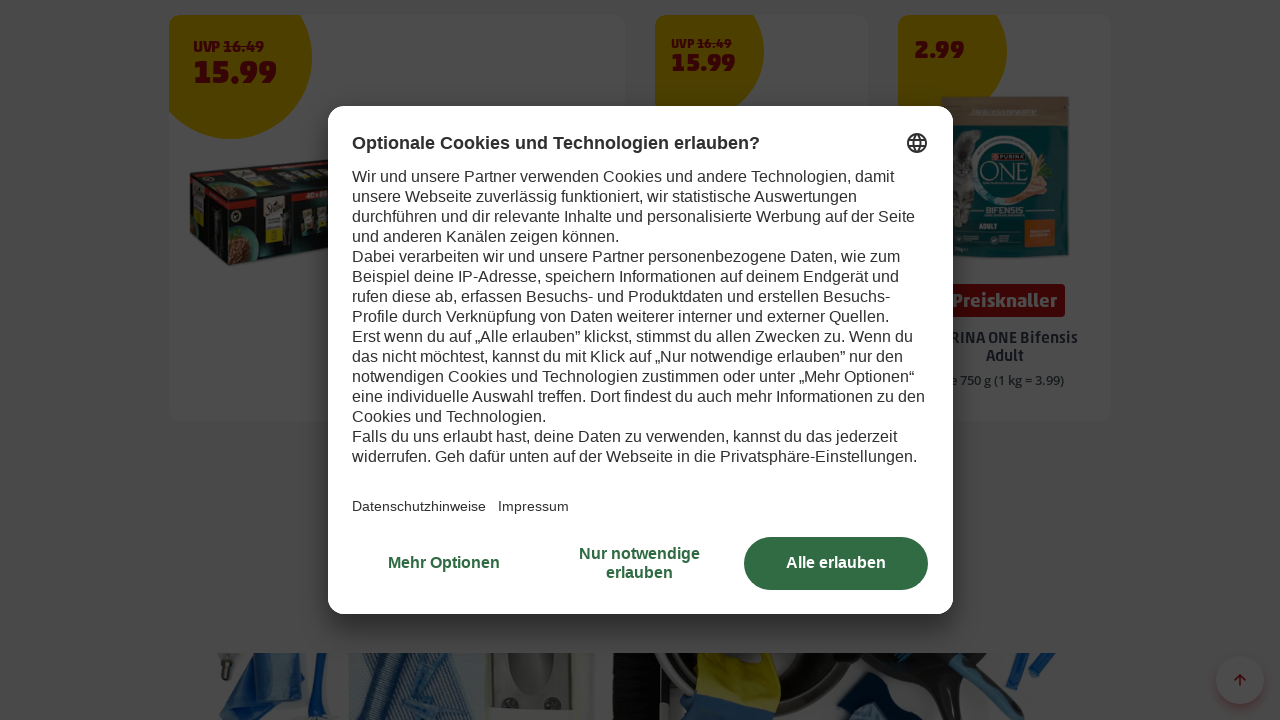

Scrolled down 1000 pixels to load more product content
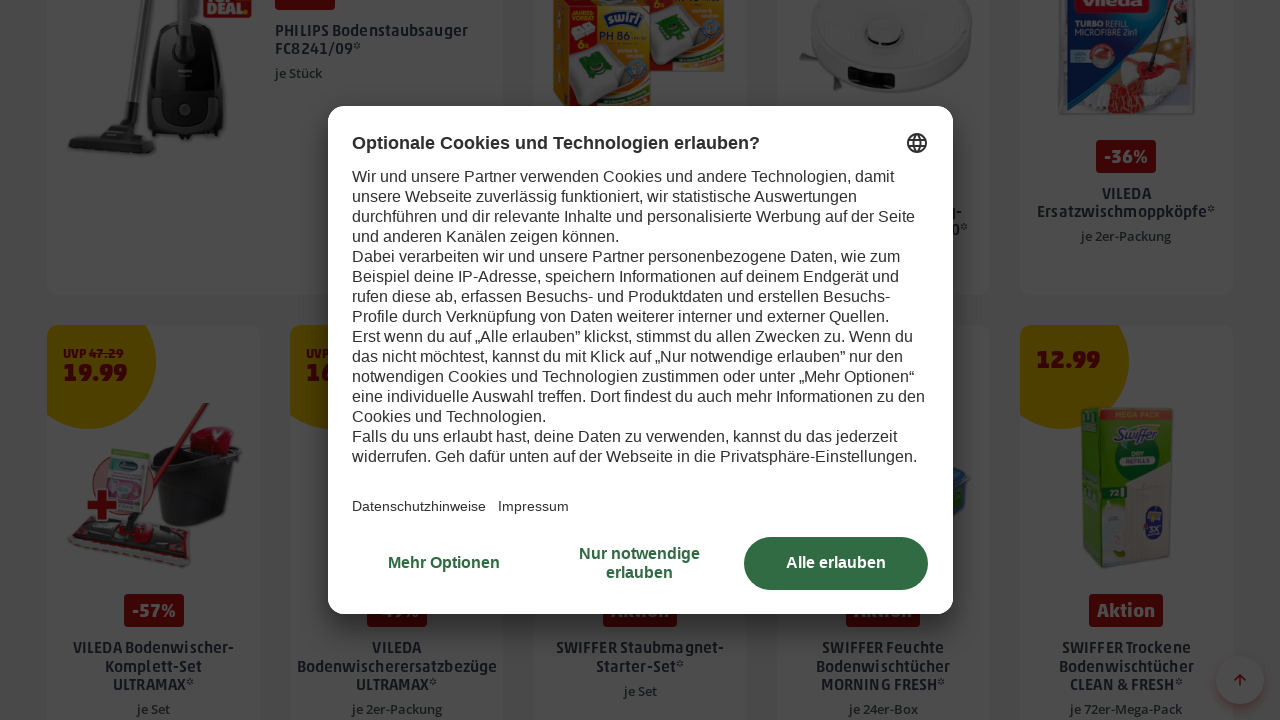

Waited 250ms for dynamic content to load
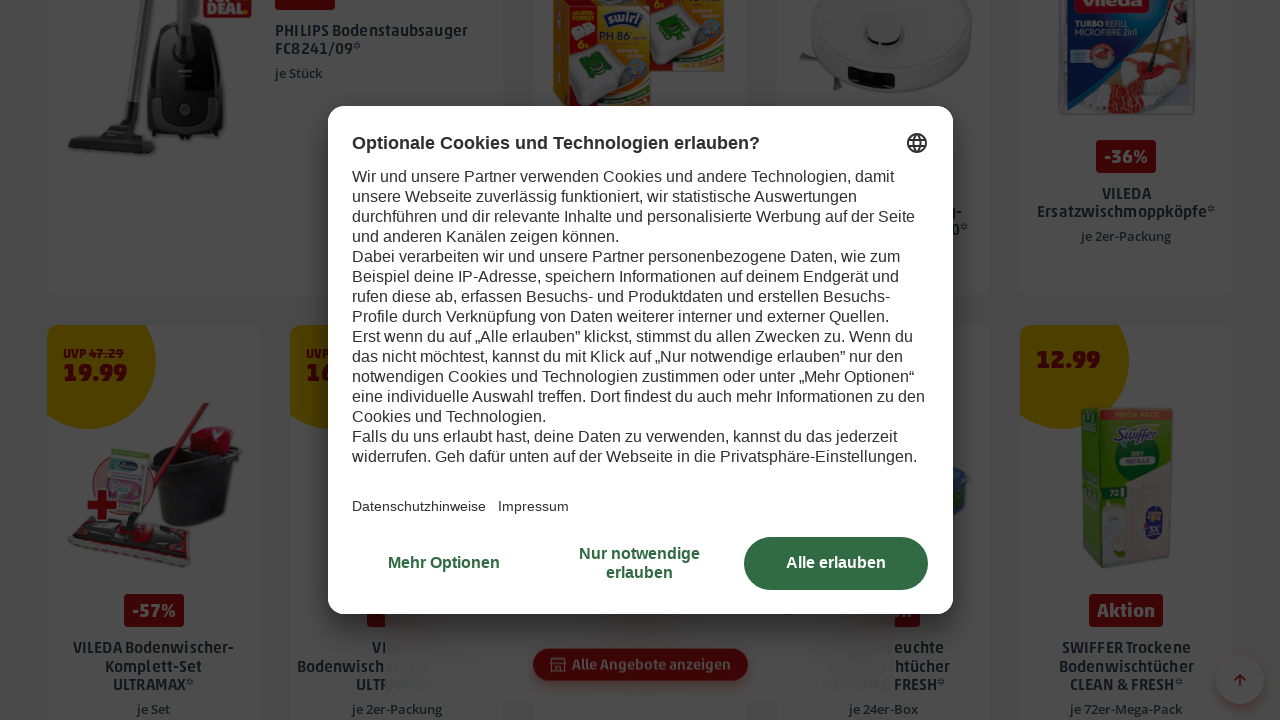

Retrieved current scroll position
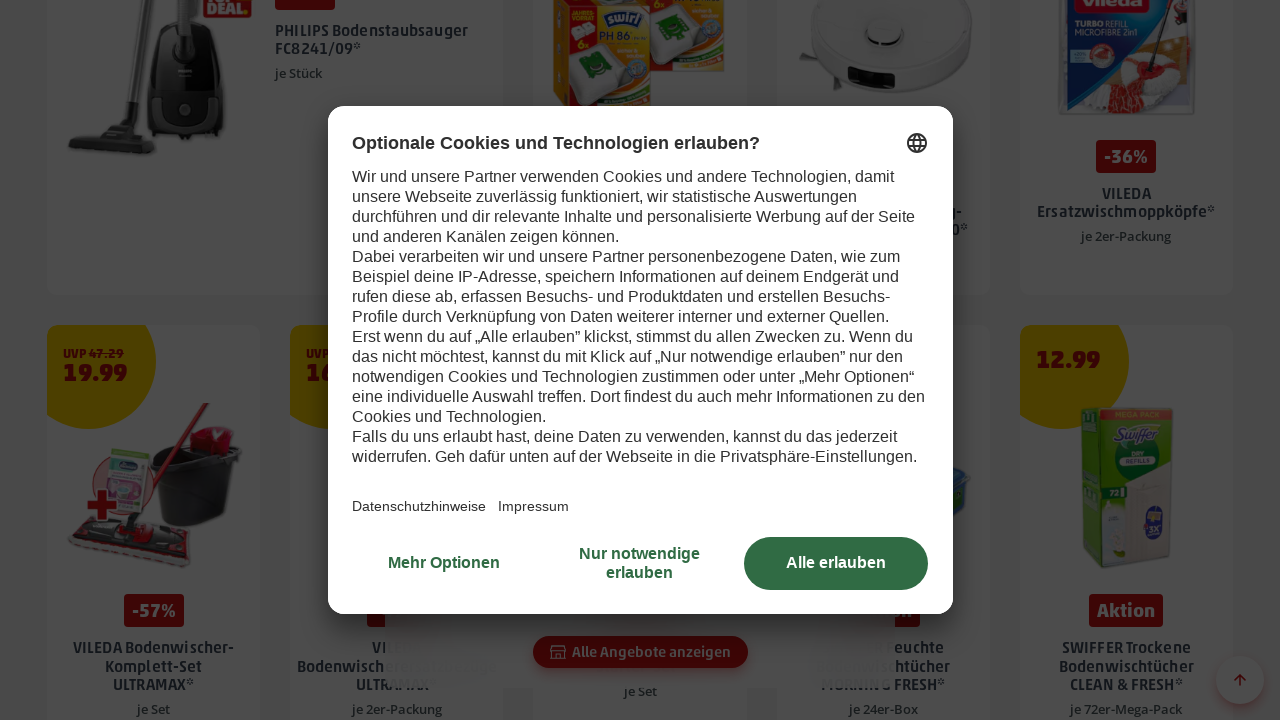

Scrolled down 1000 pixels to load more product content
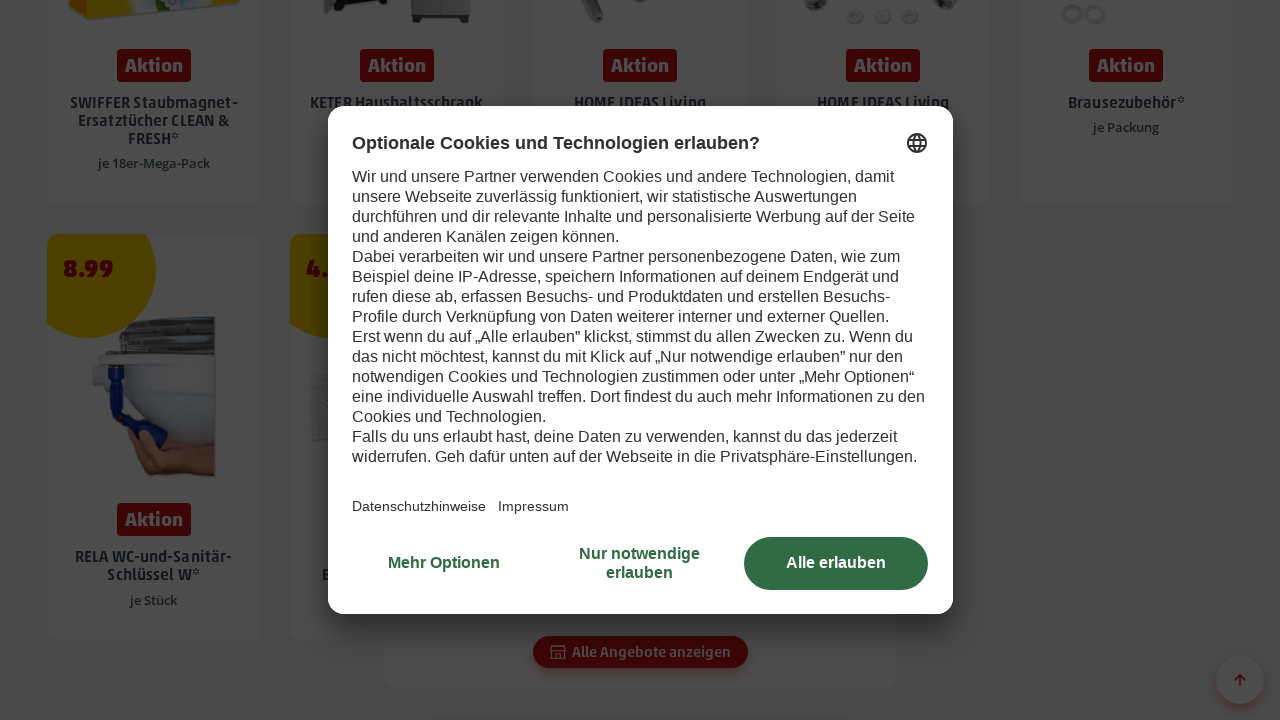

Waited 250ms for dynamic content to load
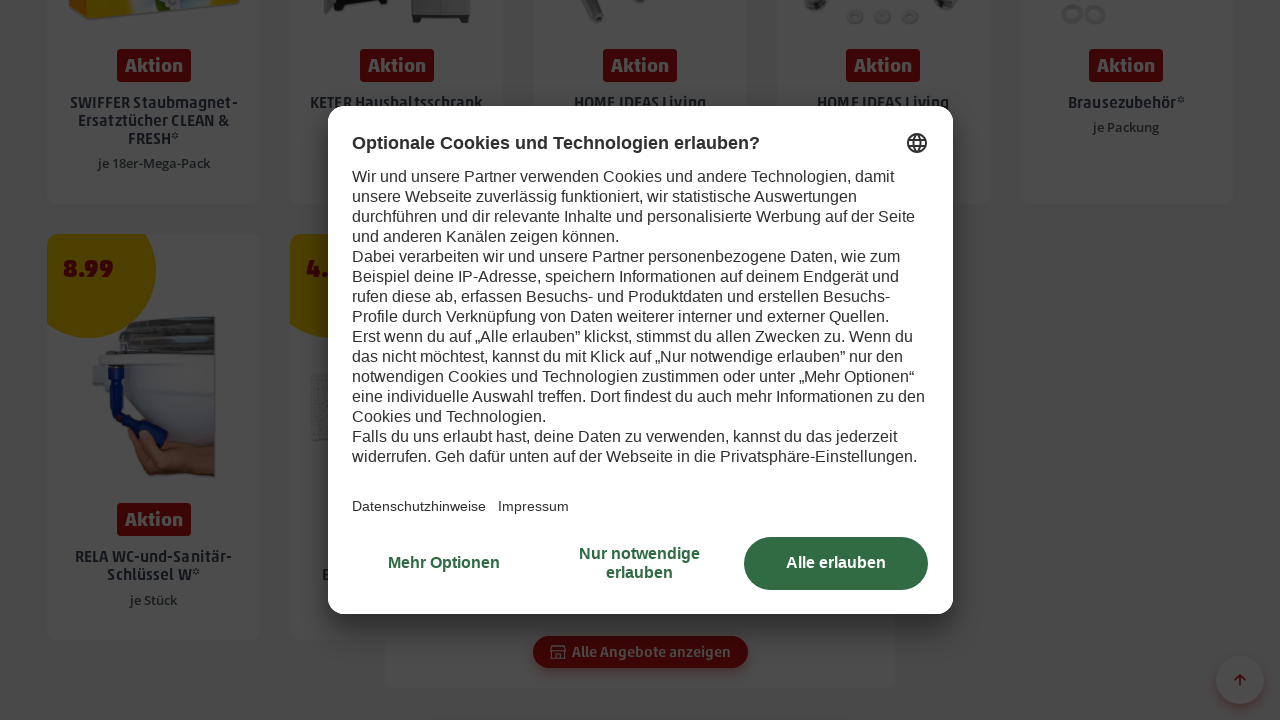

Retrieved current scroll position
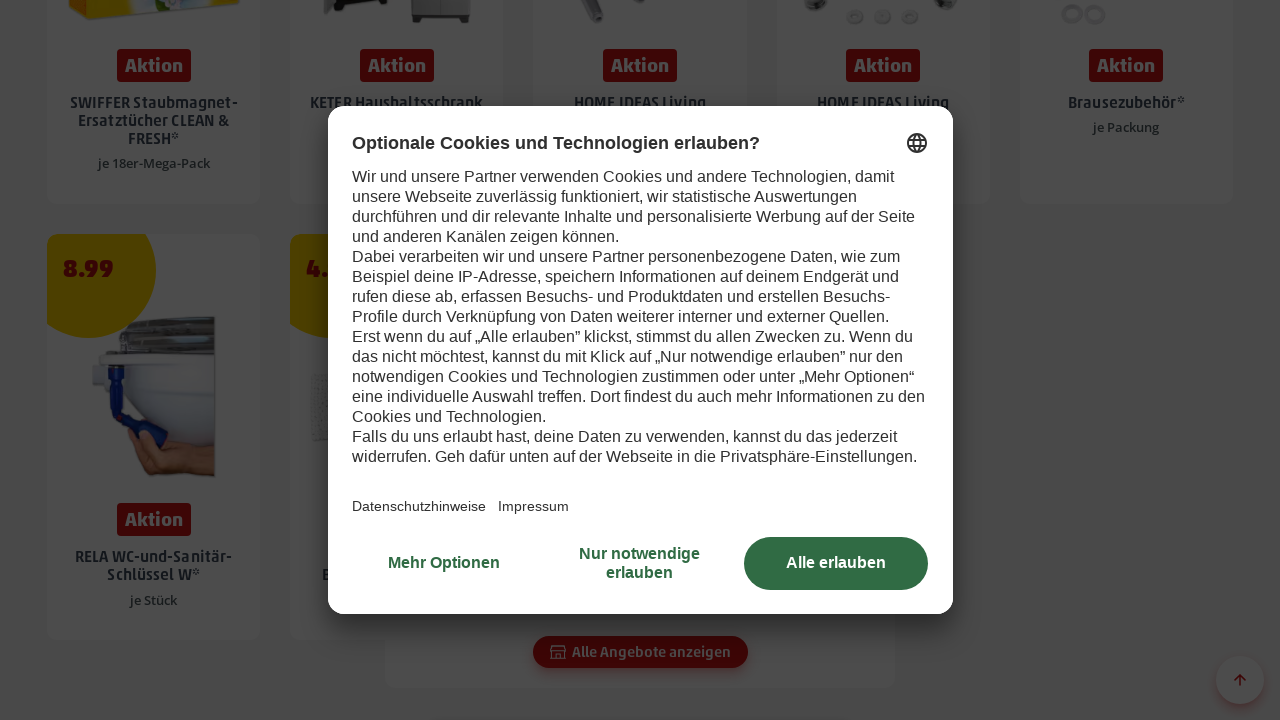

Scrolled down 1000 pixels to load more product content
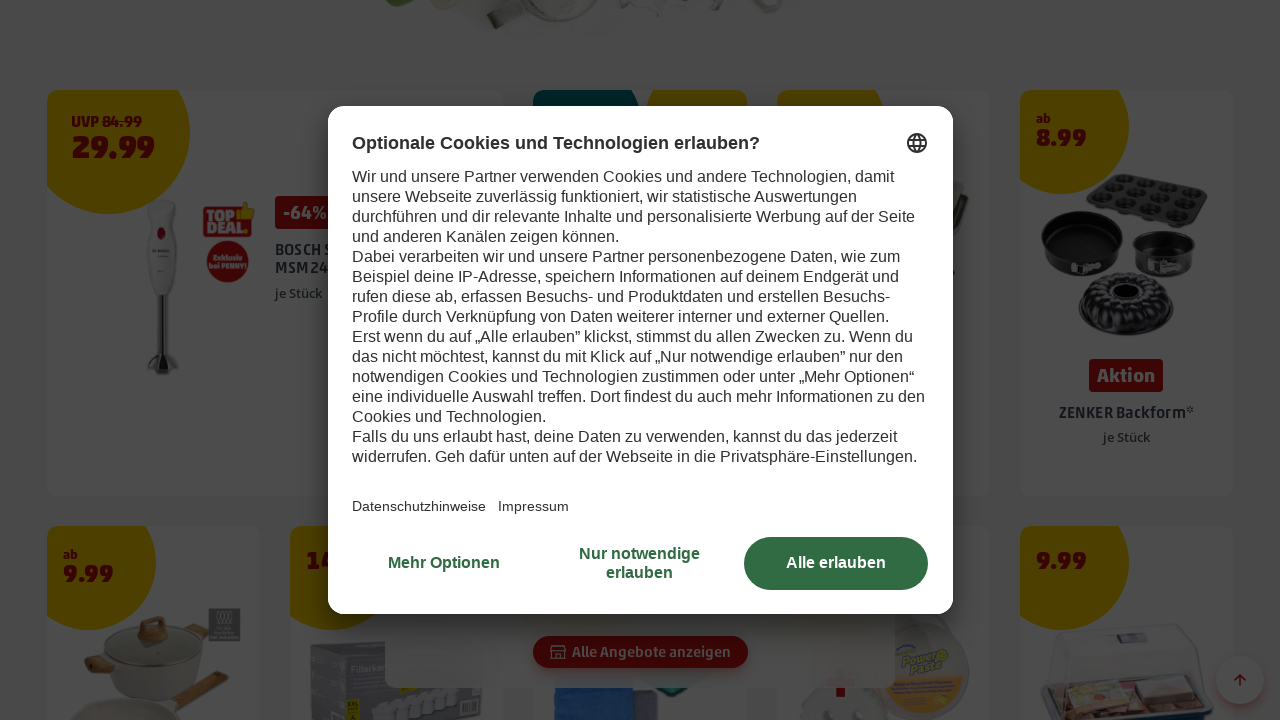

Waited 250ms for dynamic content to load
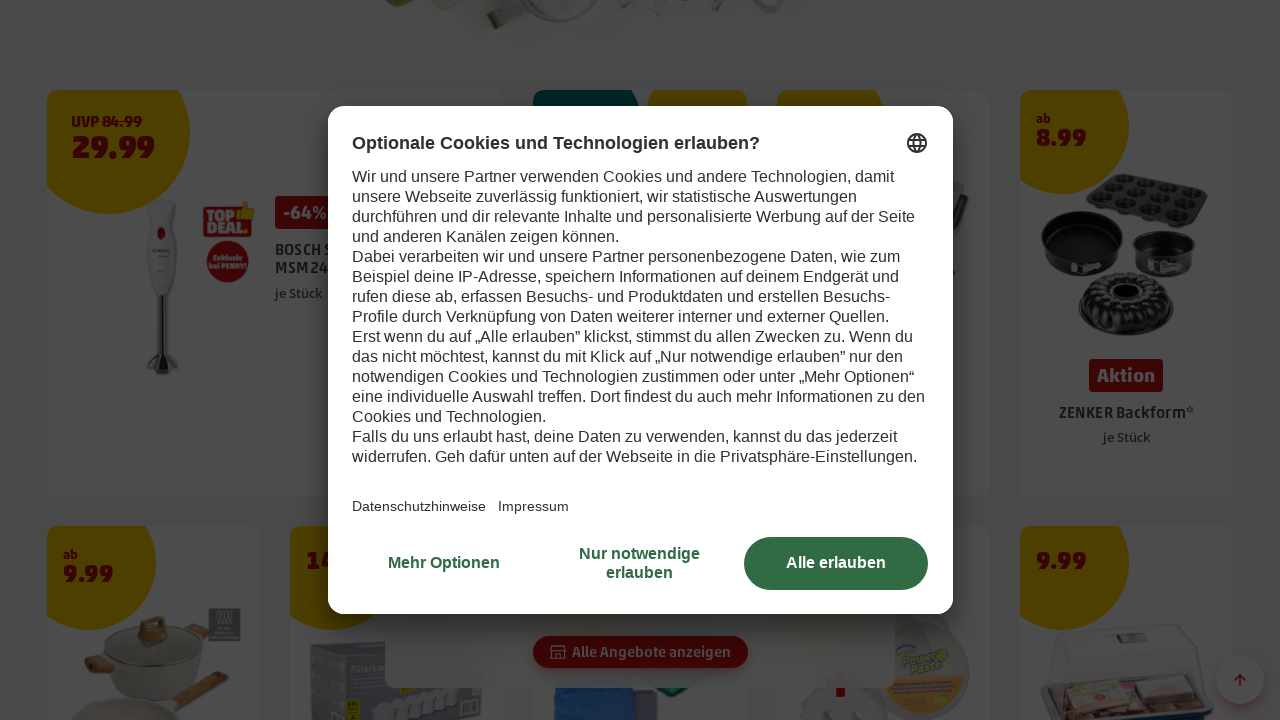

Retrieved current scroll position
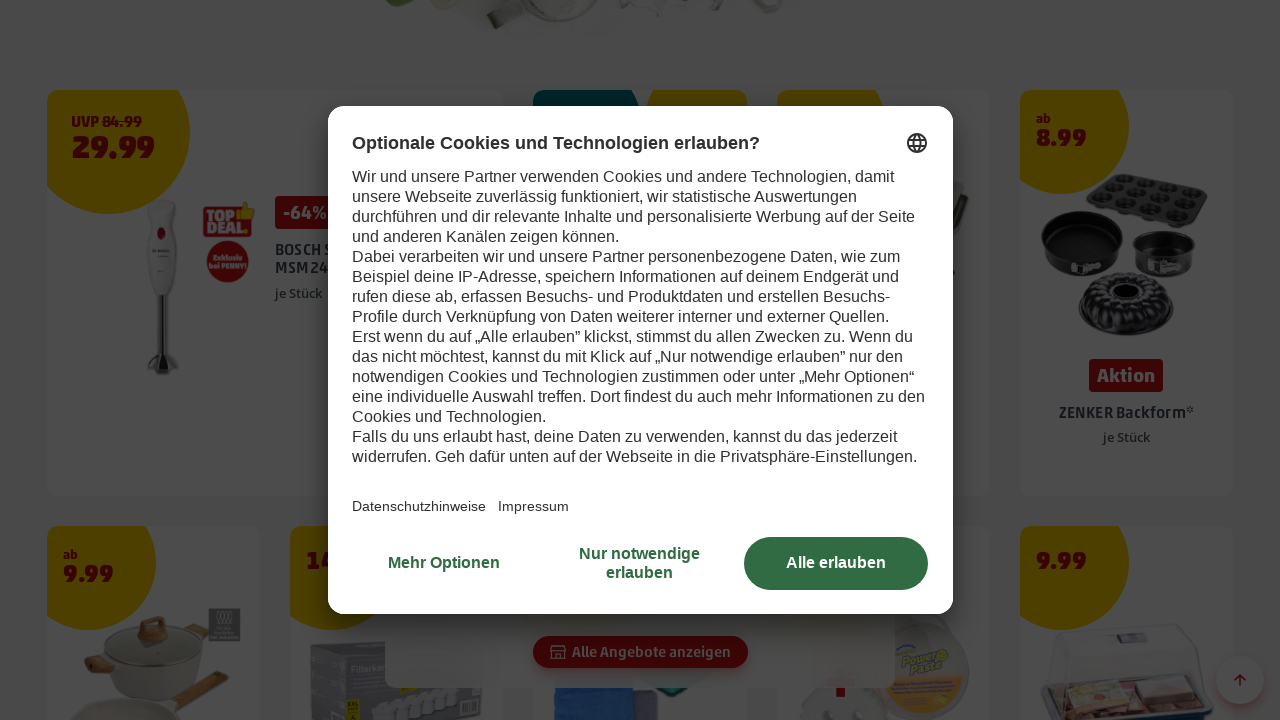

Scrolled down 1000 pixels to load more product content
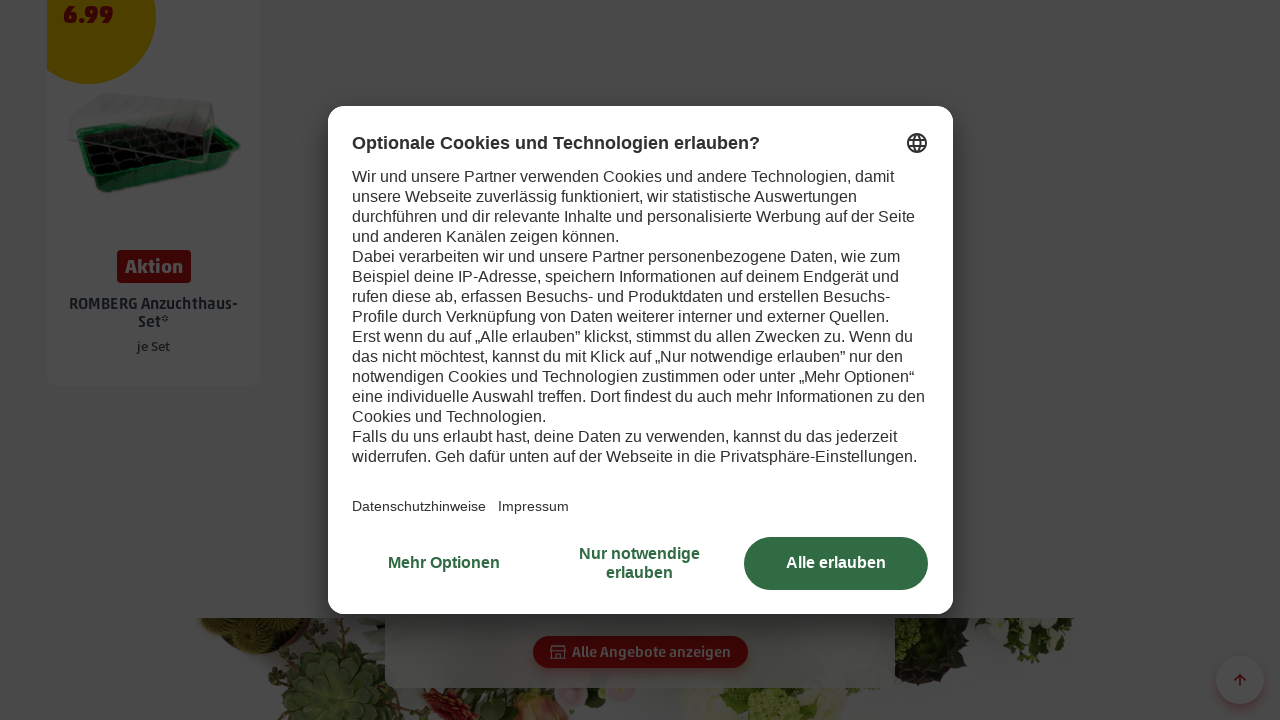

Waited 250ms for dynamic content to load
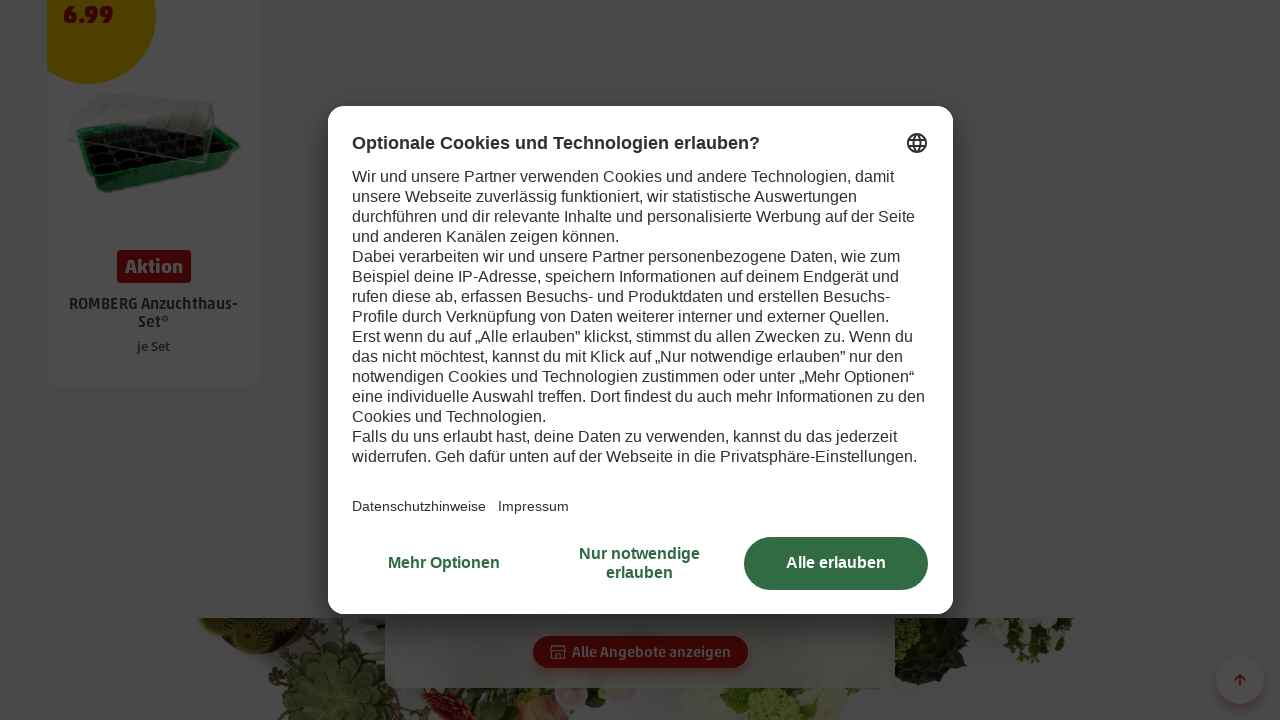

Retrieved current scroll position
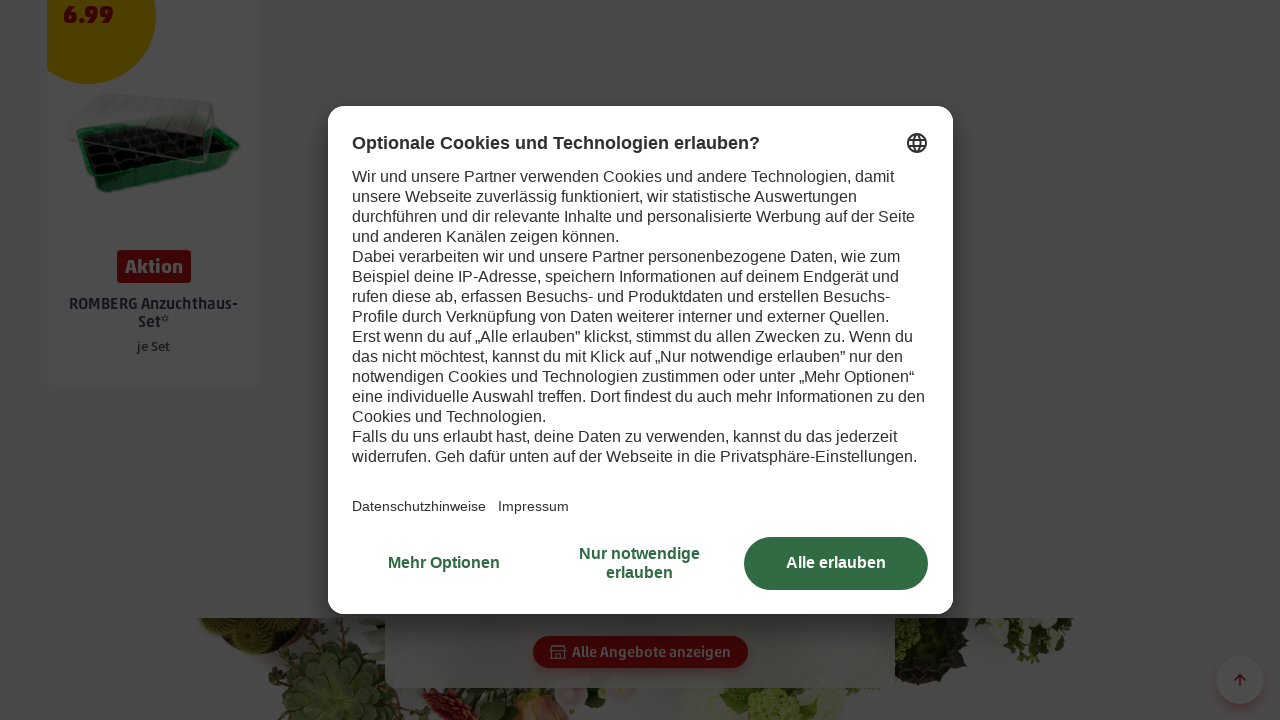

Scrolled down 1000 pixels to load more product content
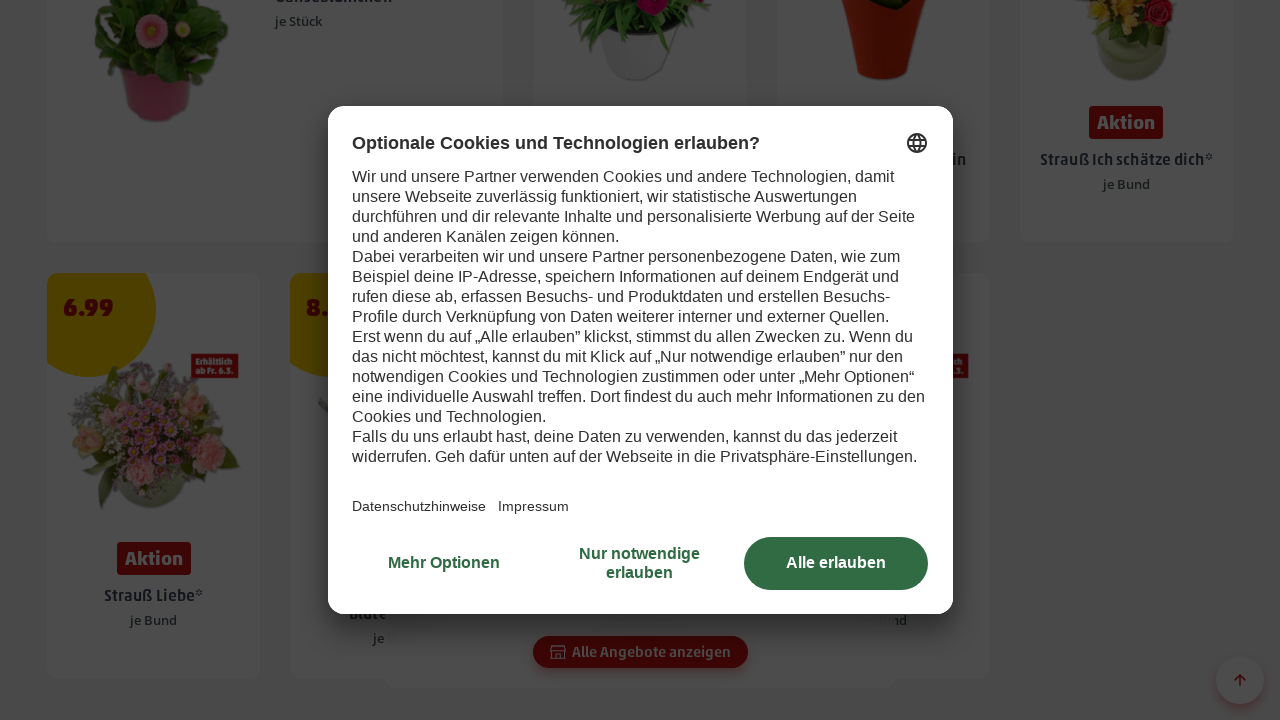

Waited 250ms for dynamic content to load
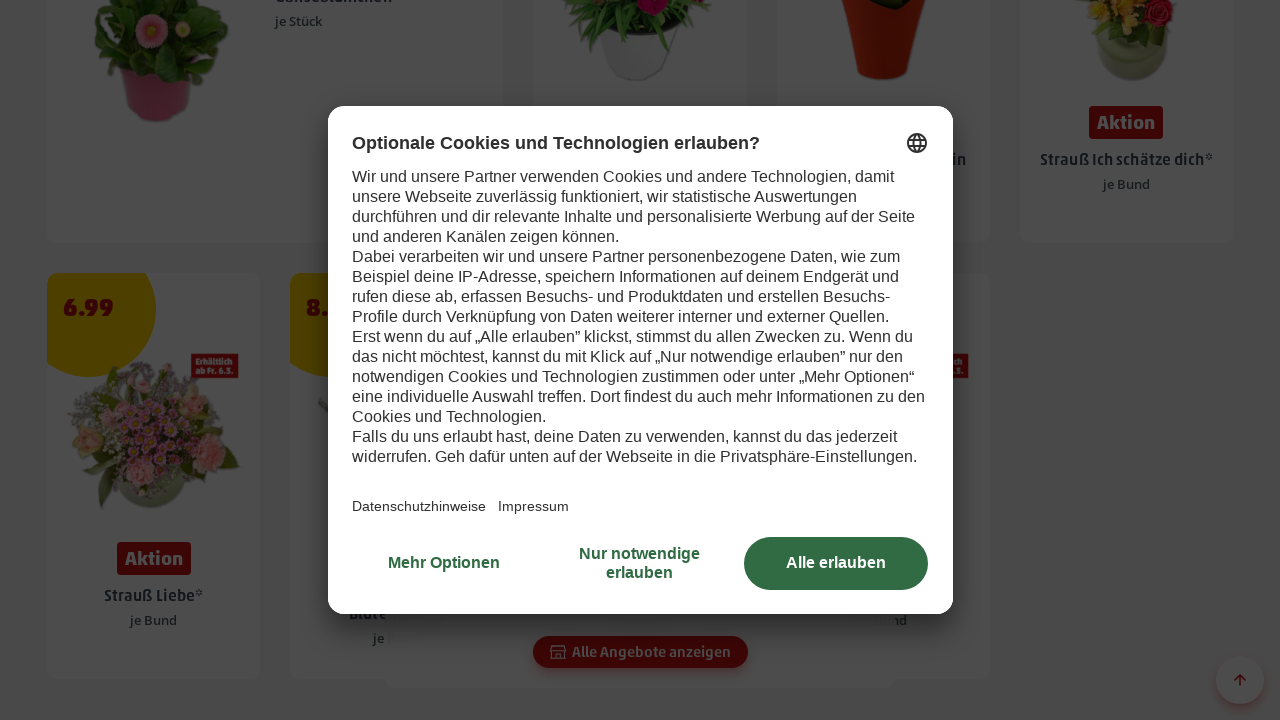

Retrieved current scroll position
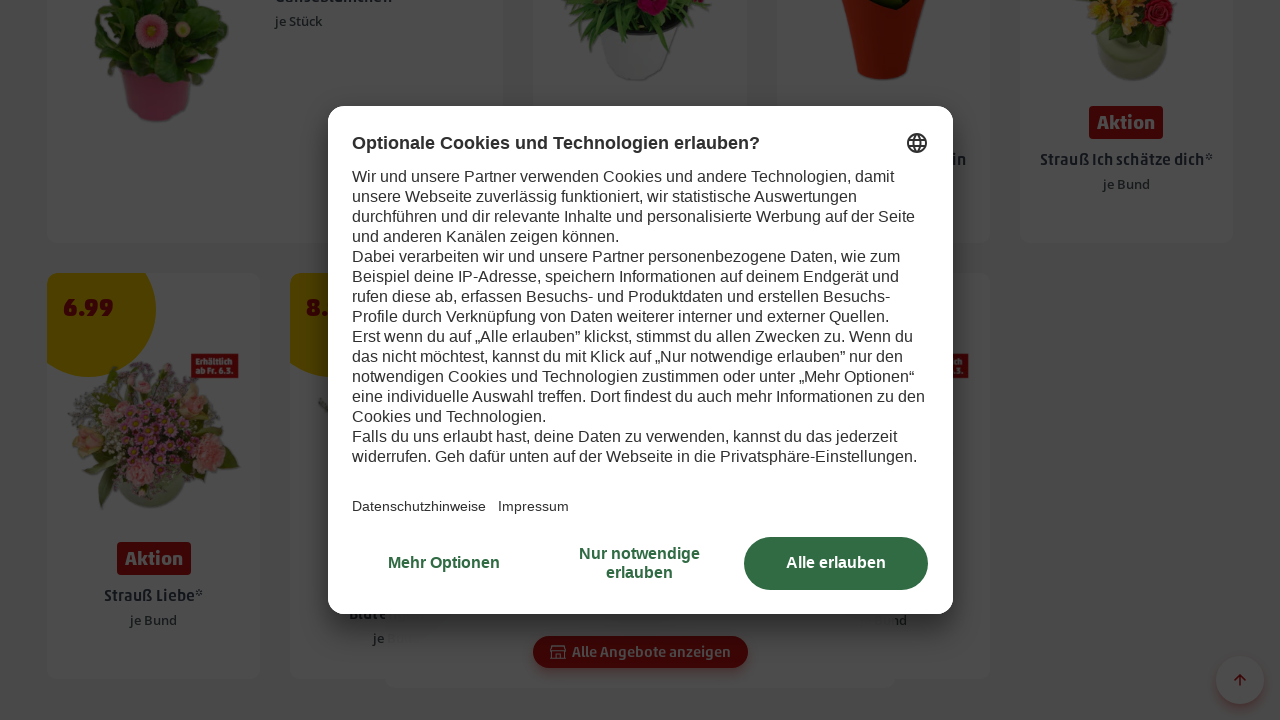

Scrolled down 1000 pixels to load more product content
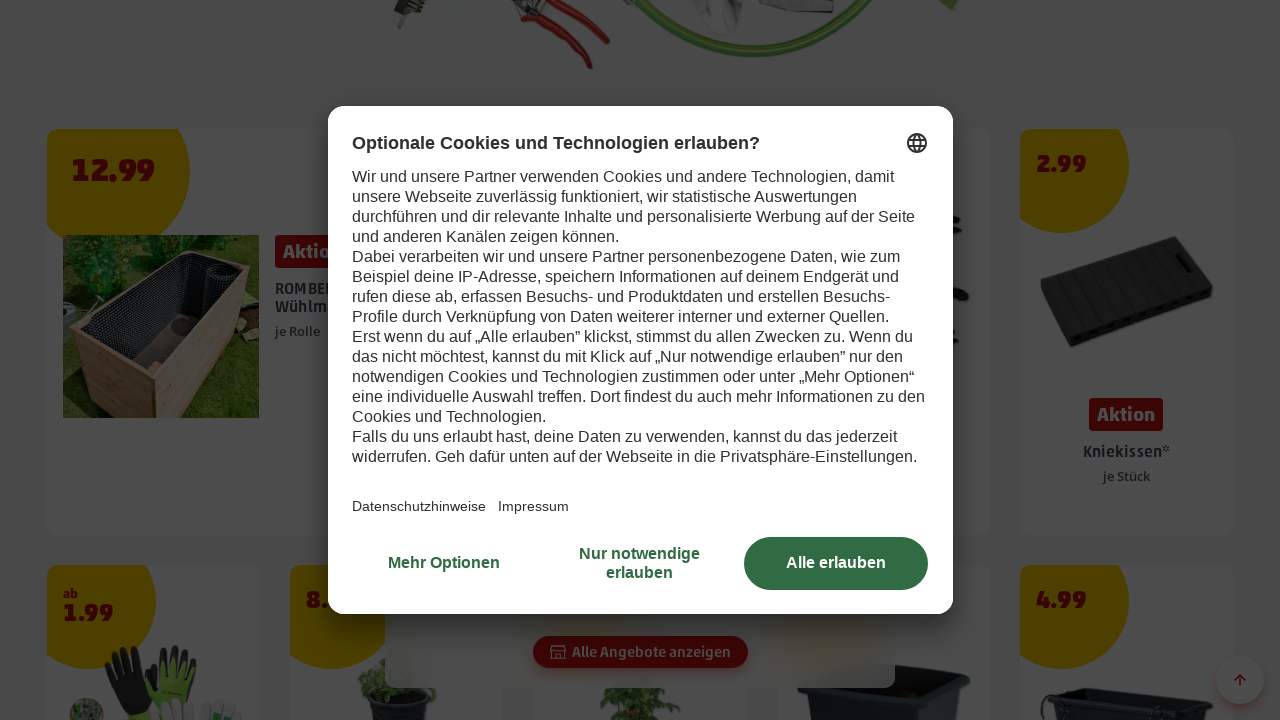

Waited 250ms for dynamic content to load
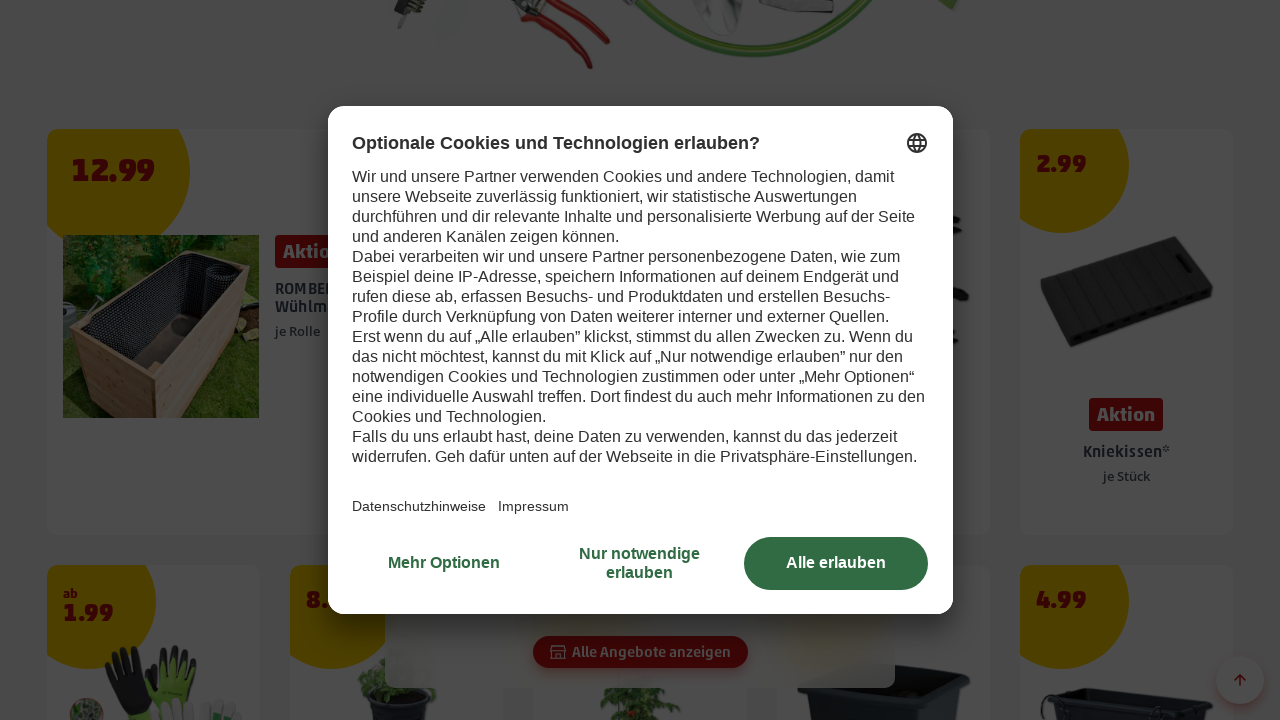

Retrieved current scroll position
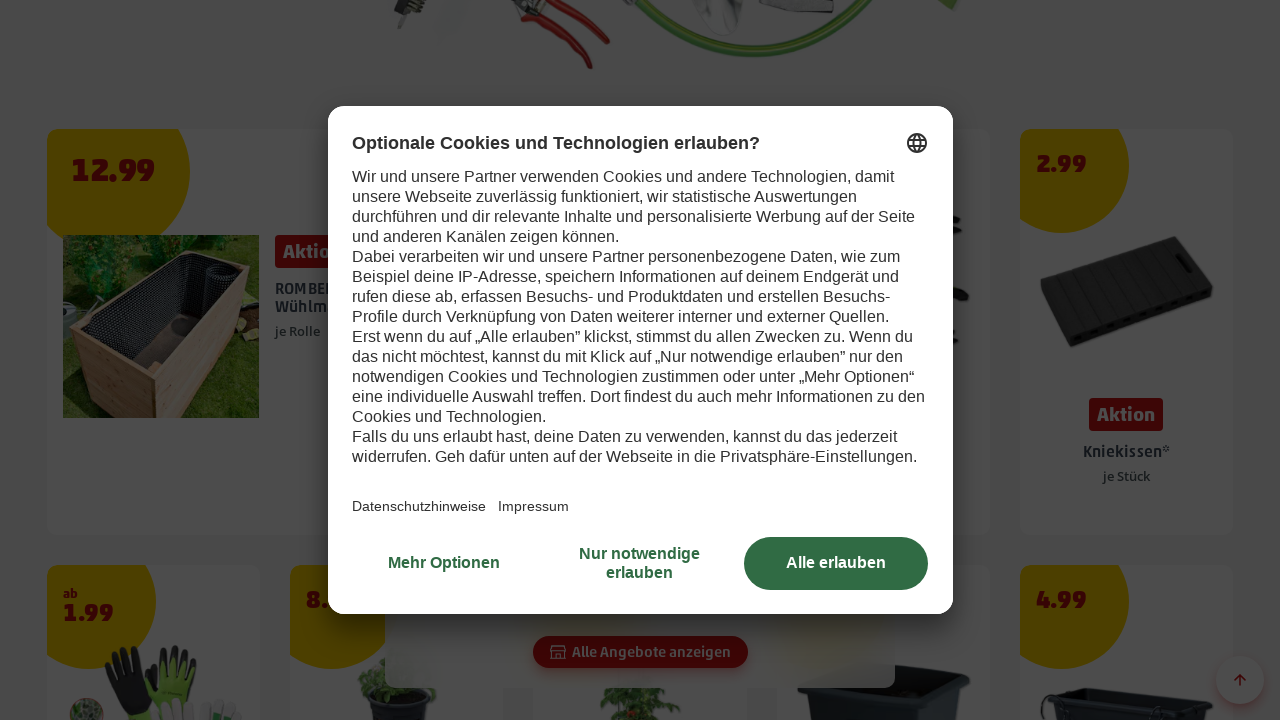

Scrolled down 1000 pixels to load more product content
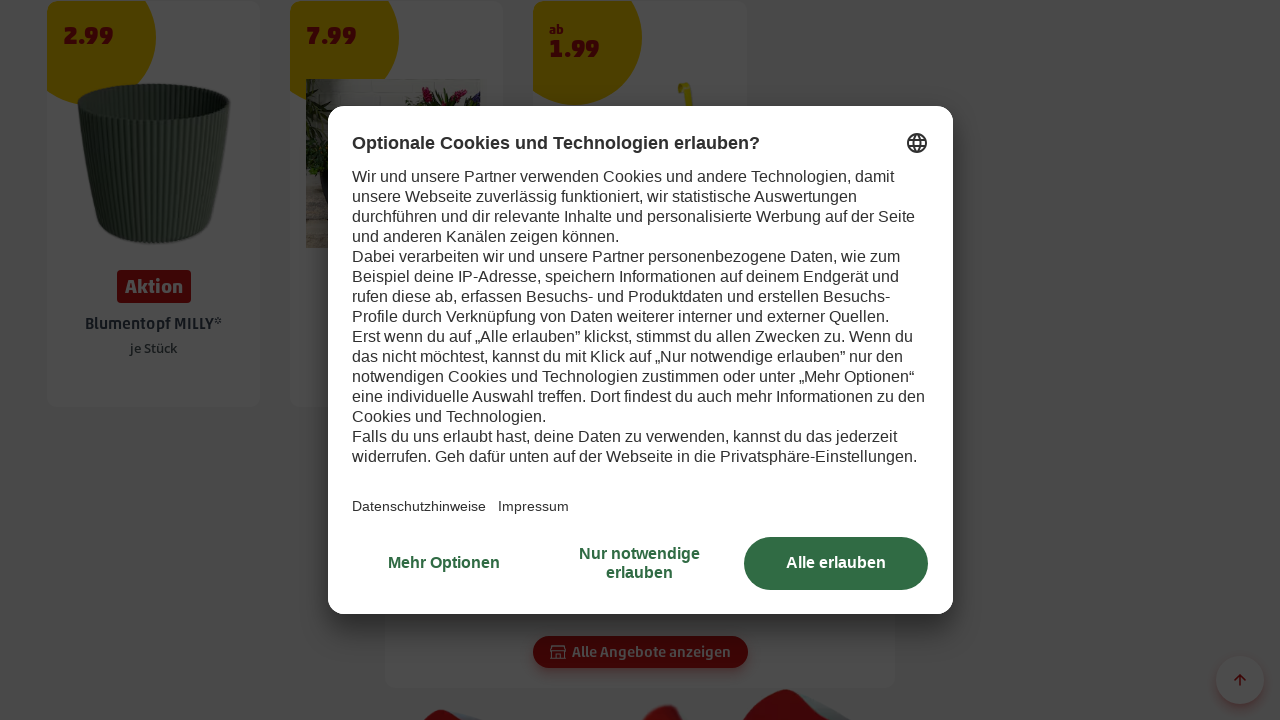

Waited 250ms for dynamic content to load
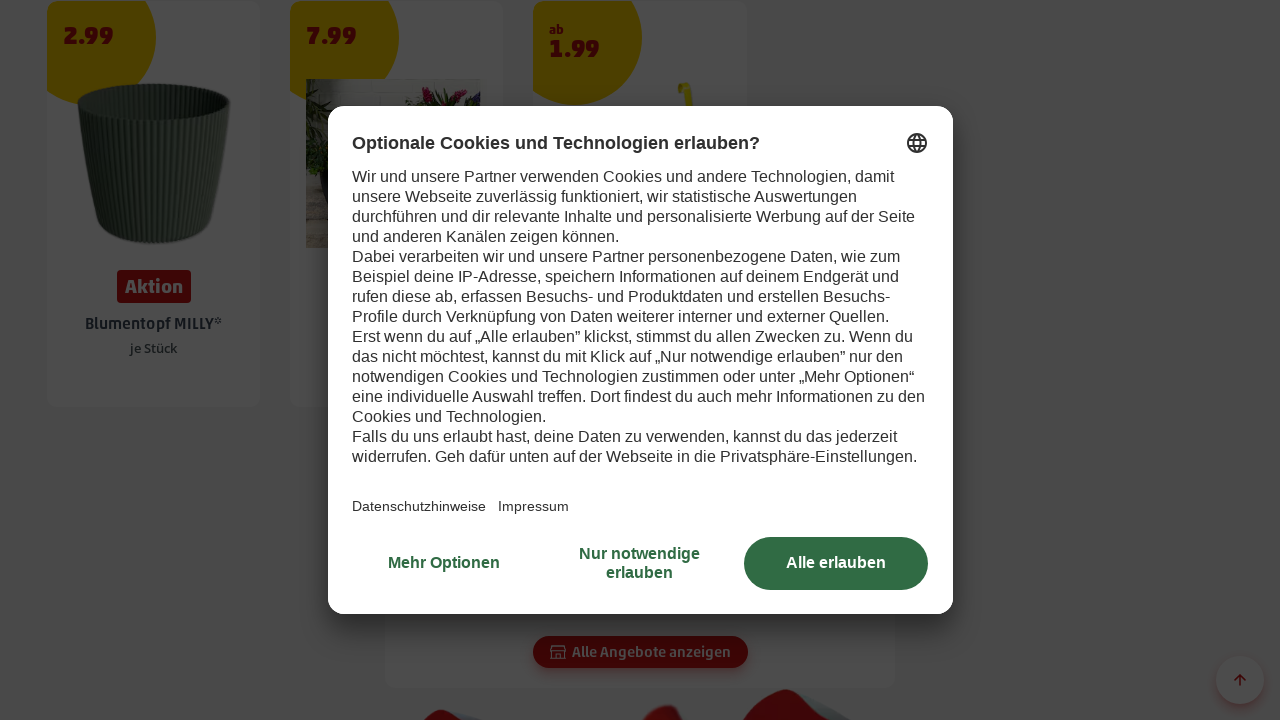

Retrieved current scroll position
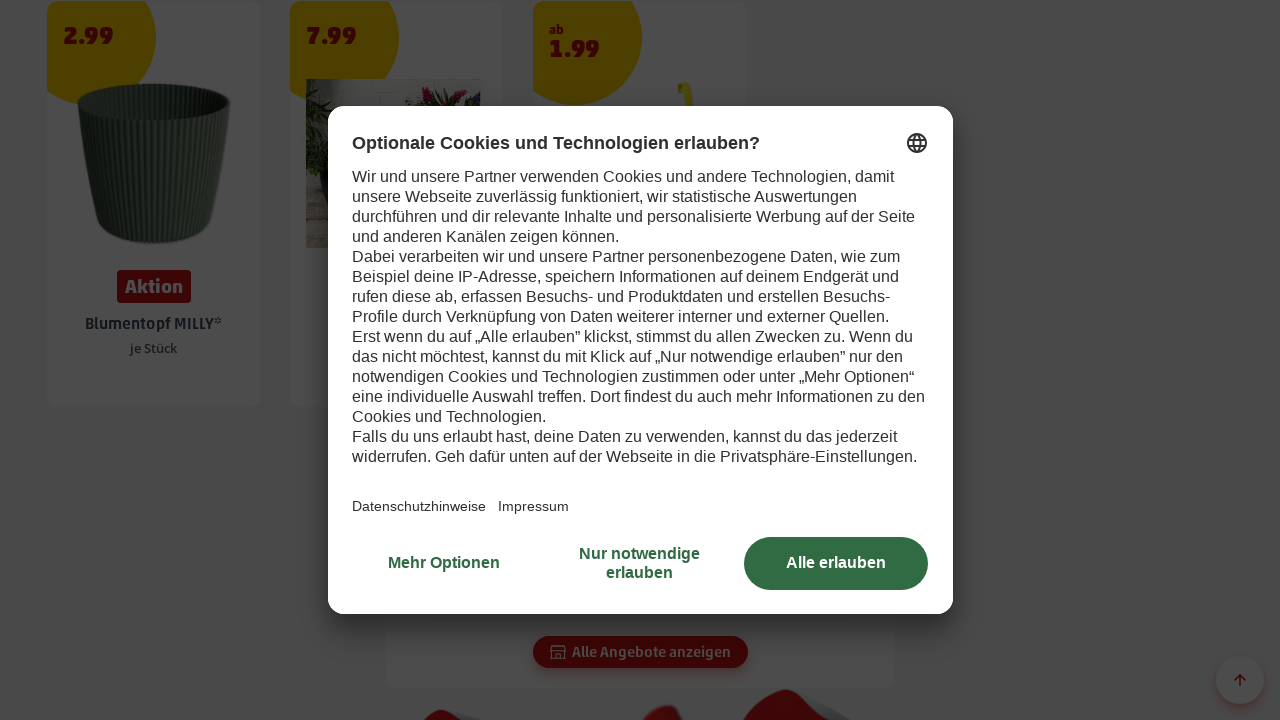

Scrolled down 1000 pixels to load more product content
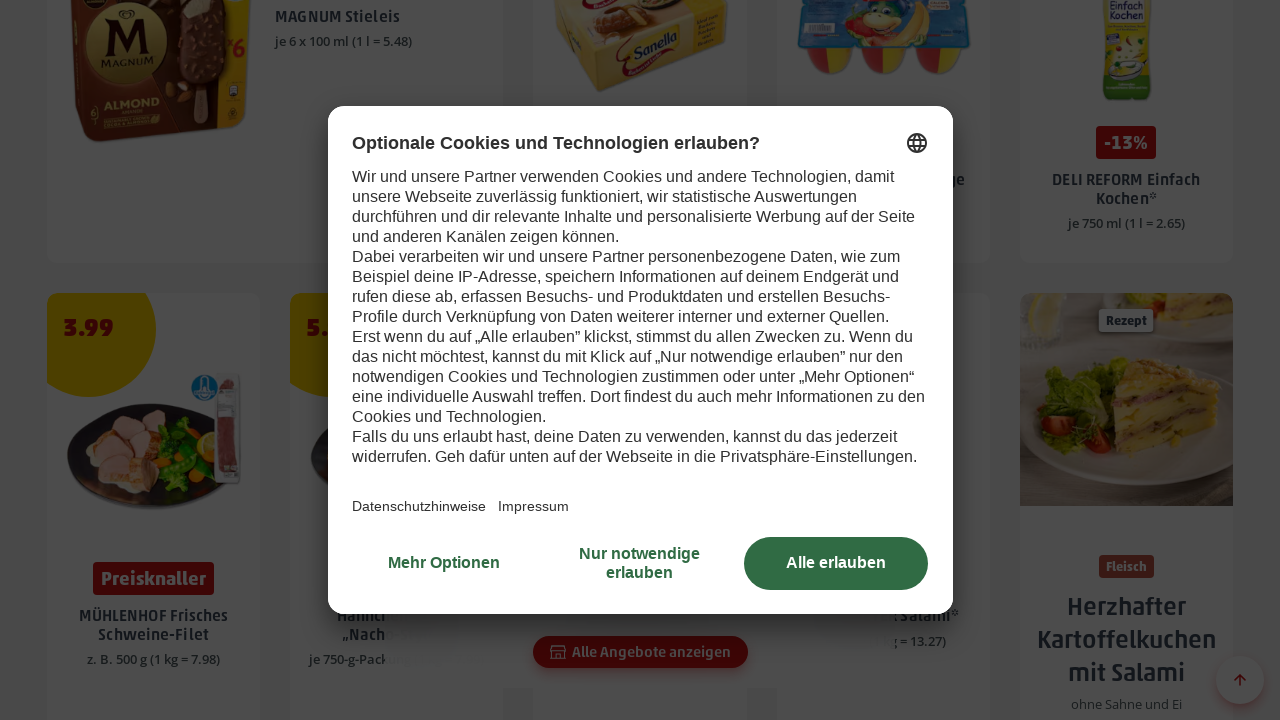

Waited 250ms for dynamic content to load
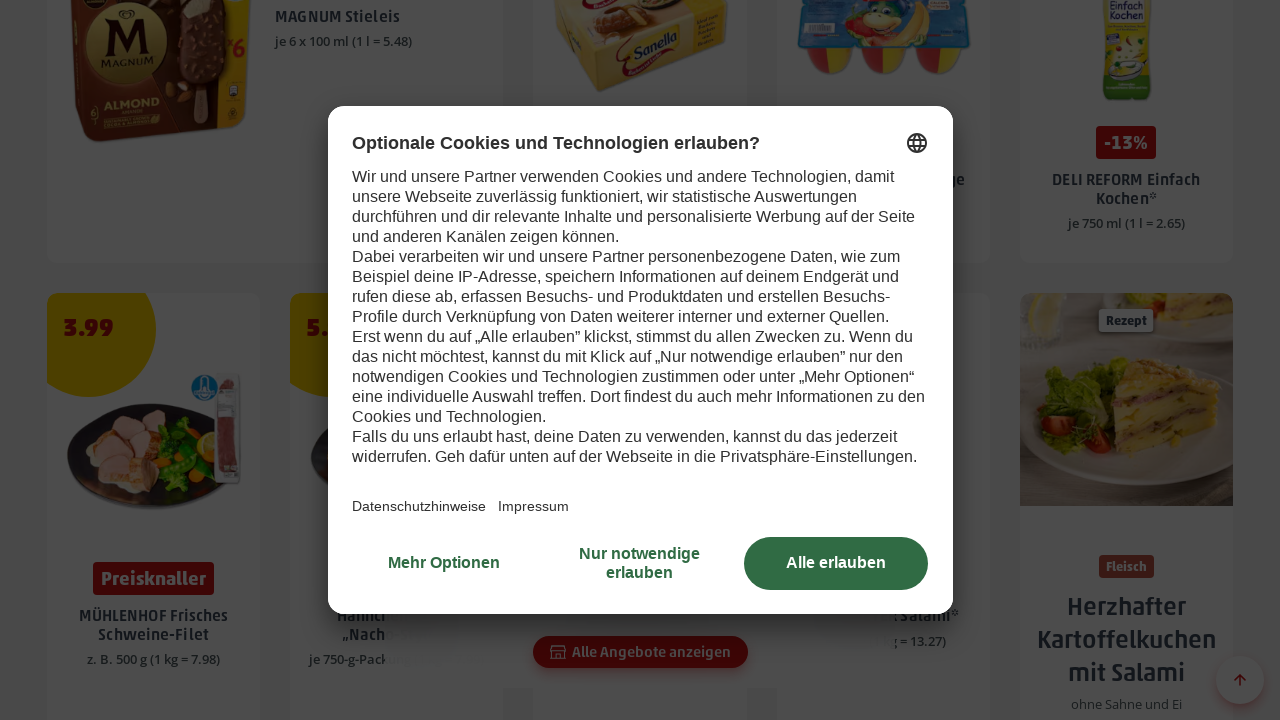

Retrieved current scroll position
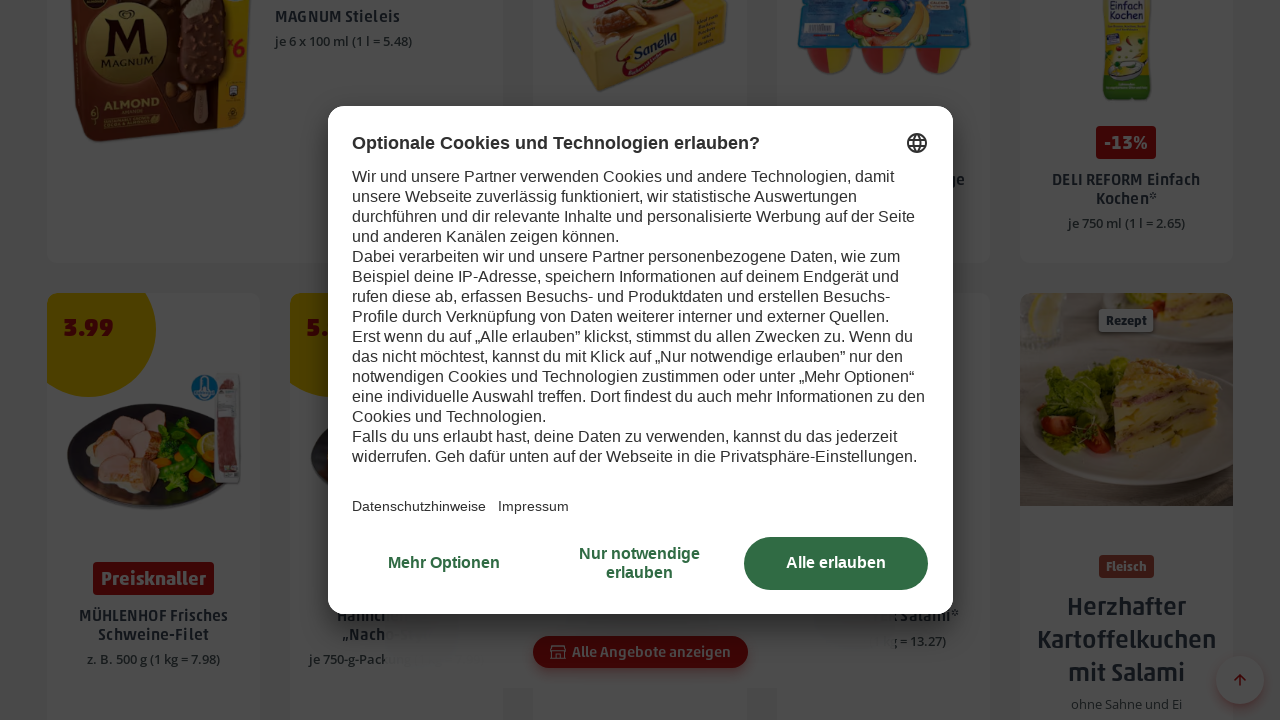

Scrolled down 1000 pixels to load more product content
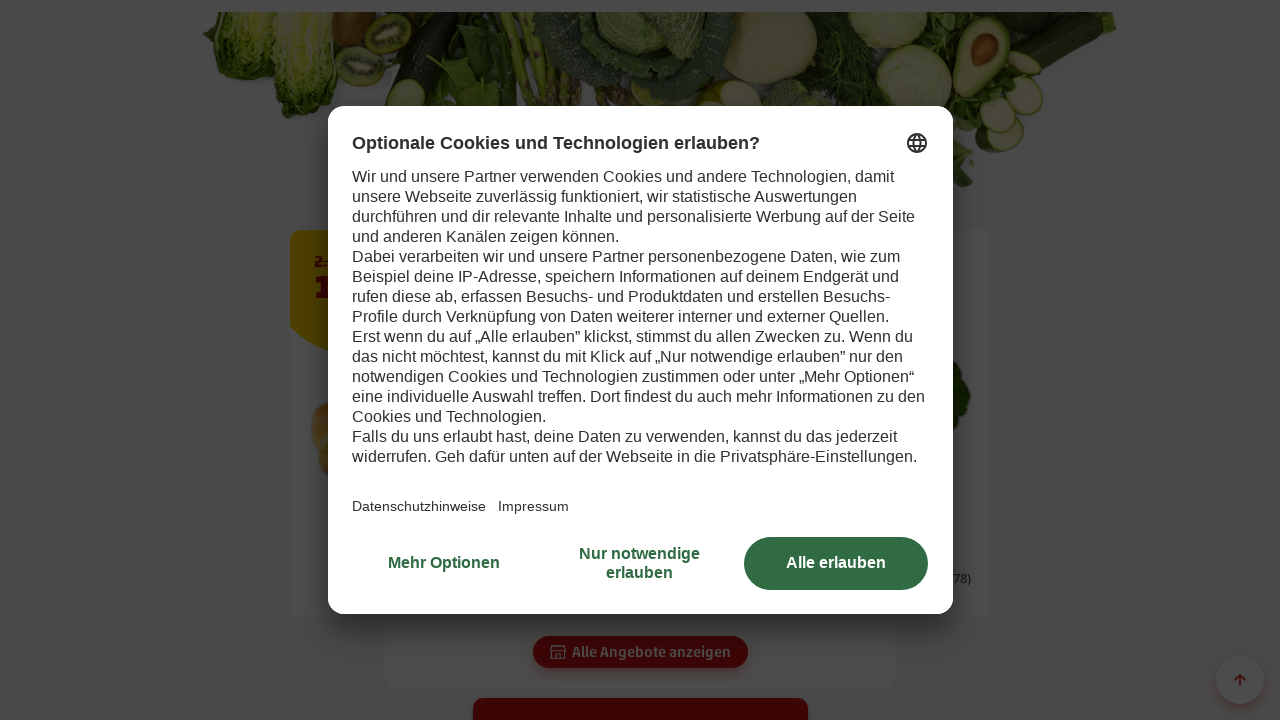

Waited 250ms for dynamic content to load
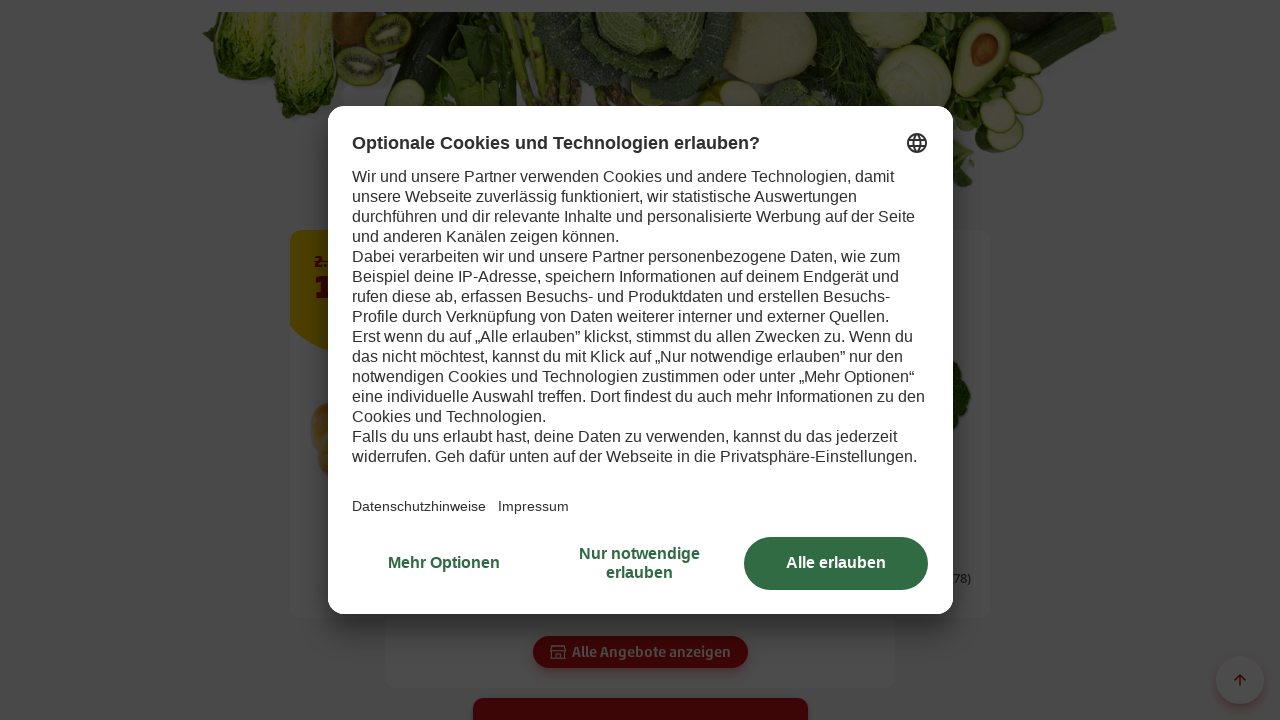

Retrieved current scroll position
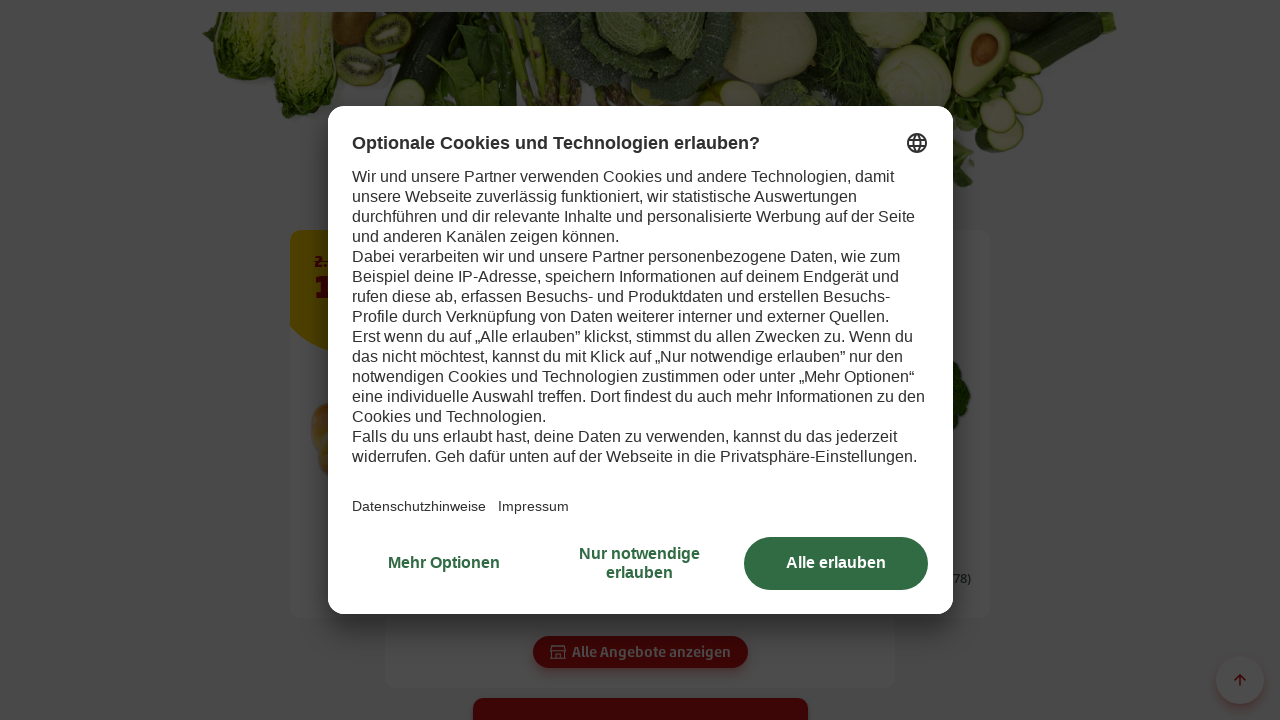

Scrolled down 1000 pixels to load more product content
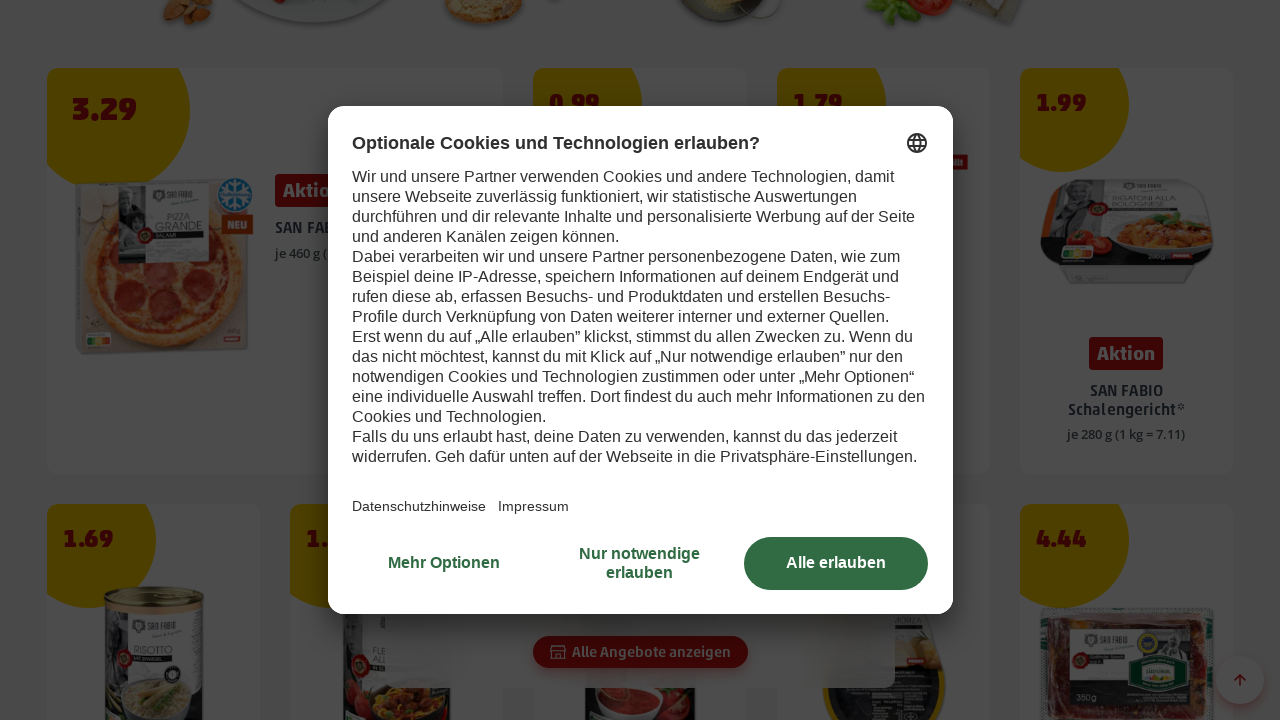

Waited 250ms for dynamic content to load
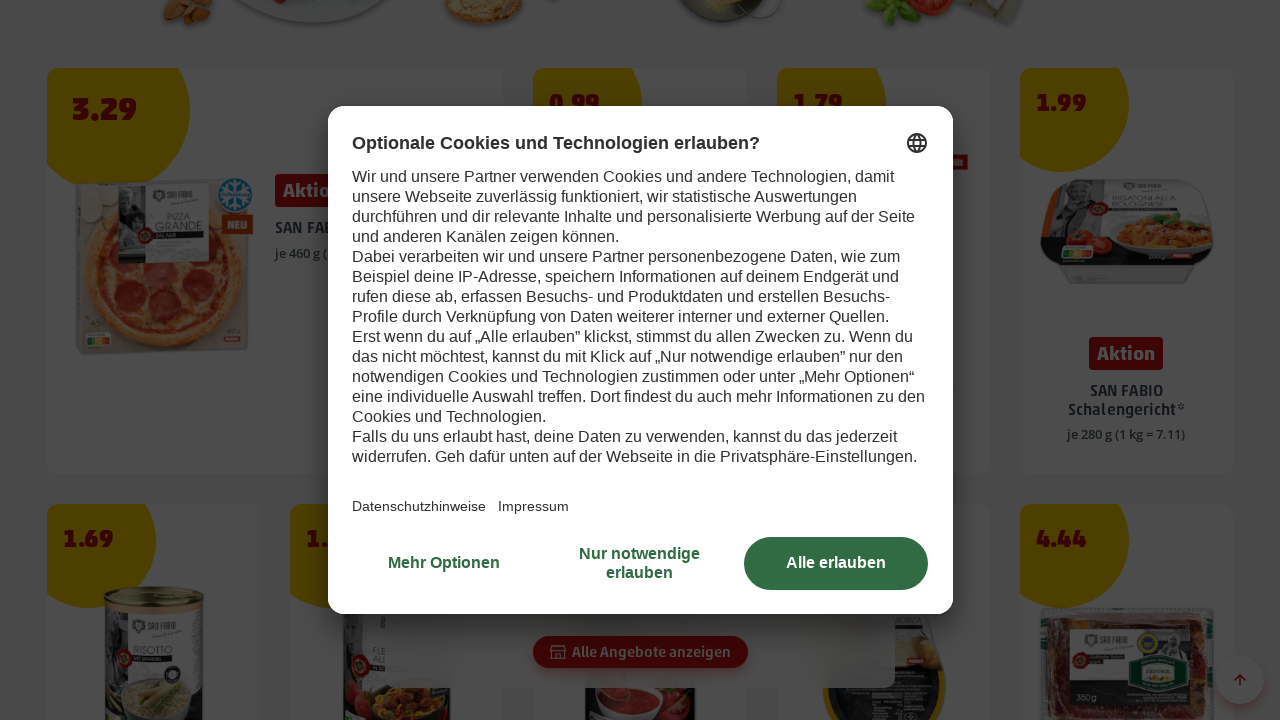

Retrieved current scroll position
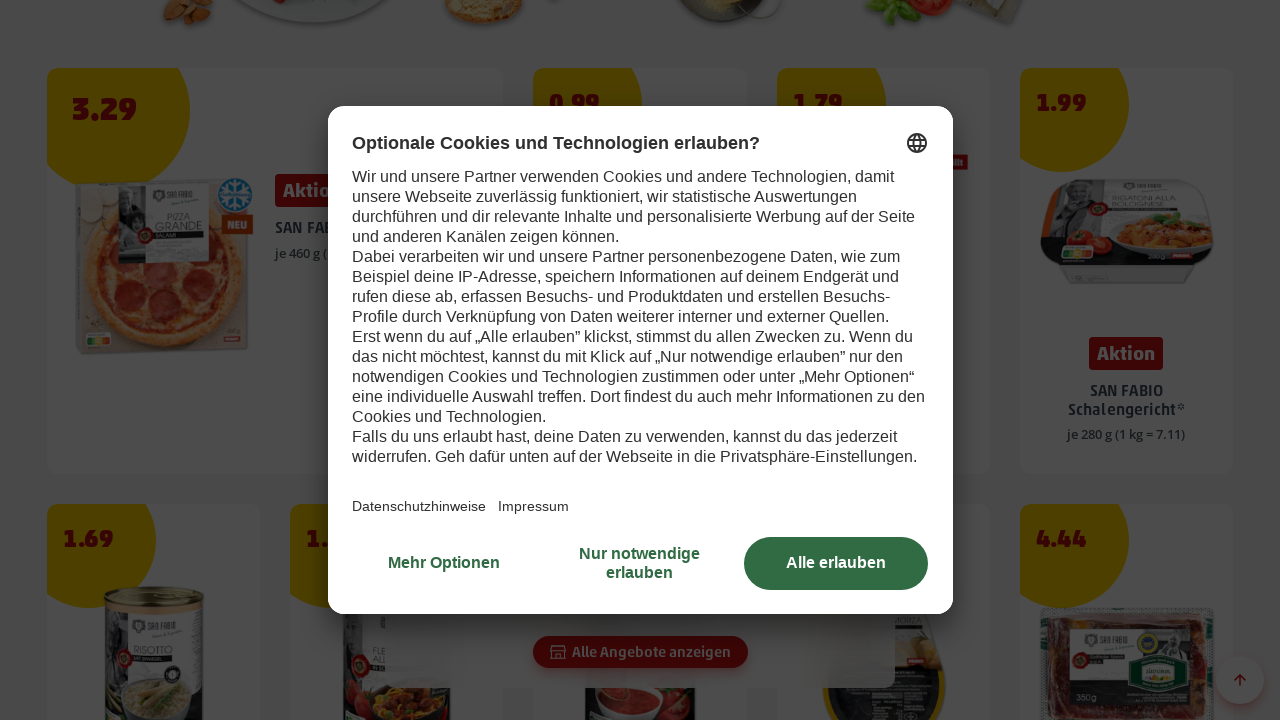

Scrolled down 1000 pixels to load more product content
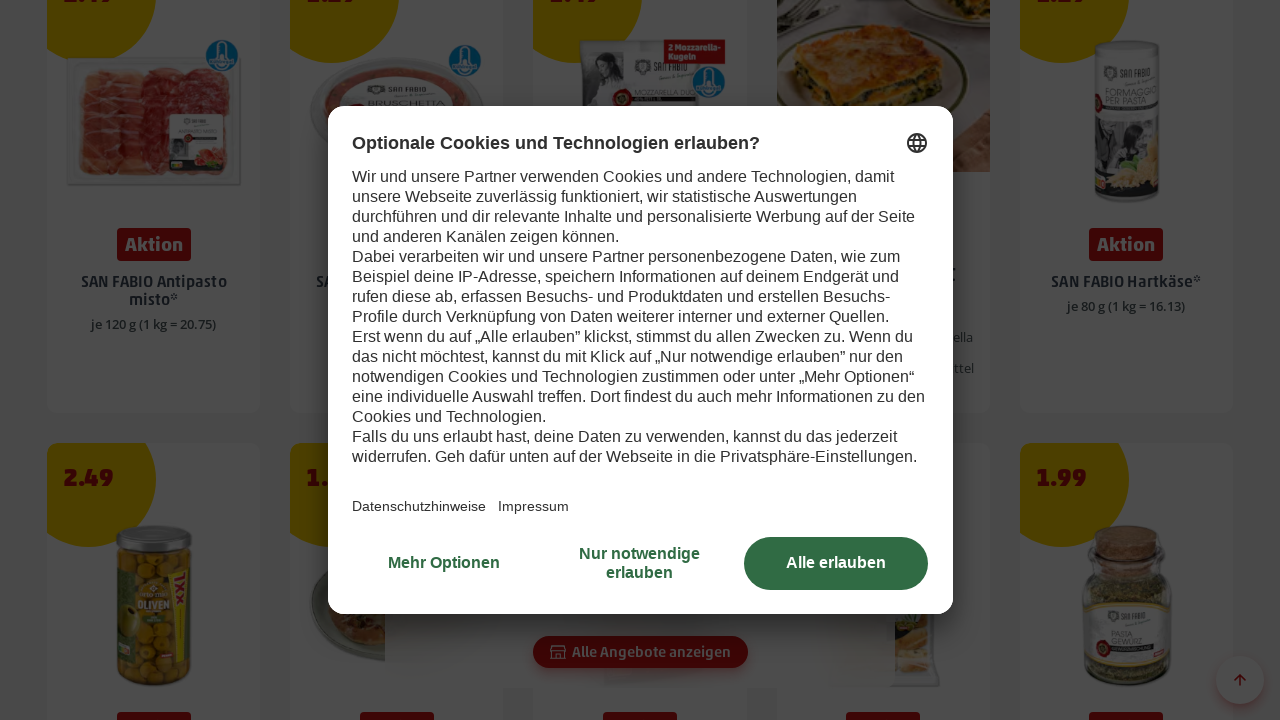

Waited 250ms for dynamic content to load
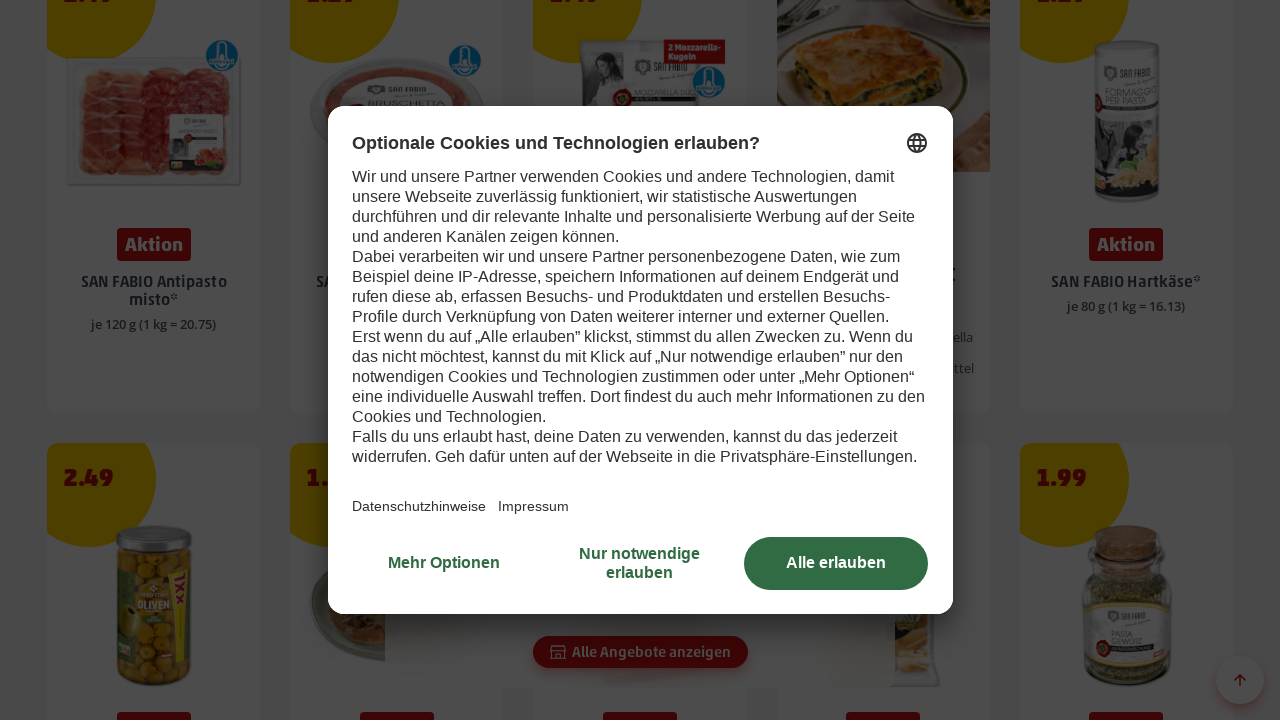

Retrieved current scroll position
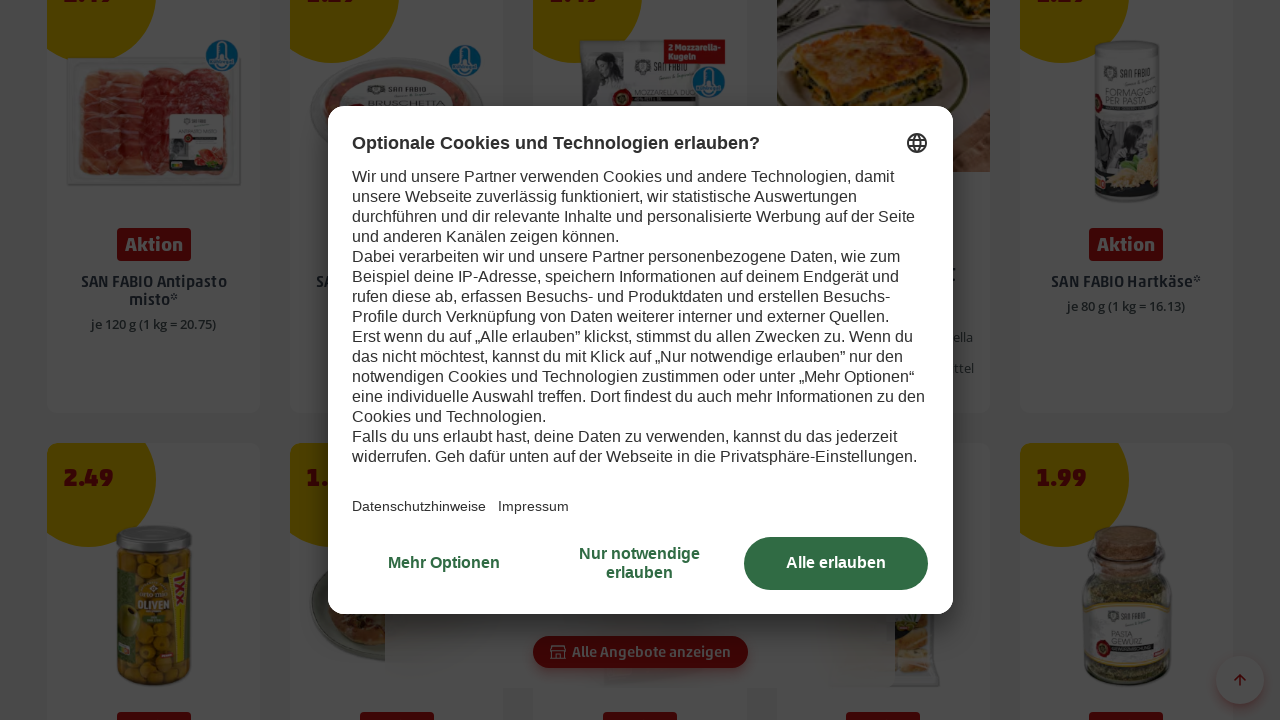

Scrolled down 1000 pixels to load more product content
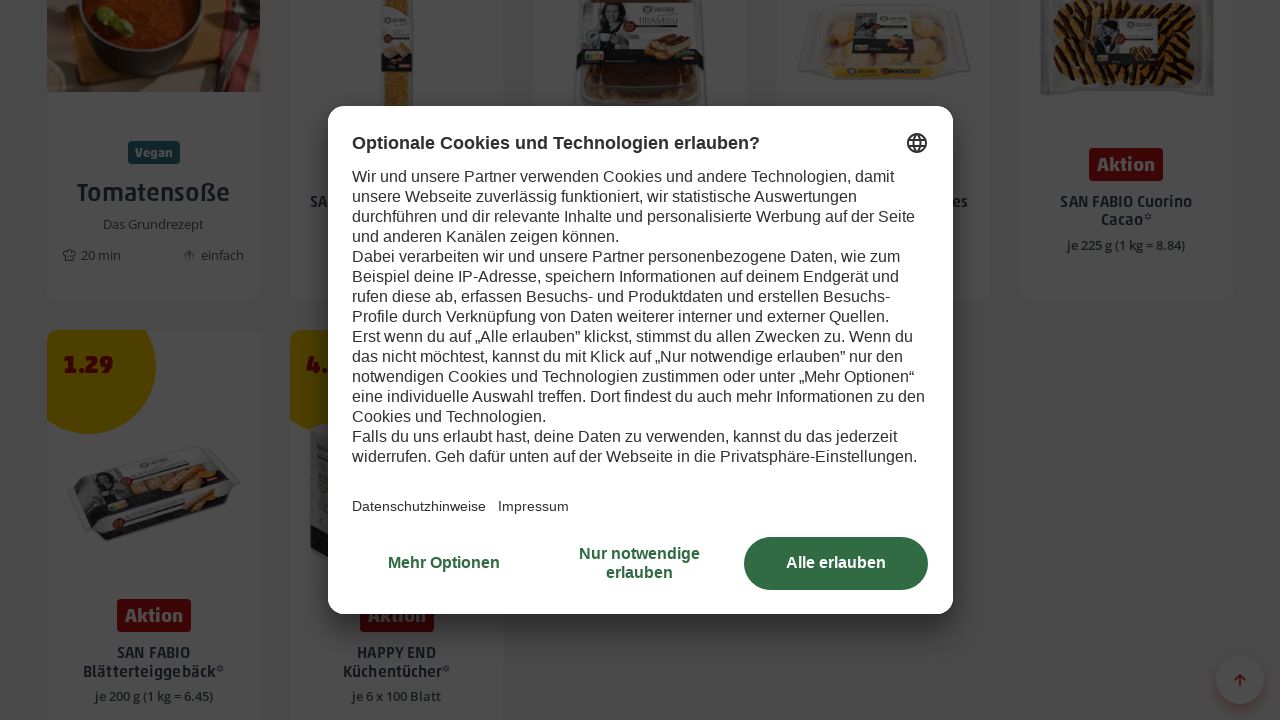

Waited 250ms for dynamic content to load
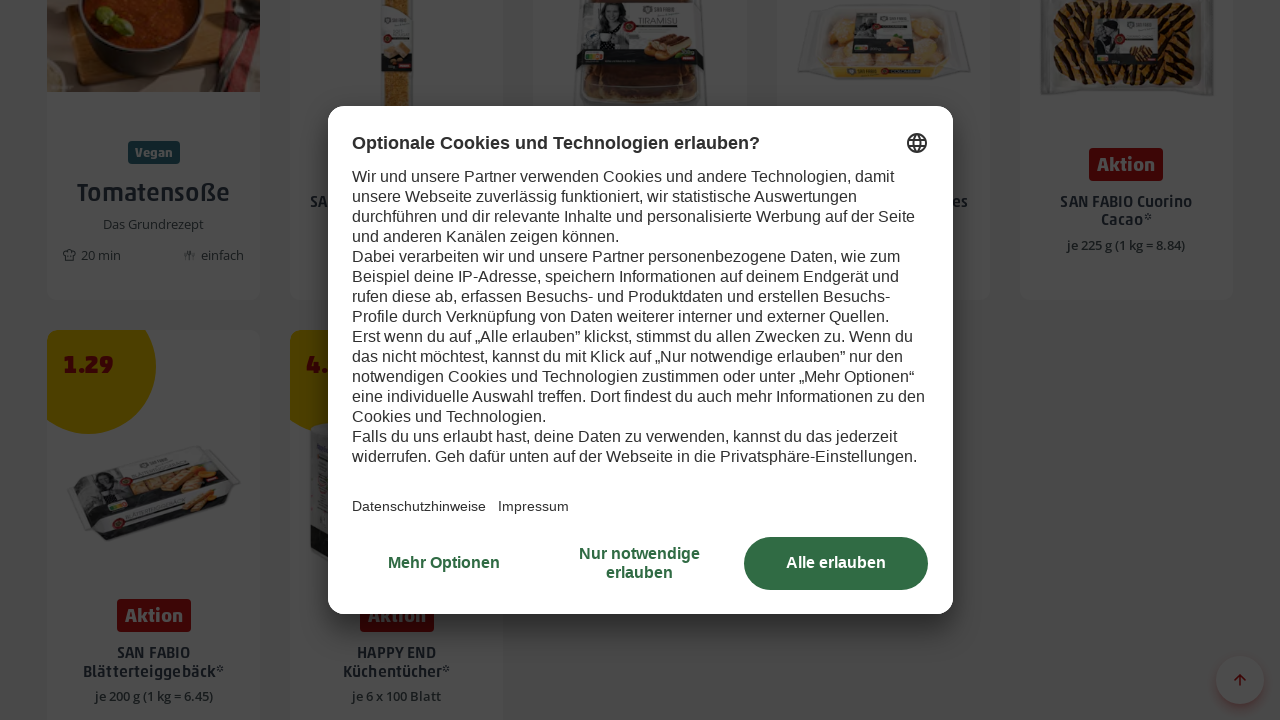

Retrieved current scroll position
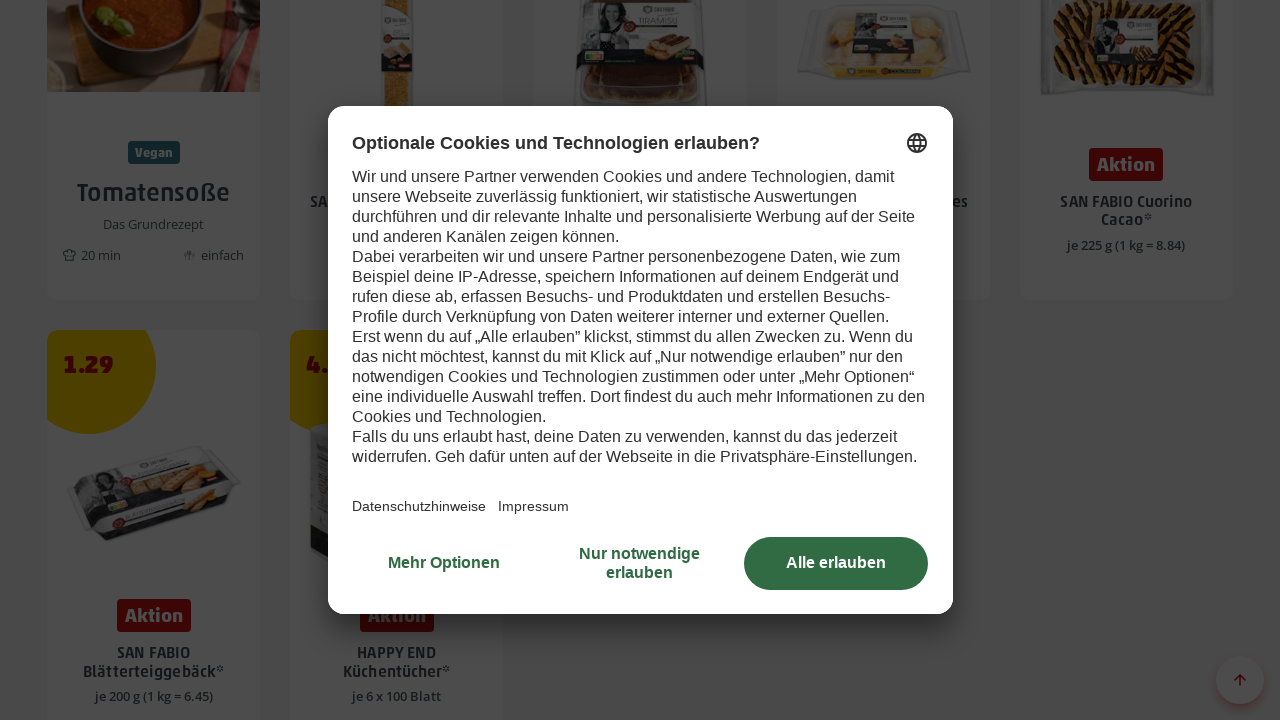

Scrolled down 1000 pixels to load more product content
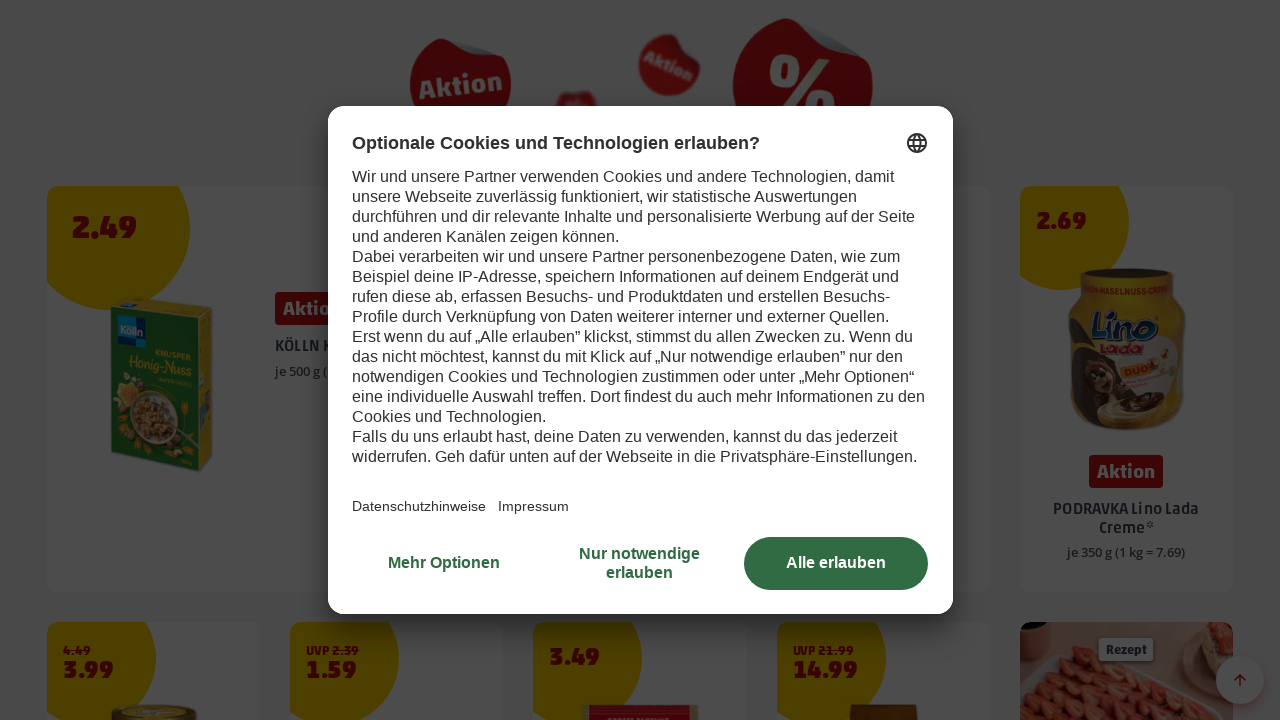

Waited 250ms for dynamic content to load
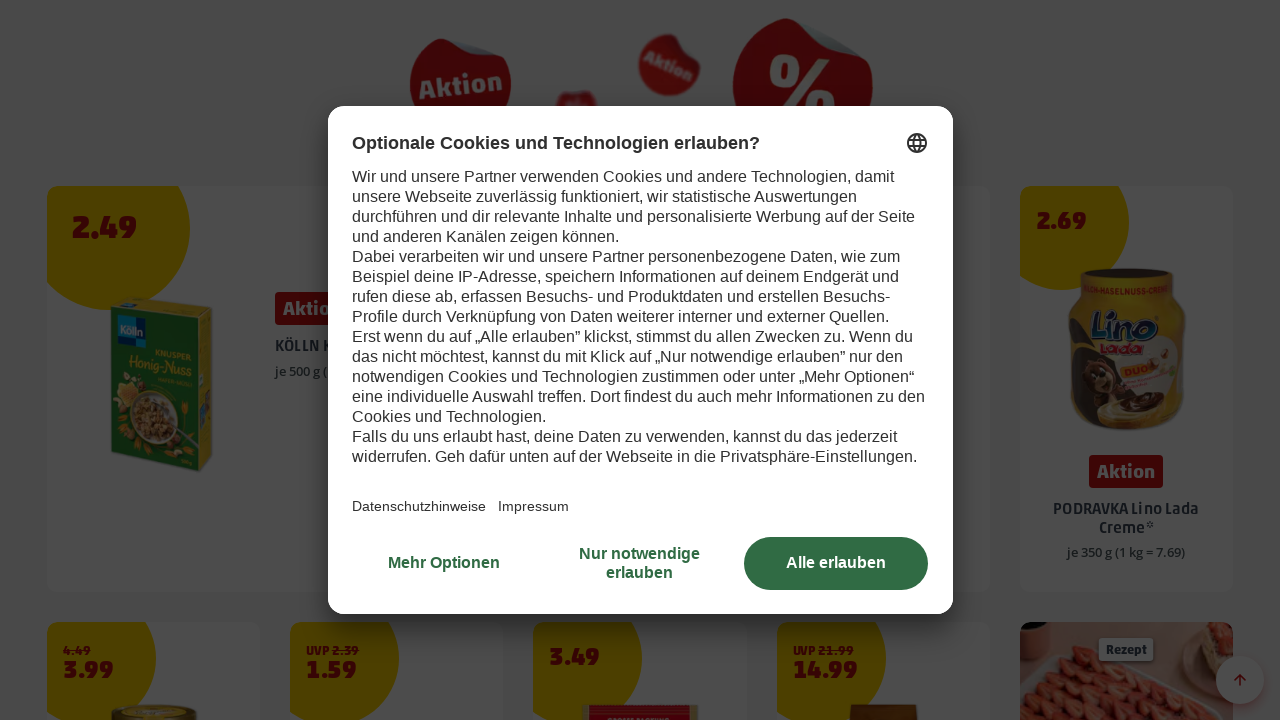

Retrieved current scroll position
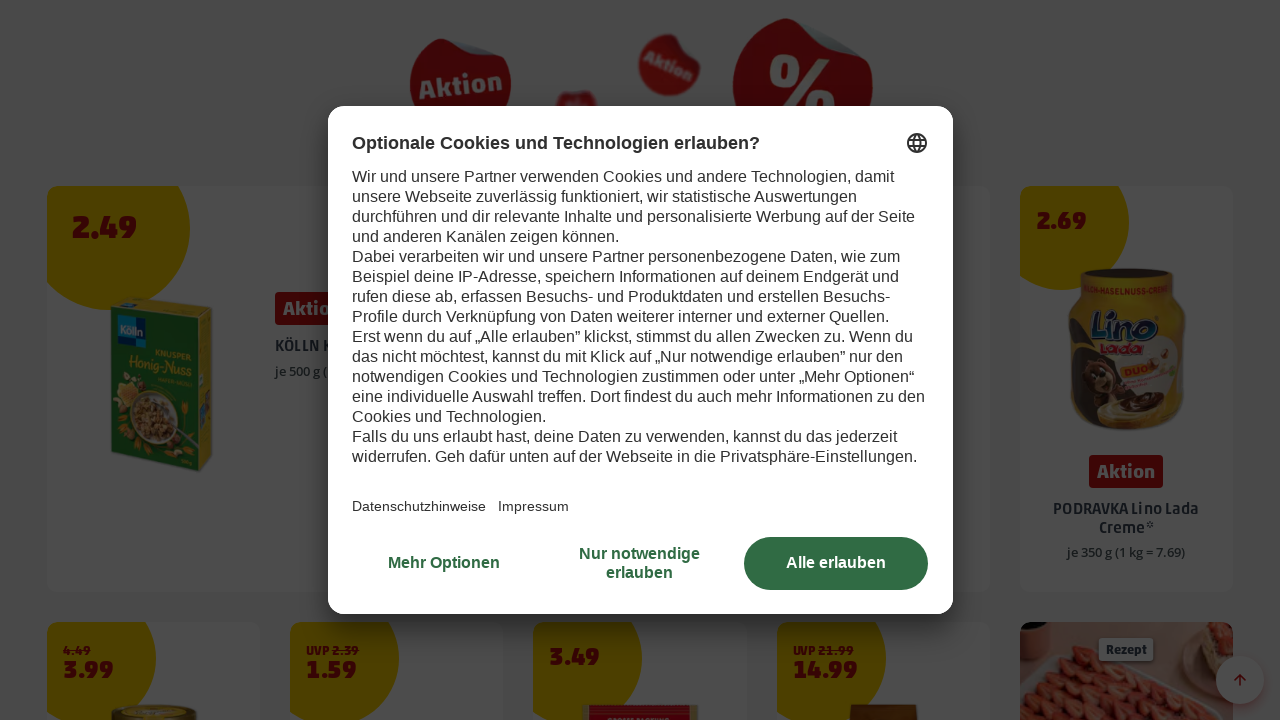

Scrolled down 1000 pixels to load more product content
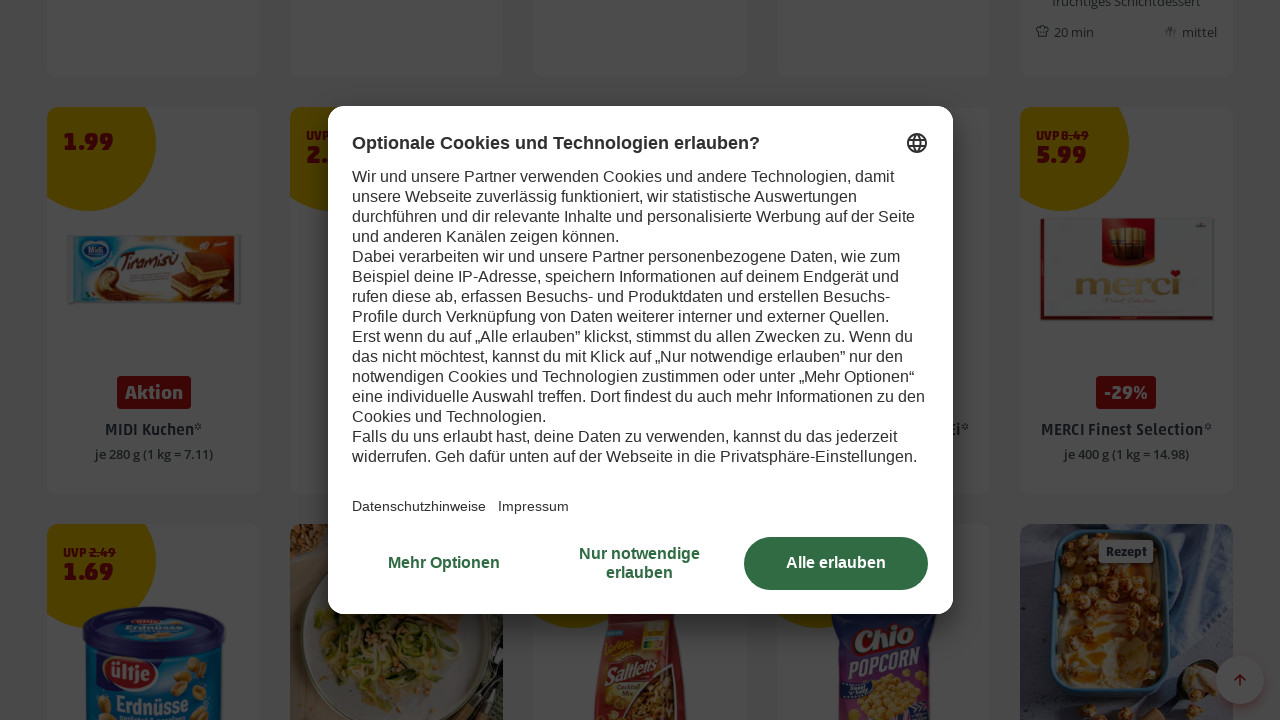

Waited 250ms for dynamic content to load
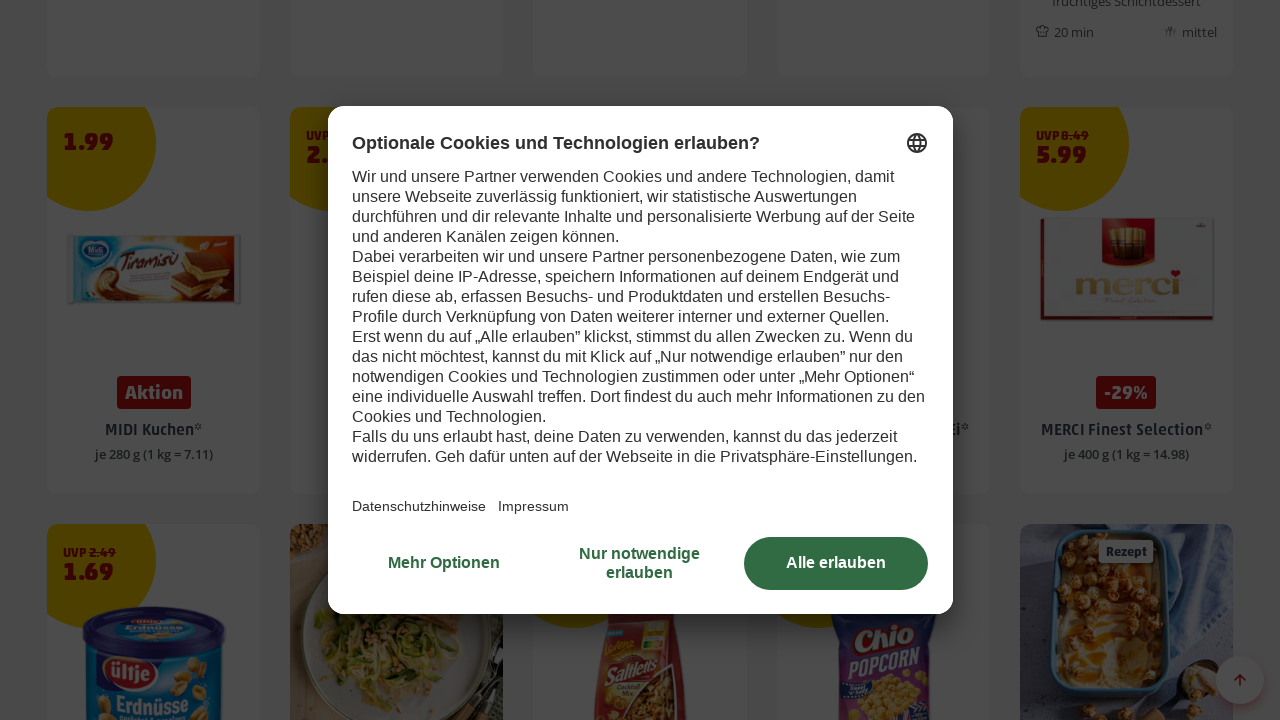

Retrieved current scroll position
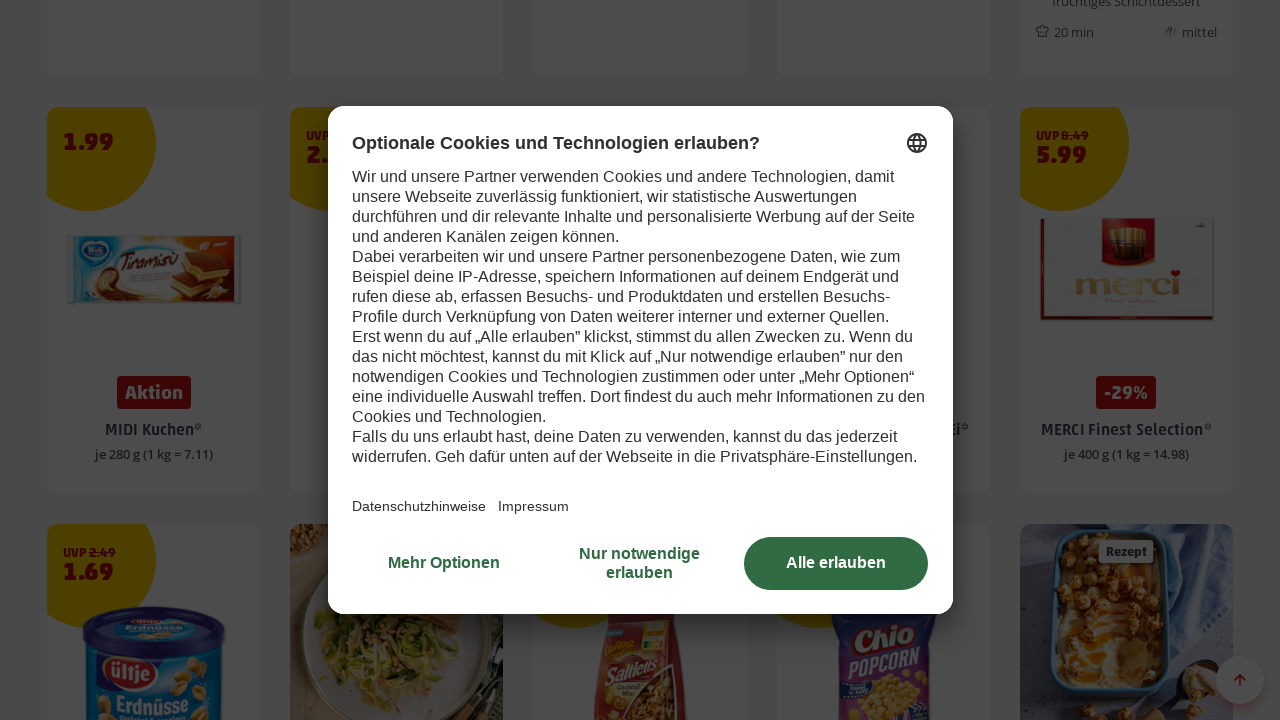

Scrolled down 1000 pixels to load more product content
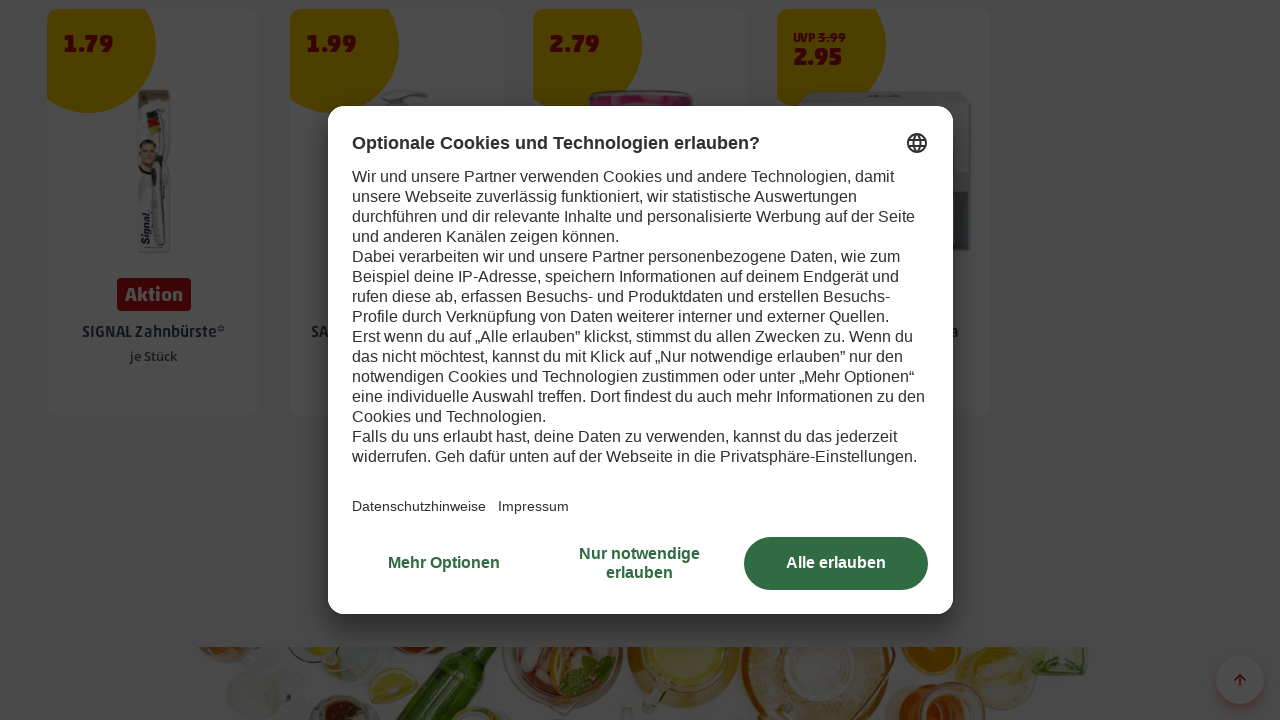

Waited 250ms for dynamic content to load
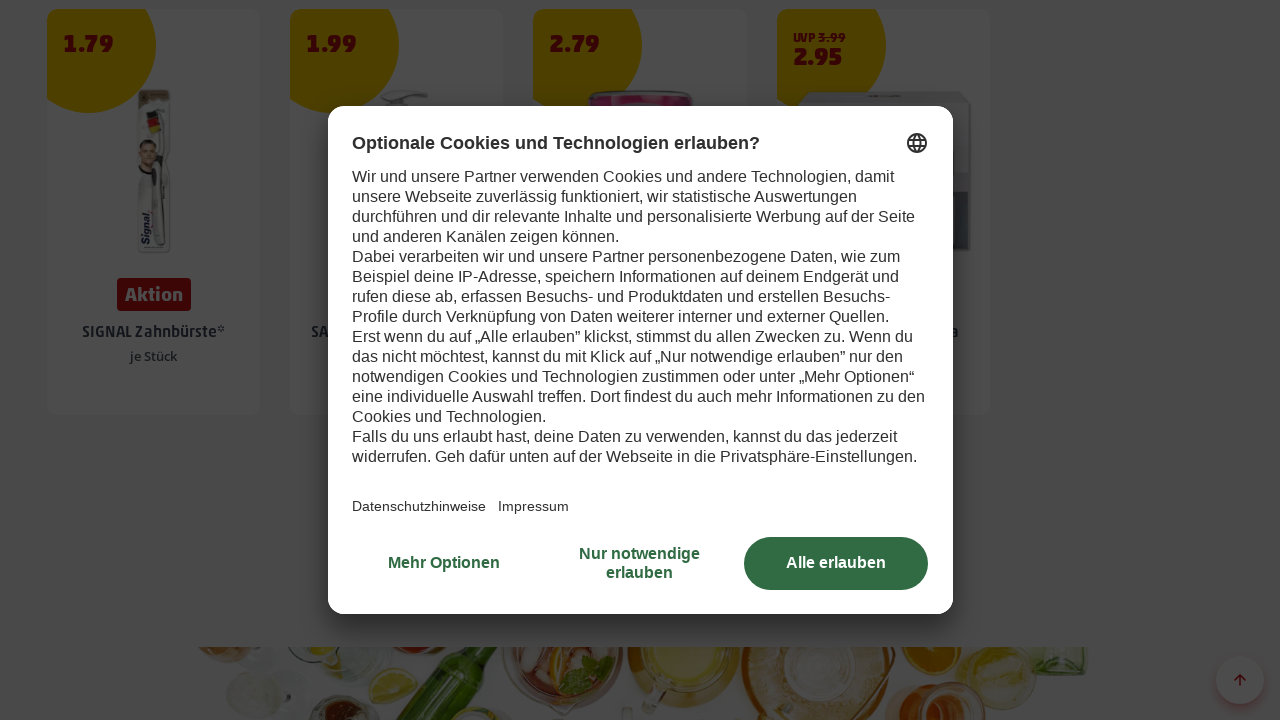

Retrieved current scroll position
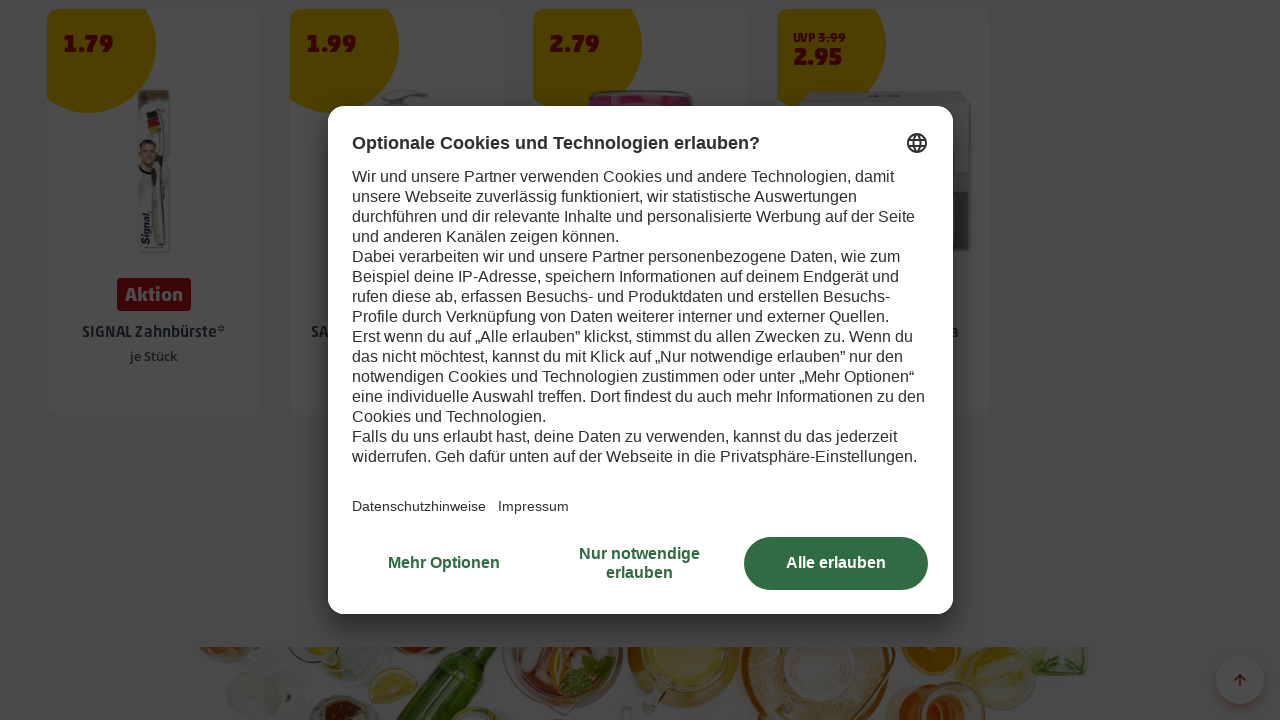

Scrolled down 1000 pixels to load more product content
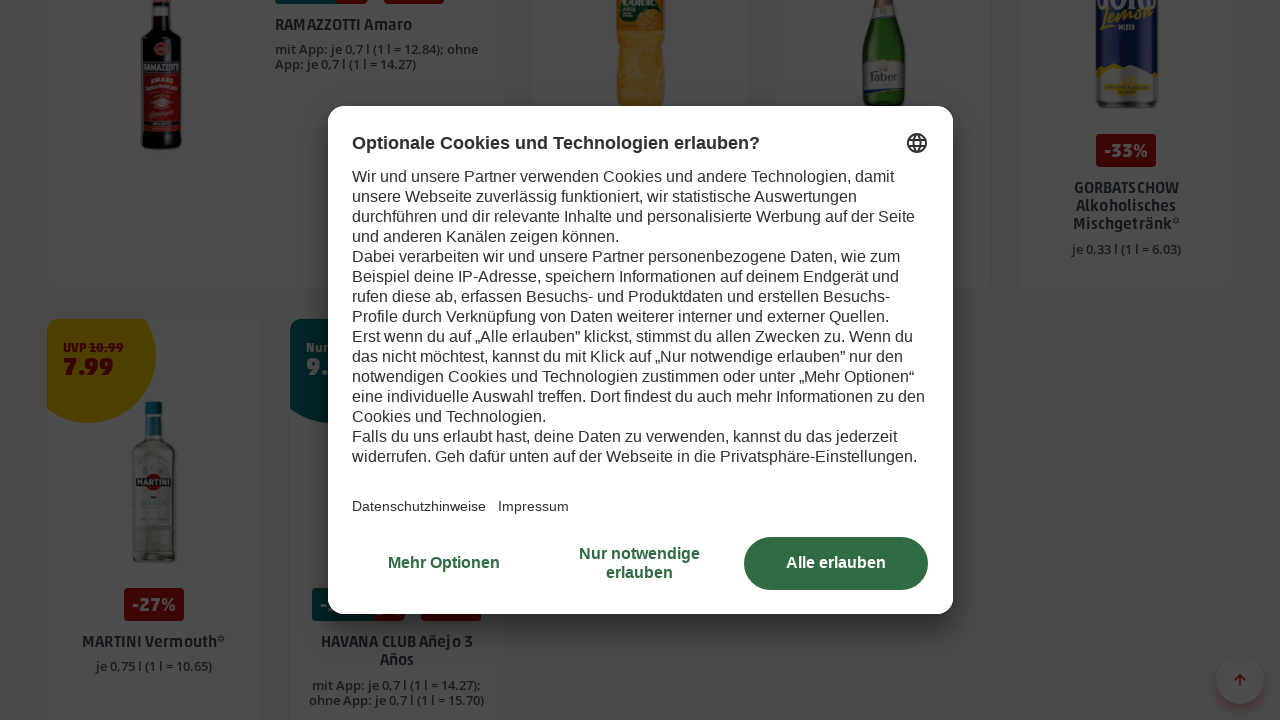

Waited 250ms for dynamic content to load
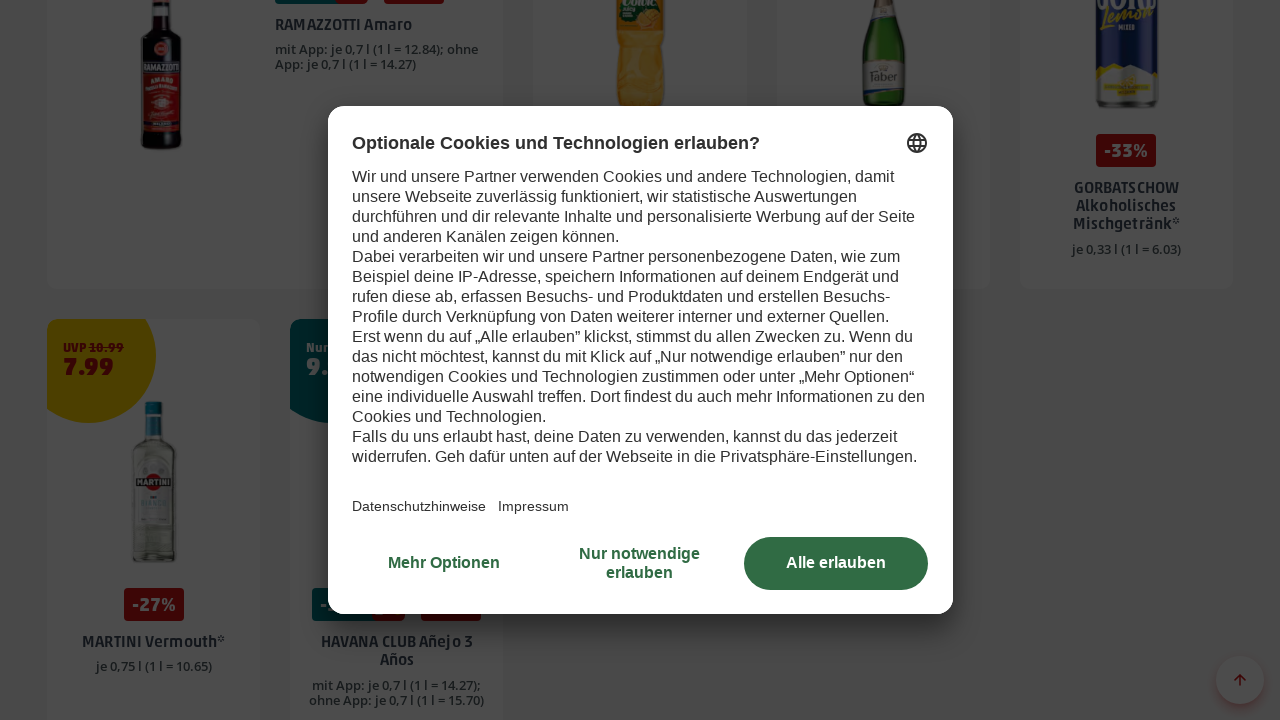

Retrieved current scroll position
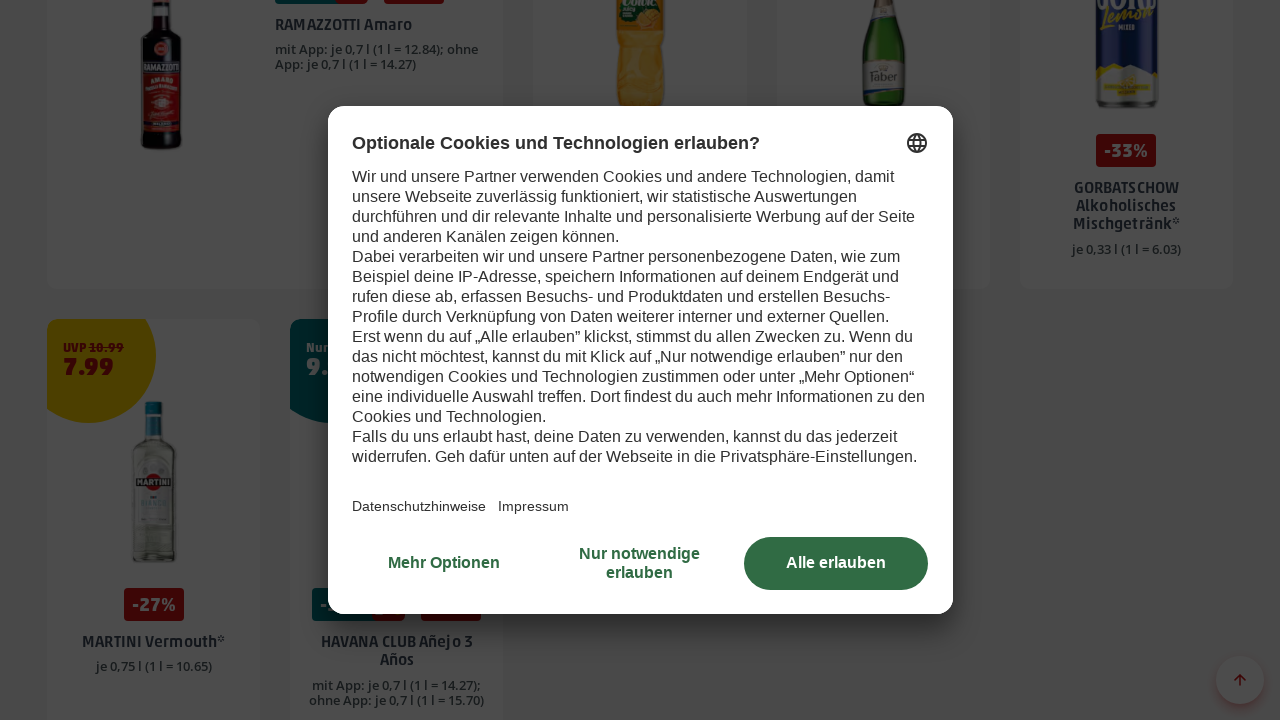

Scrolled down 1000 pixels to load more product content
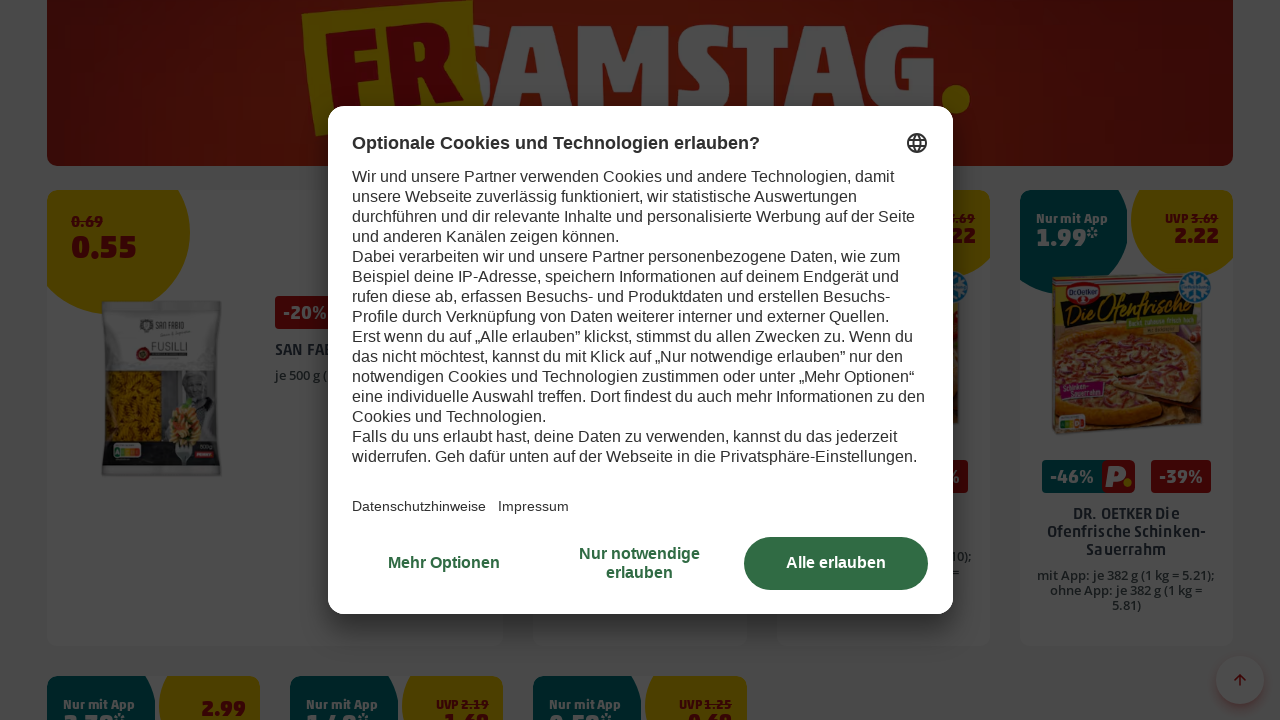

Waited 250ms for dynamic content to load
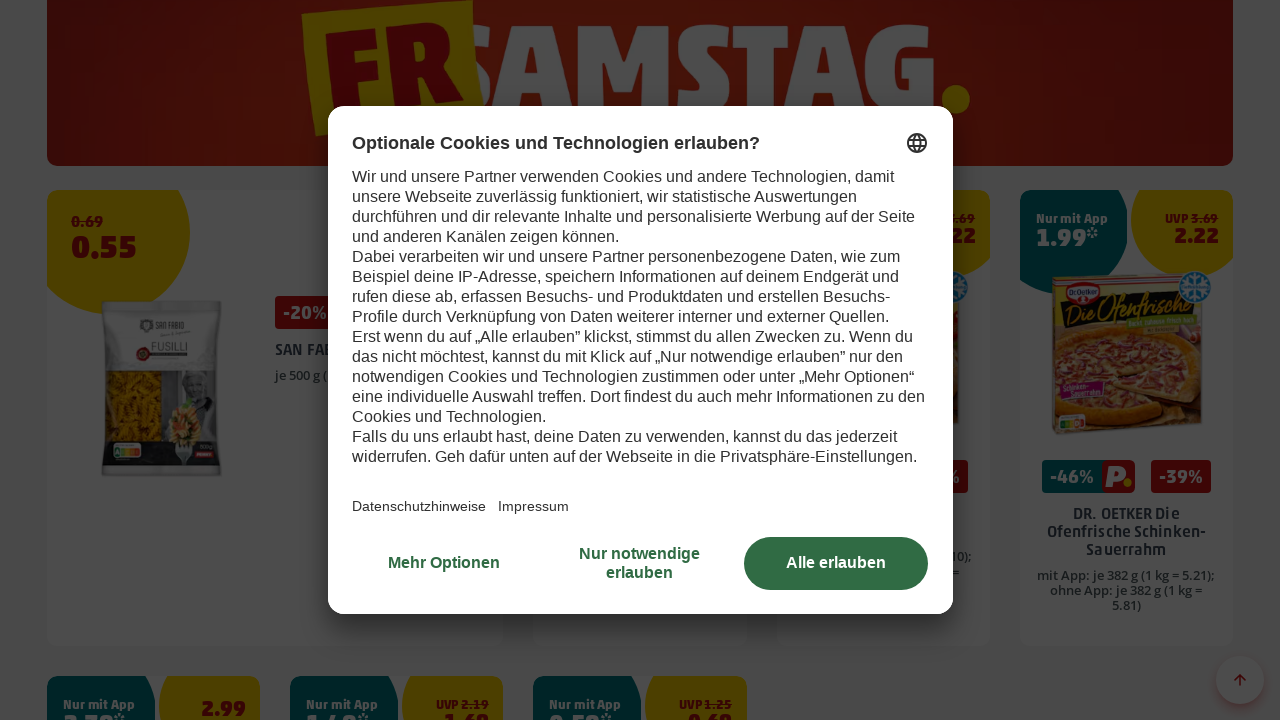

Retrieved current scroll position
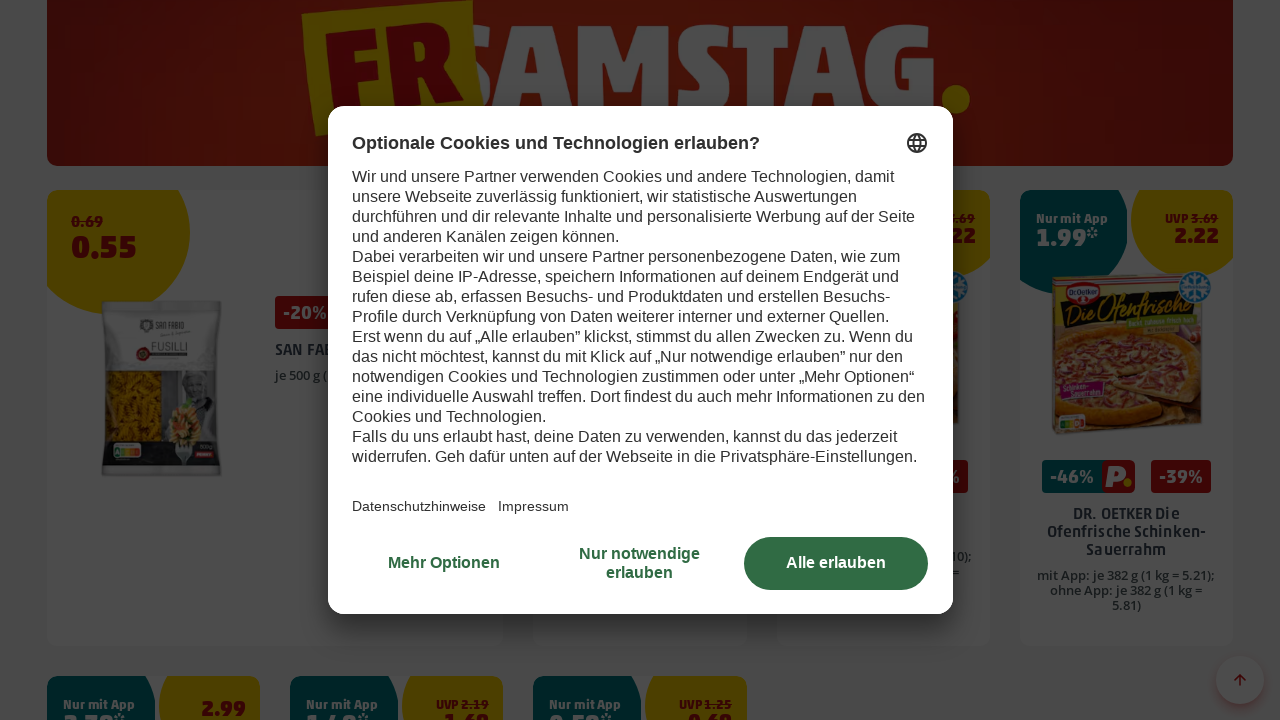

Scrolled down 1000 pixels to load more product content
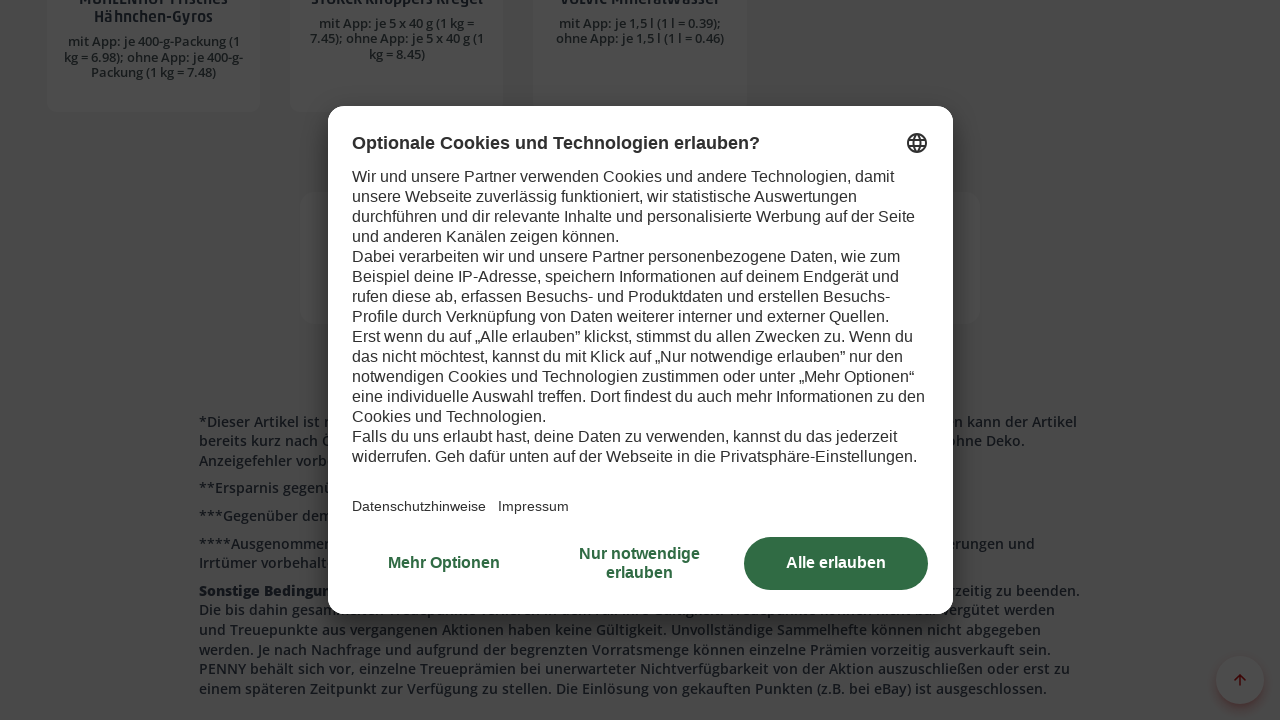

Waited 250ms for dynamic content to load
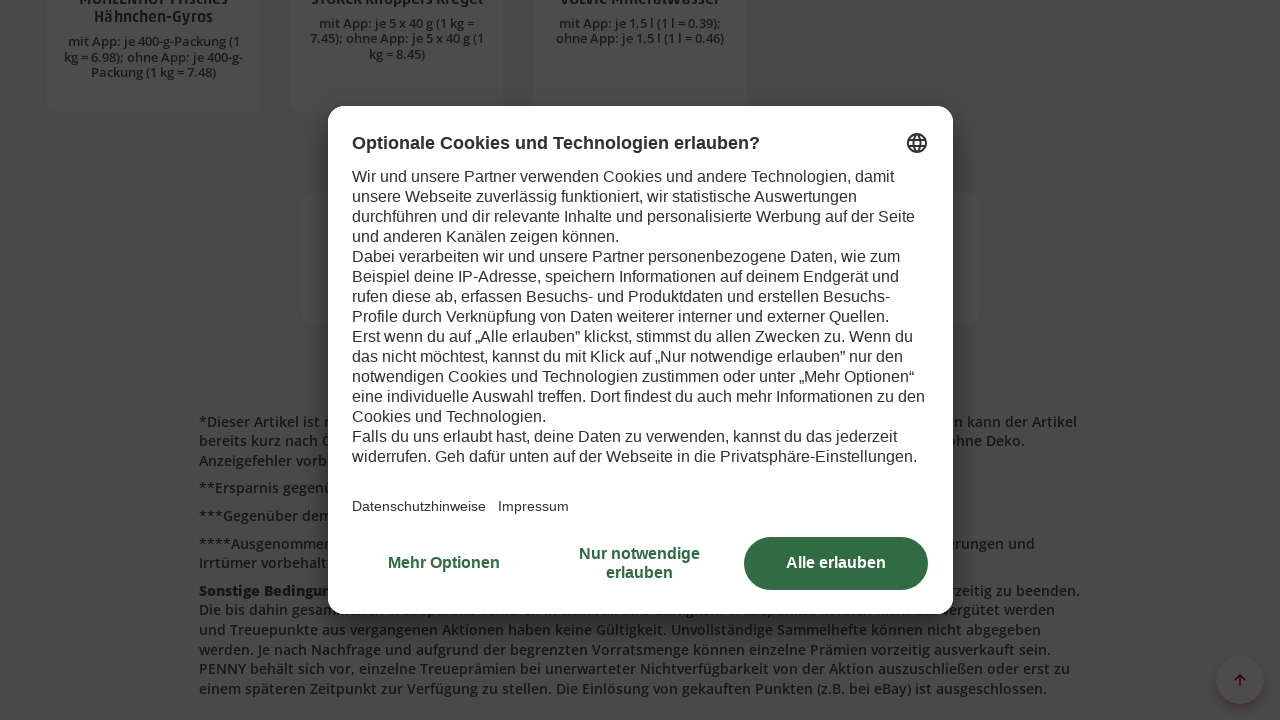

Retrieved current scroll position
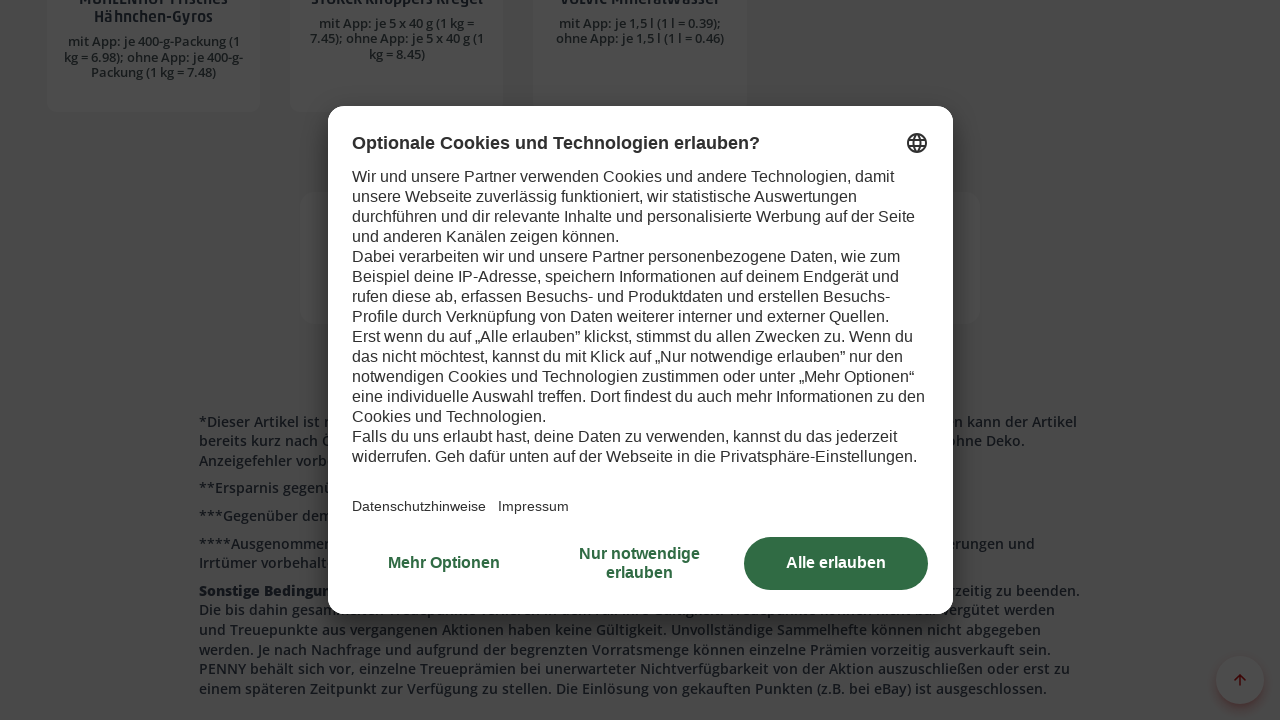

Scrolled down 1000 pixels to load more product content
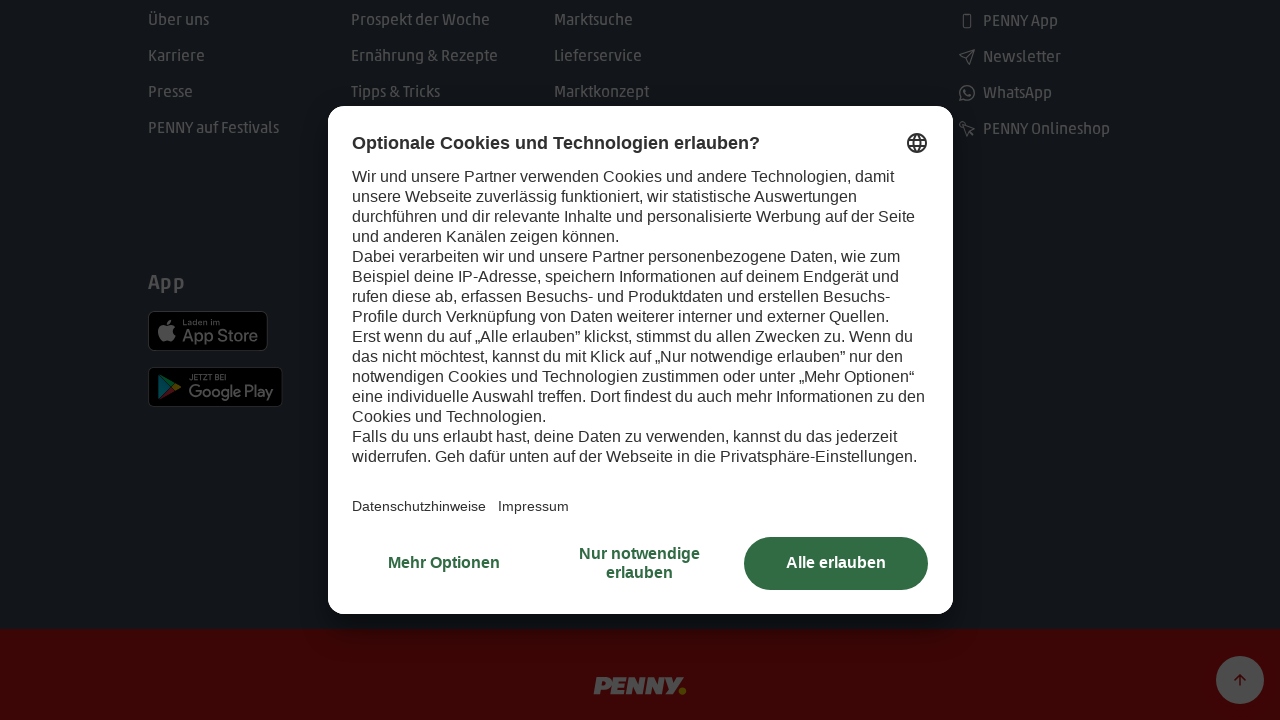

Waited 250ms for dynamic content to load
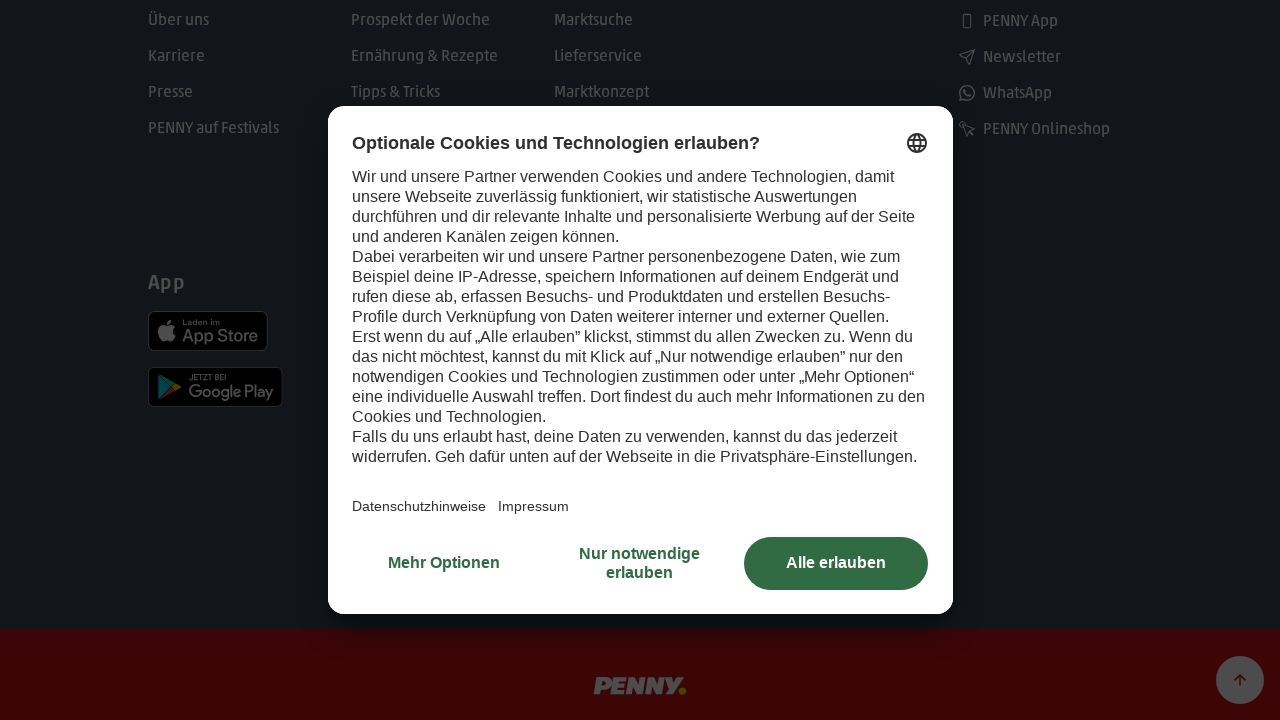

Retrieved current scroll position
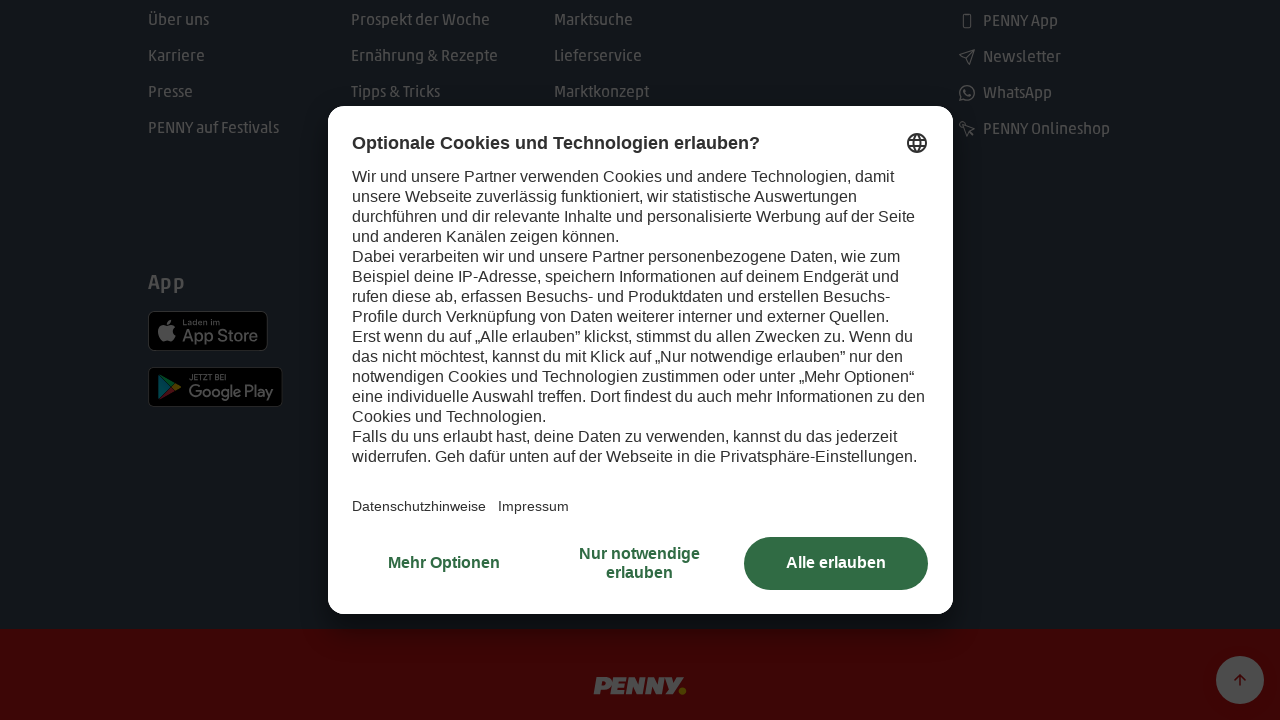

Scrolled down 1000 pixels to load more product content
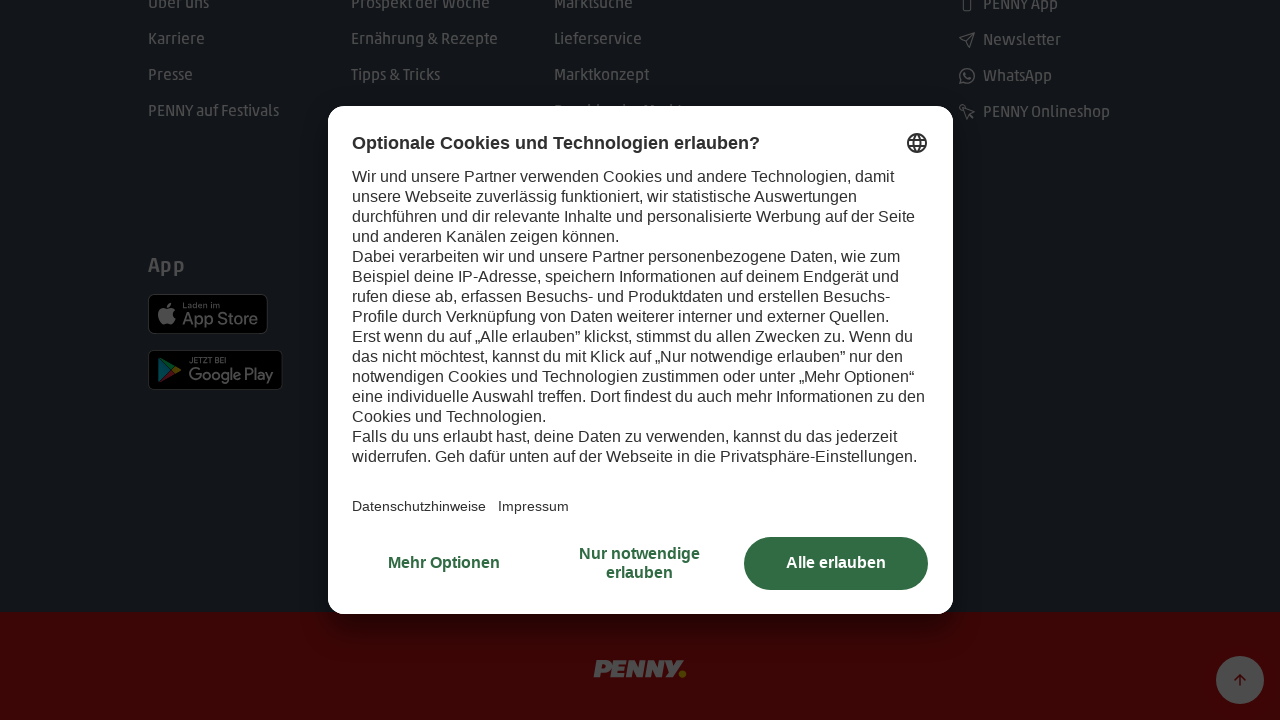

Waited 250ms for dynamic content to load
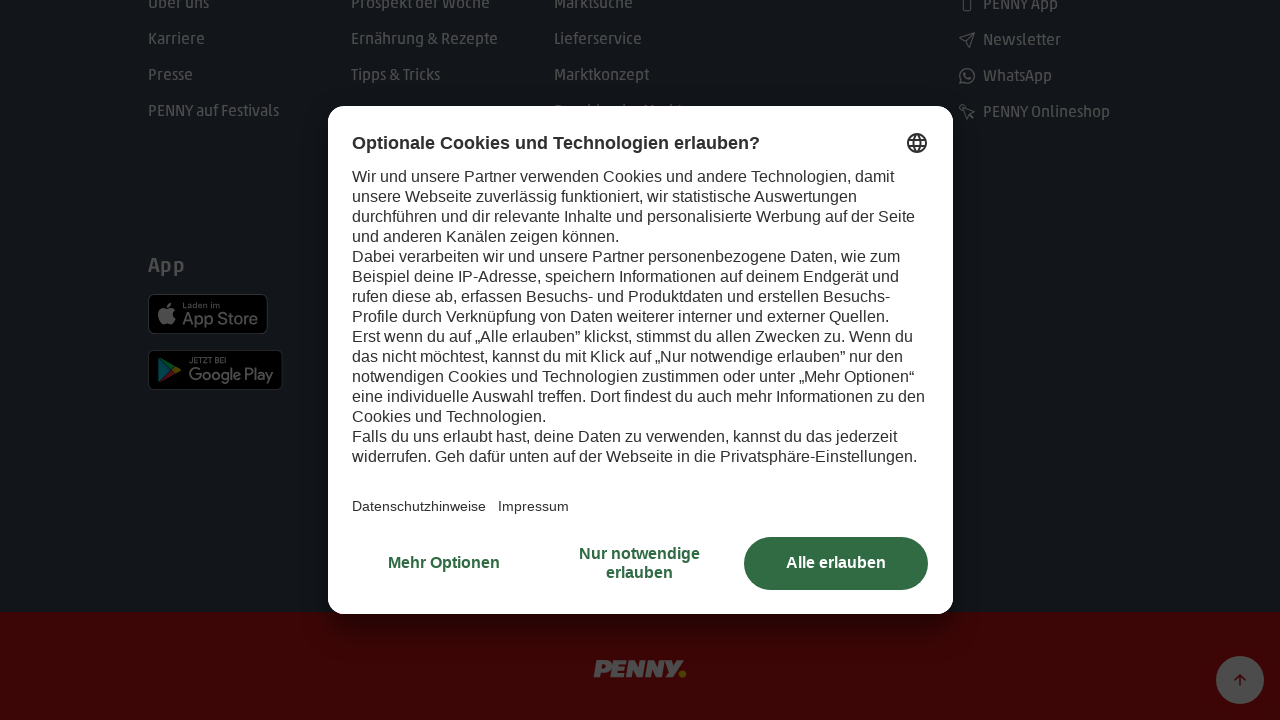

Retrieved current scroll position
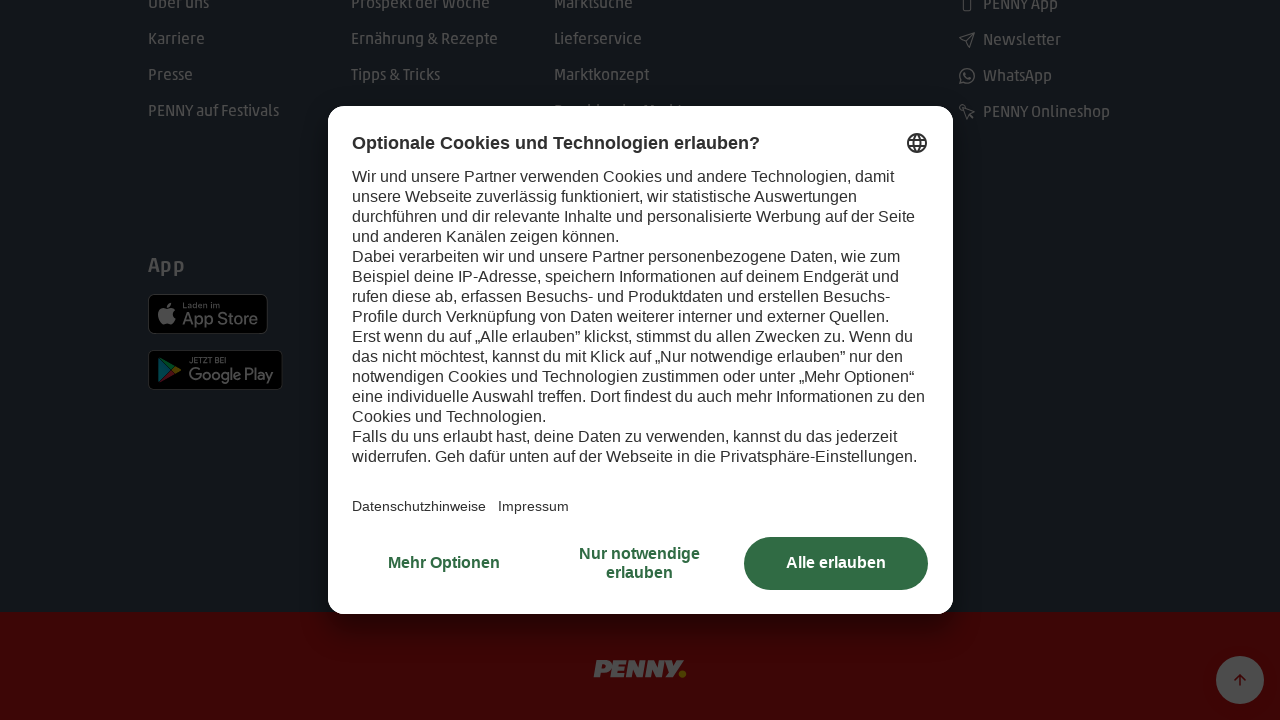

Scrolled down 1000 pixels to load more product content
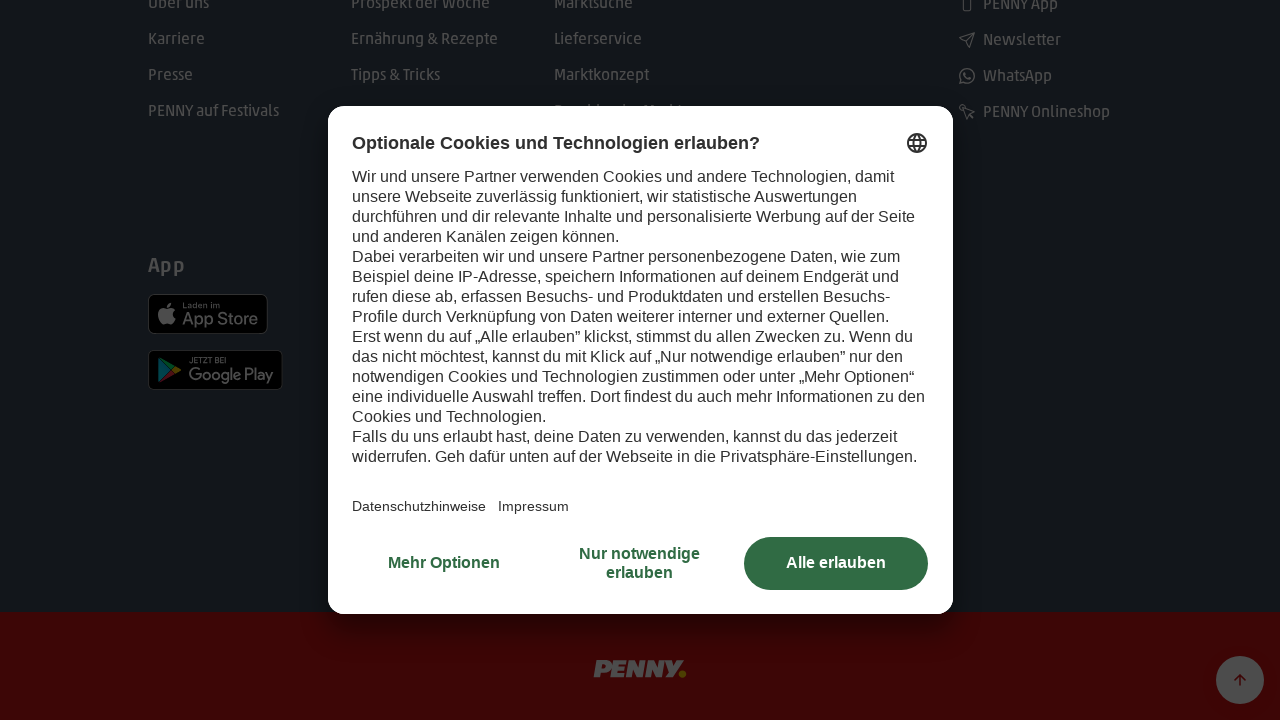

Waited 250ms for dynamic content to load
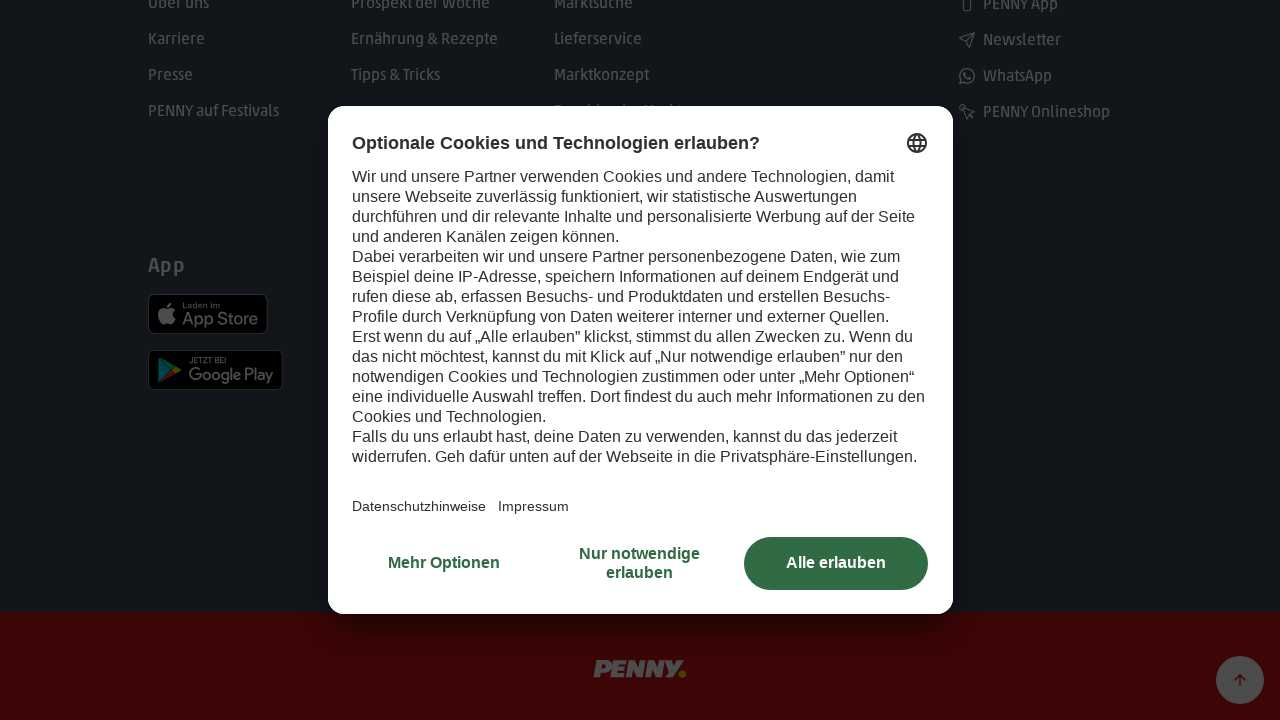

Retrieved current scroll position
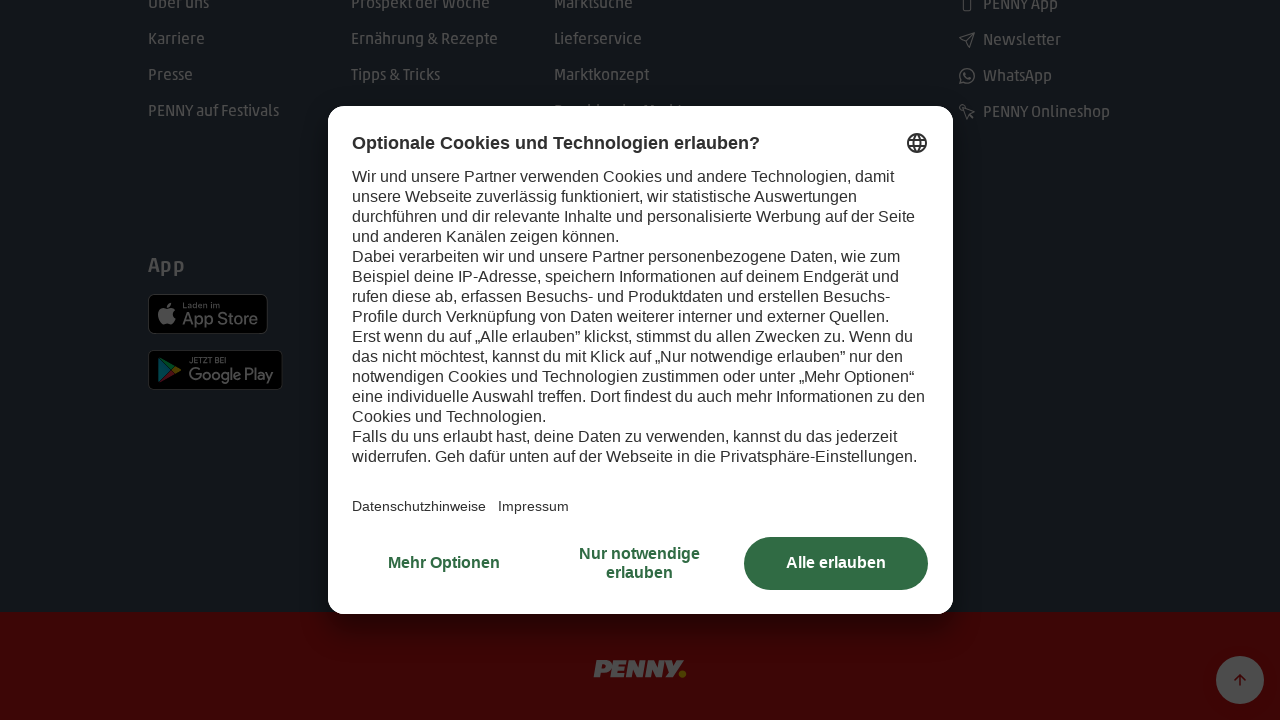

Reached bottom of page - all dynamic content loaded
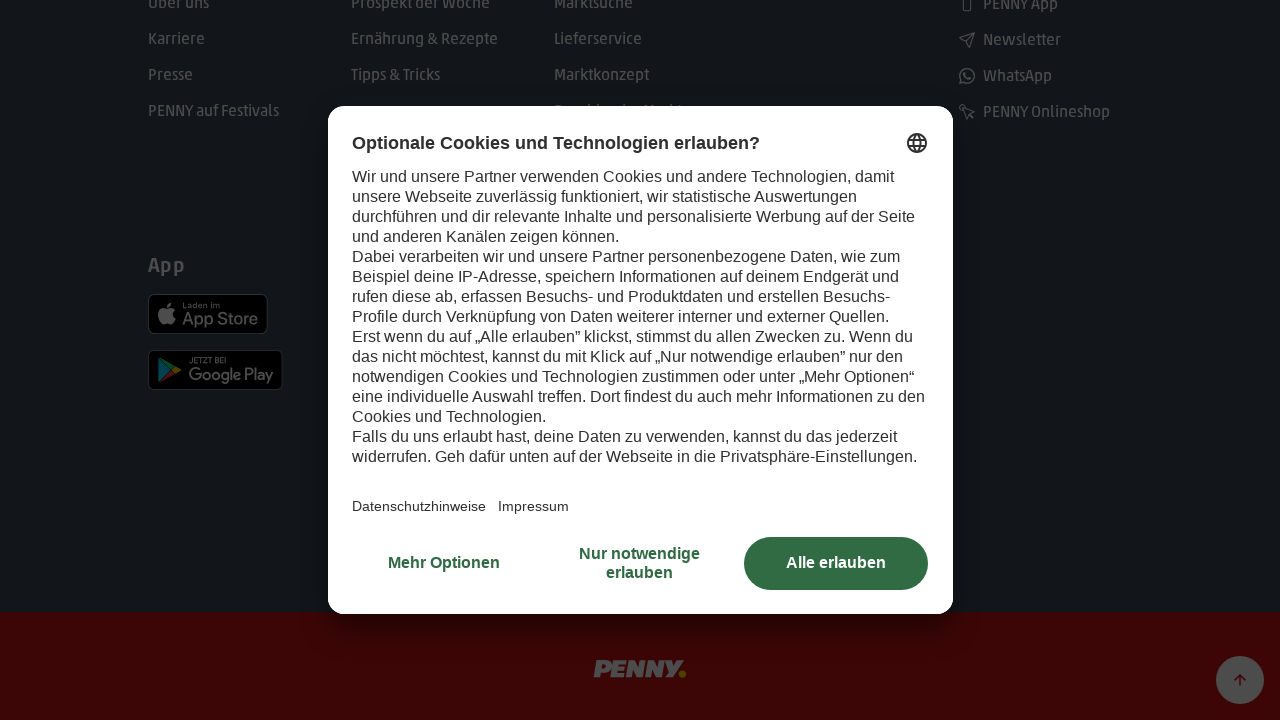

Verified product elements are visible on the page
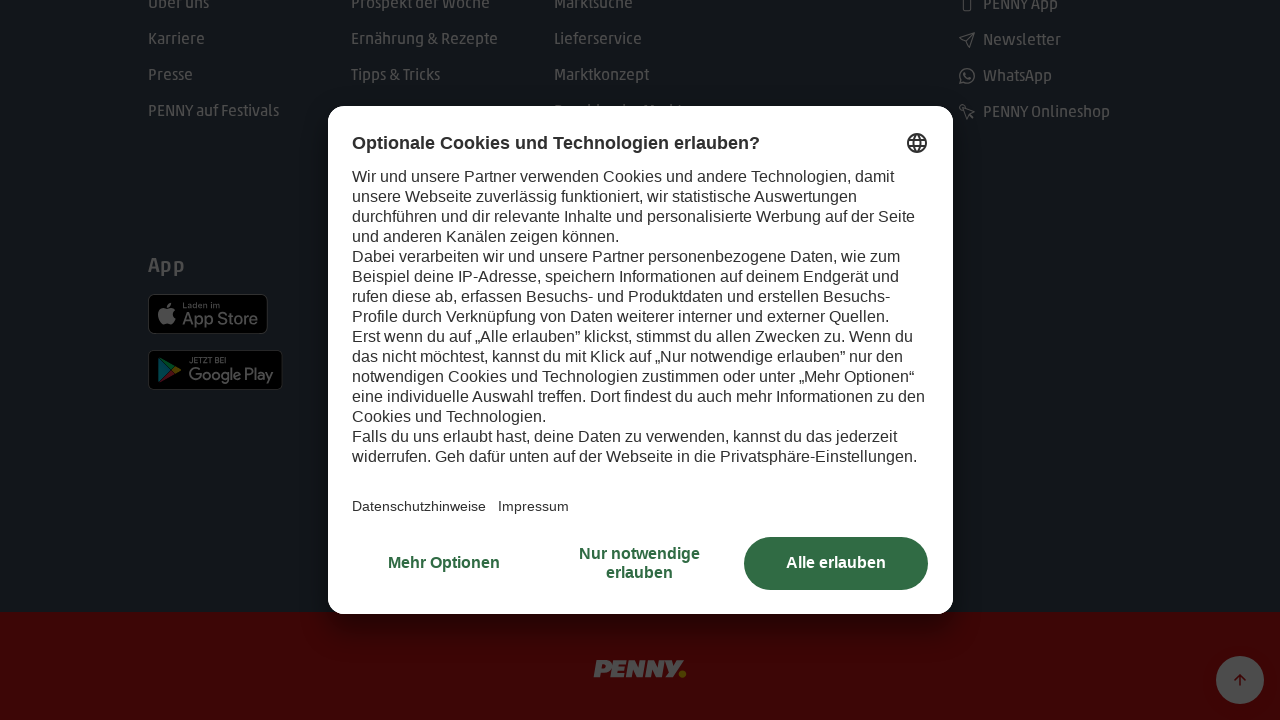

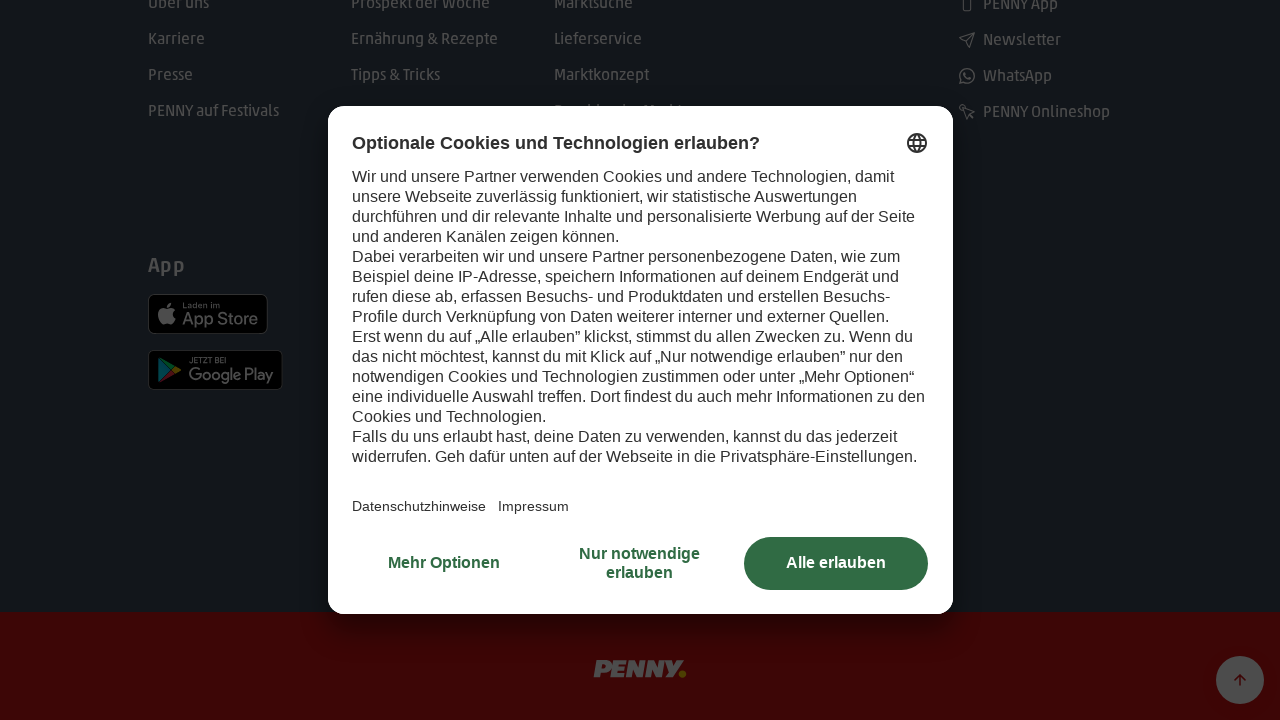